Tests filling a large form by entering text into all text input fields and submitting the form by clicking the submit button.

Starting URL: http://suninjuly.github.io/huge_form.html

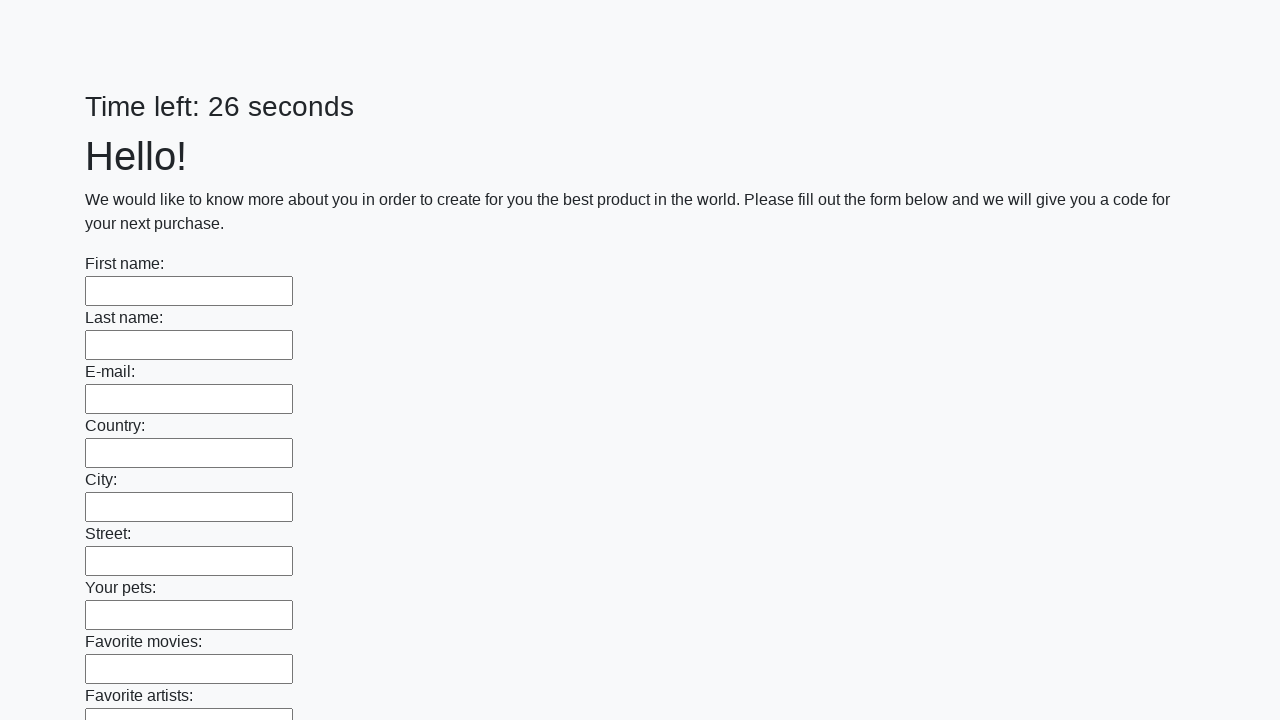

Filled text input field 1 of 100 with 'Test Answer 123' on input[type='text'] >> nth=0
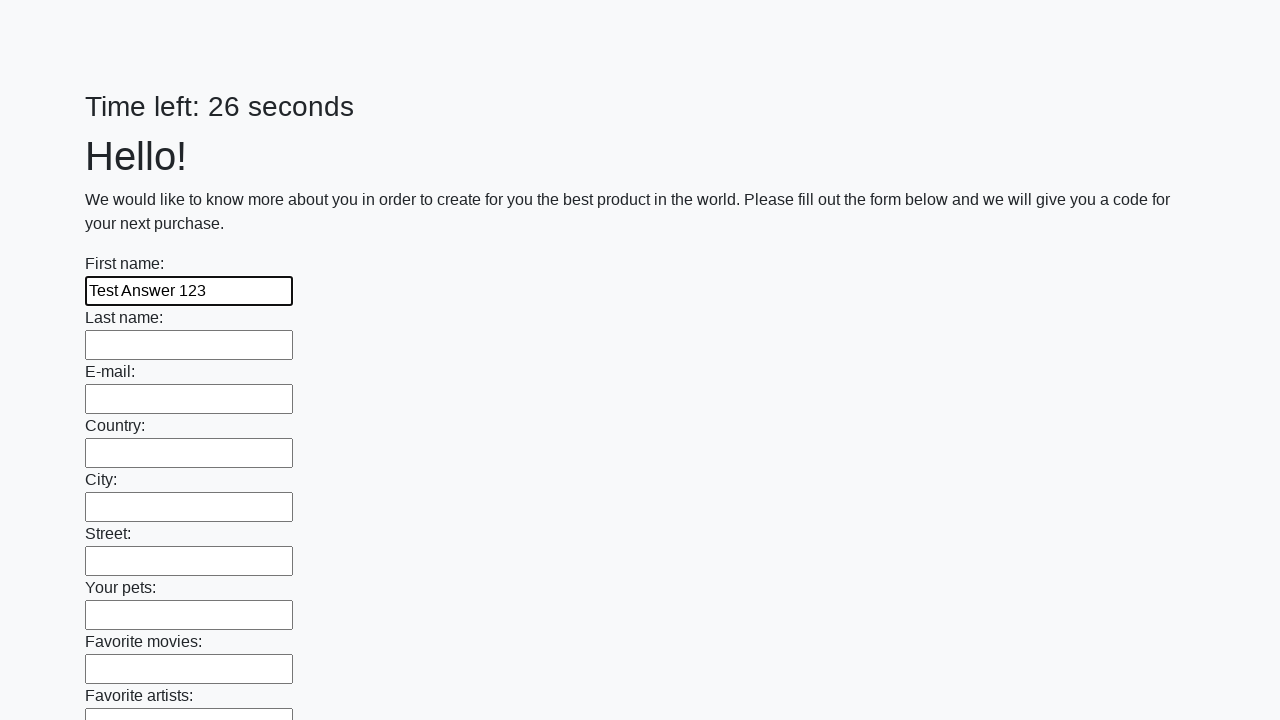

Filled text input field 2 of 100 with 'Test Answer 123' on input[type='text'] >> nth=1
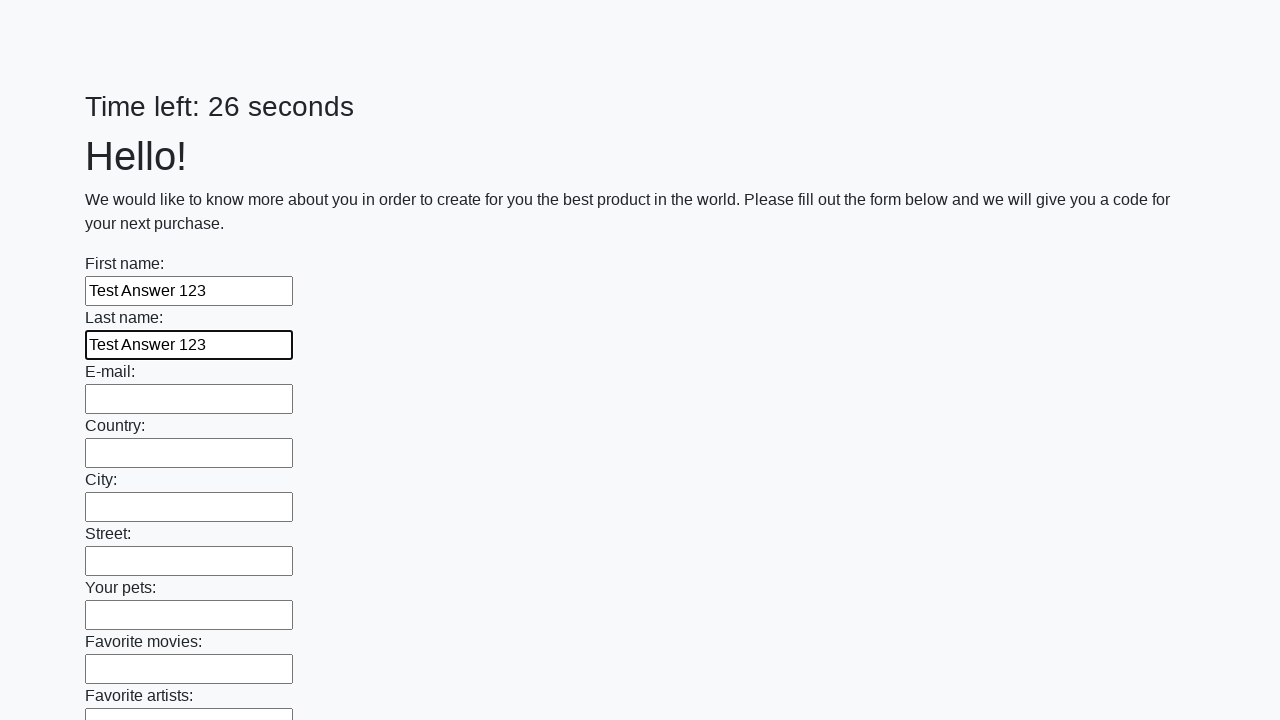

Filled text input field 3 of 100 with 'Test Answer 123' on input[type='text'] >> nth=2
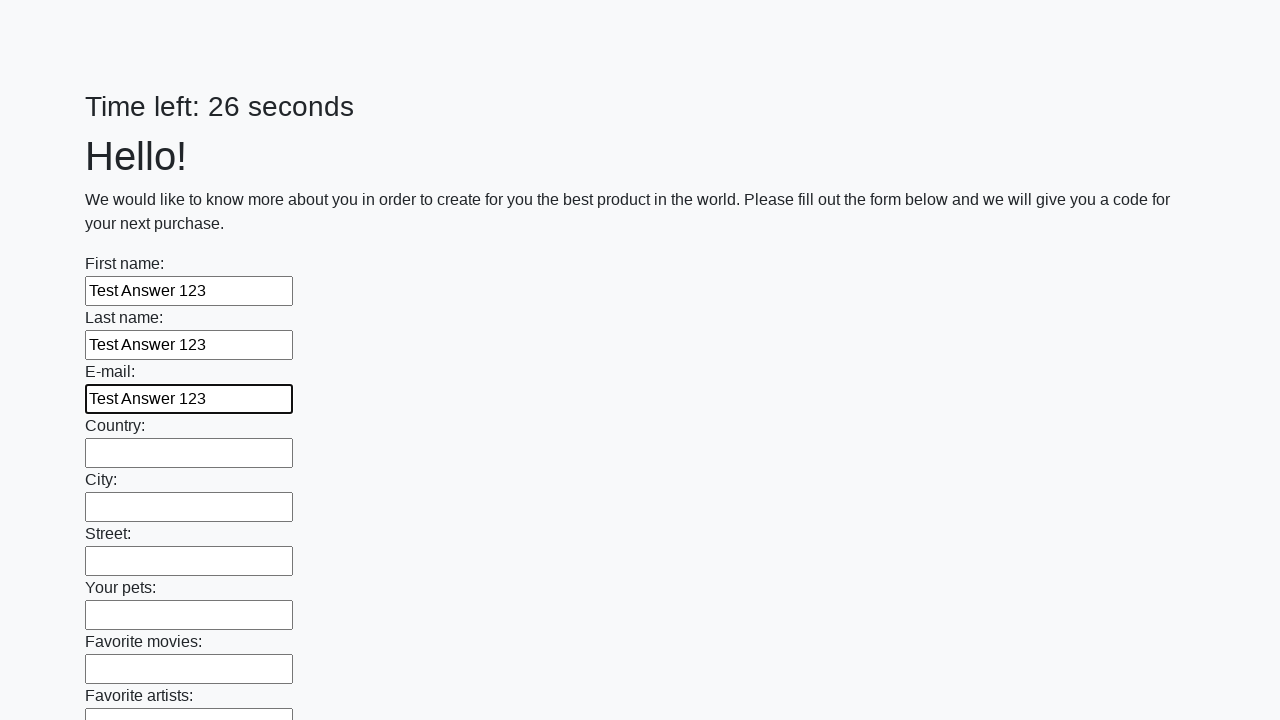

Filled text input field 4 of 100 with 'Test Answer 123' on input[type='text'] >> nth=3
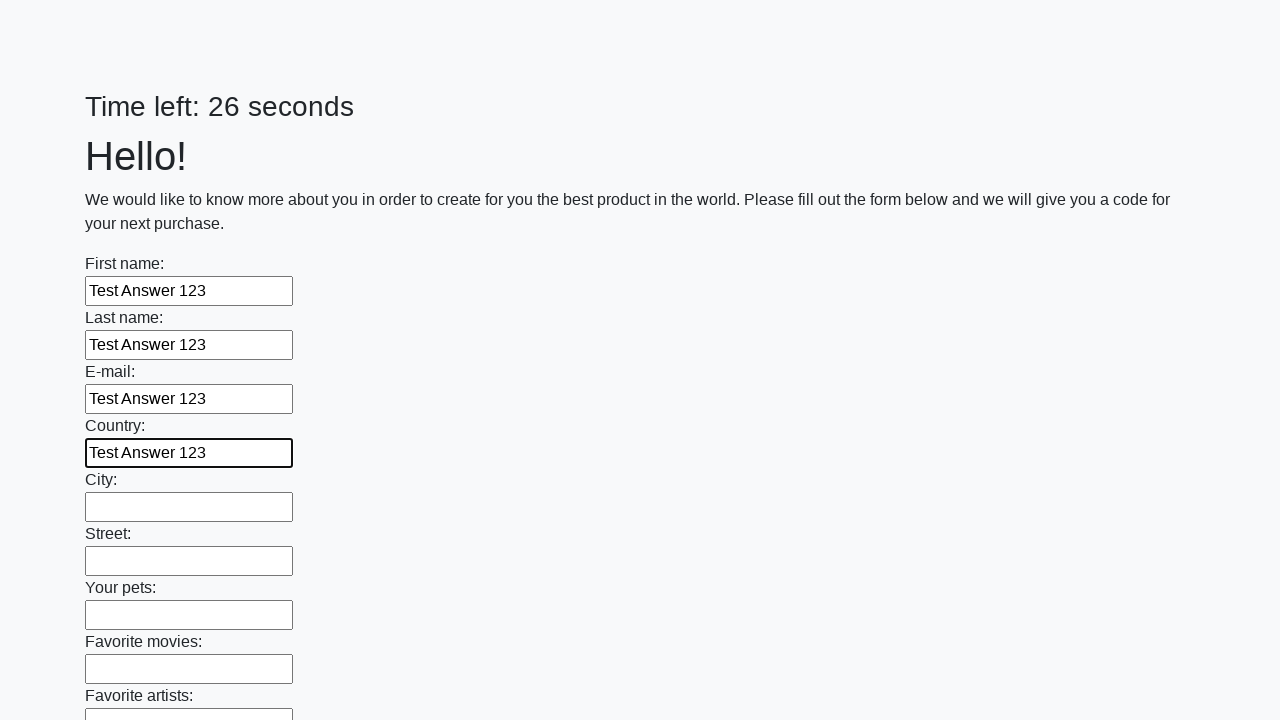

Filled text input field 5 of 100 with 'Test Answer 123' on input[type='text'] >> nth=4
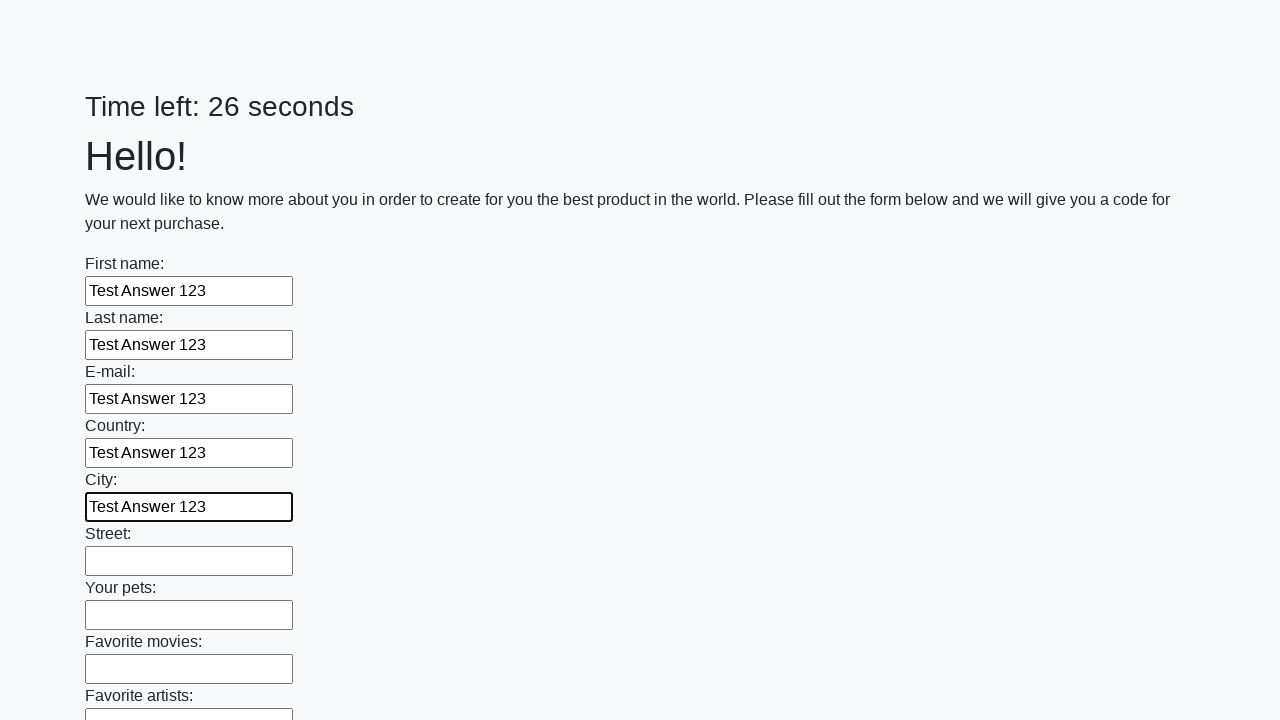

Filled text input field 6 of 100 with 'Test Answer 123' on input[type='text'] >> nth=5
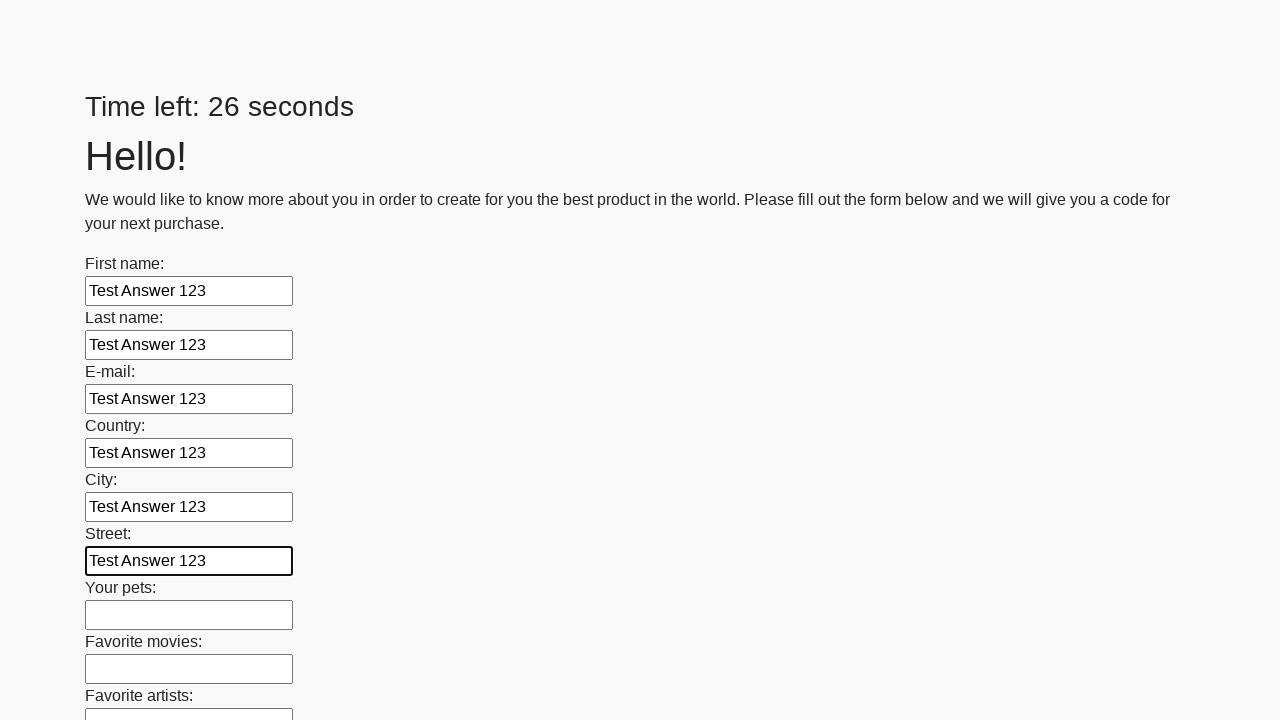

Filled text input field 7 of 100 with 'Test Answer 123' on input[type='text'] >> nth=6
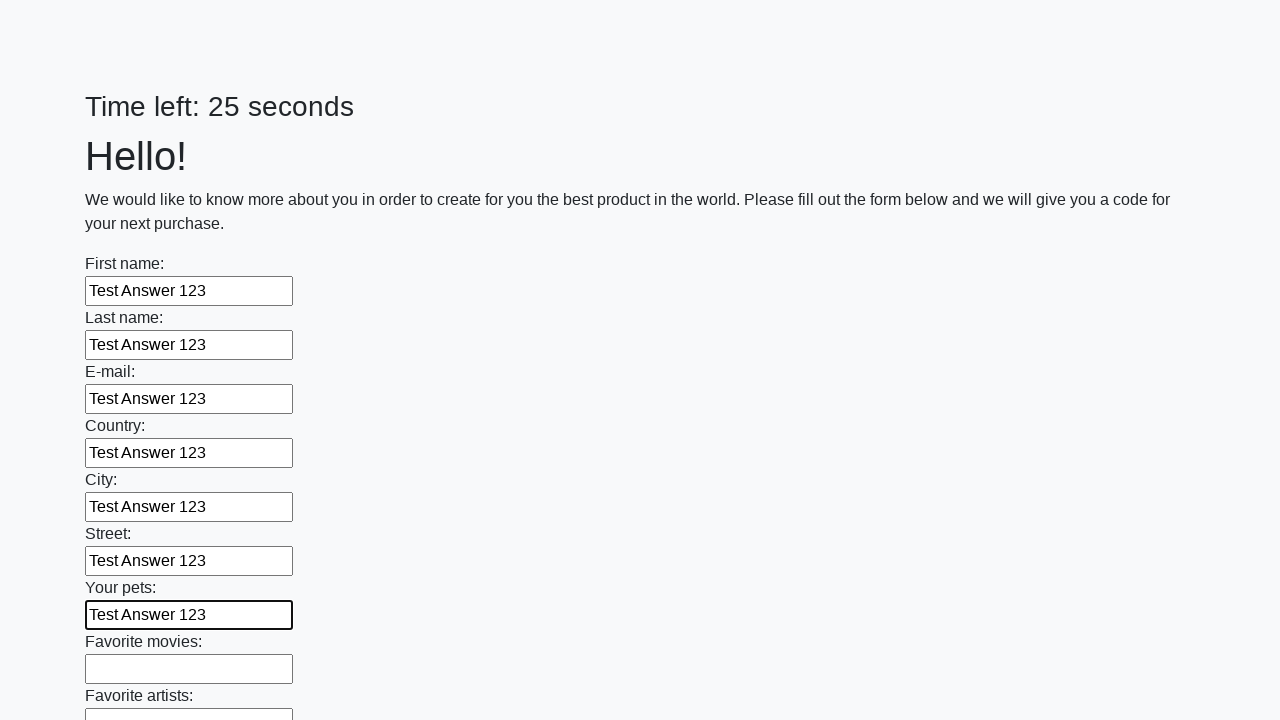

Filled text input field 8 of 100 with 'Test Answer 123' on input[type='text'] >> nth=7
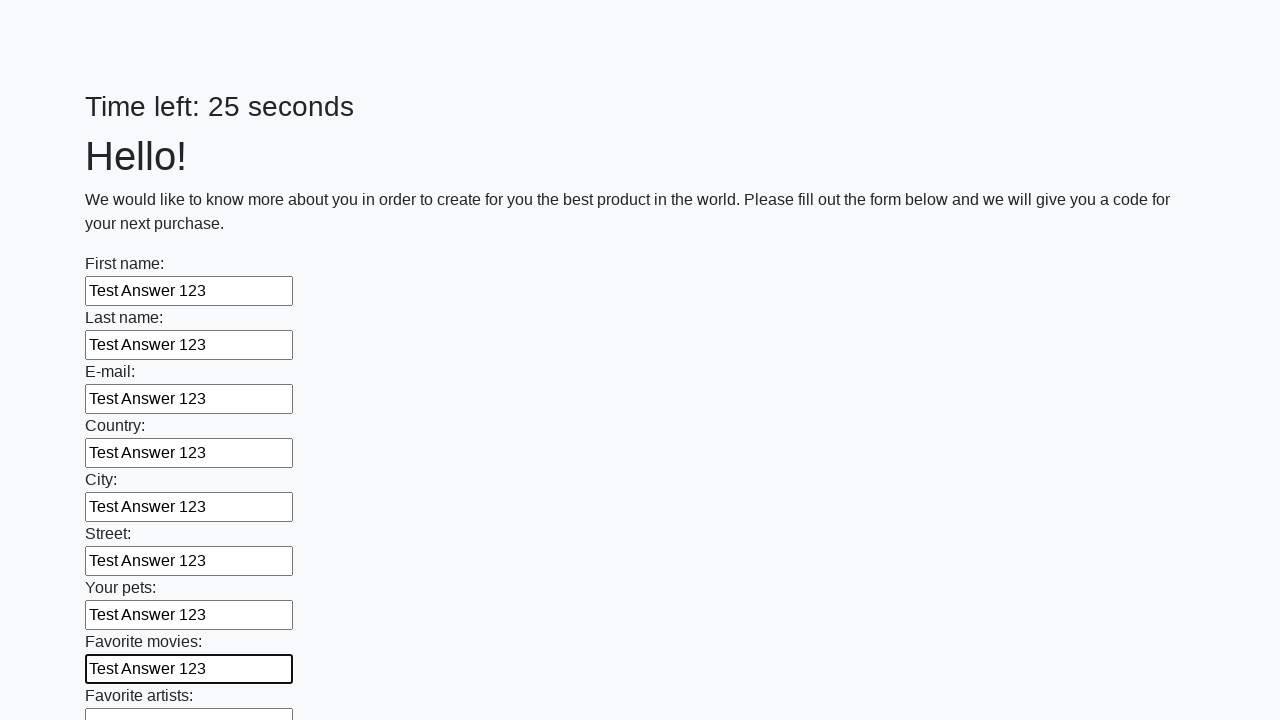

Filled text input field 9 of 100 with 'Test Answer 123' on input[type='text'] >> nth=8
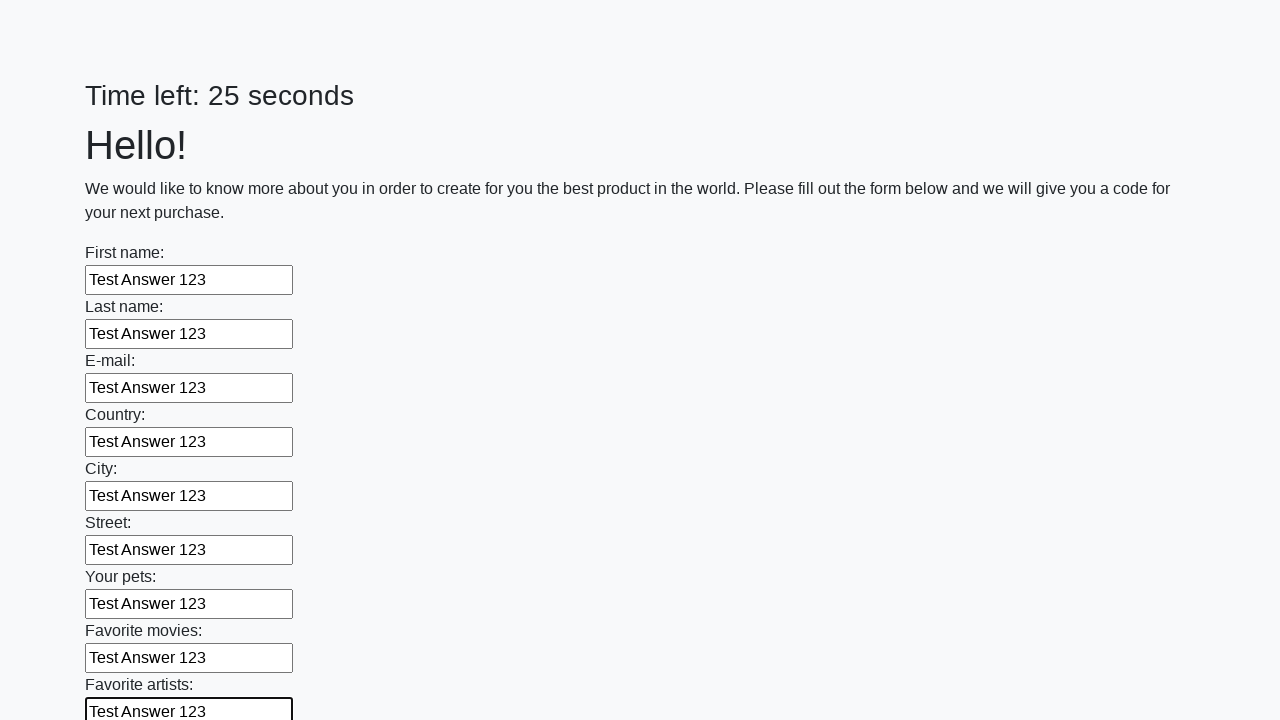

Filled text input field 10 of 100 with 'Test Answer 123' on input[type='text'] >> nth=9
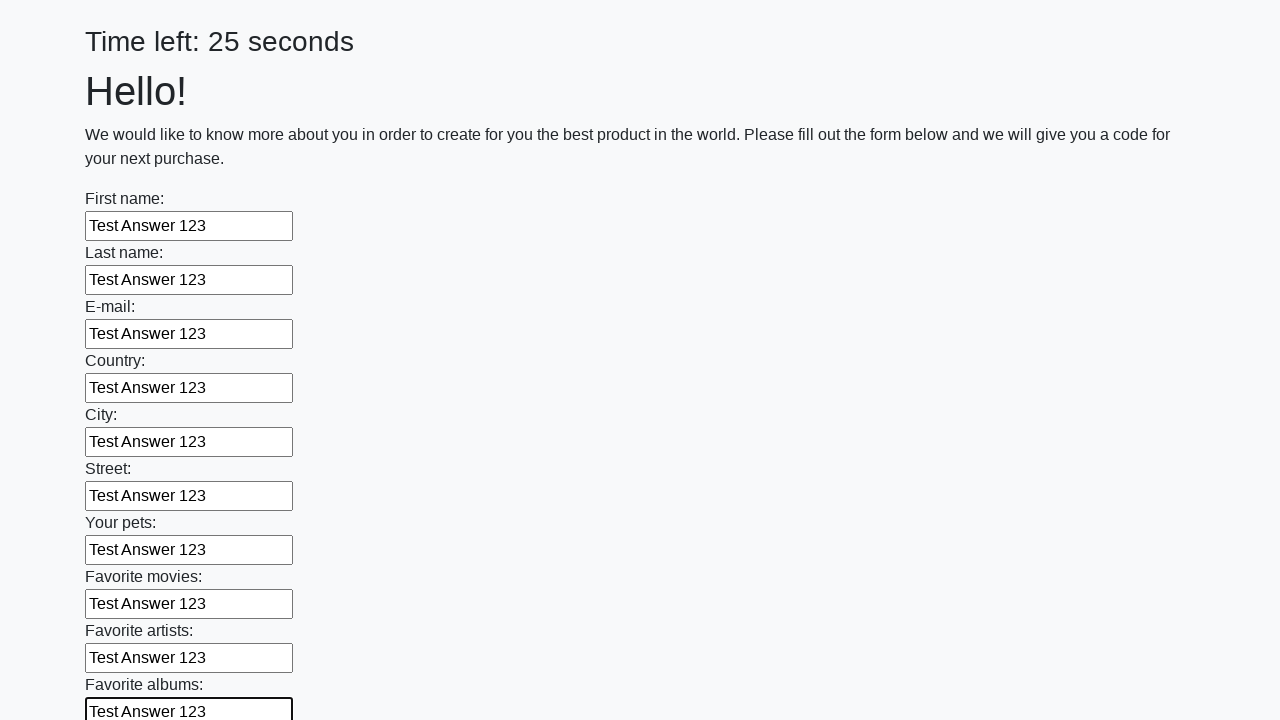

Filled text input field 11 of 100 with 'Test Answer 123' on input[type='text'] >> nth=10
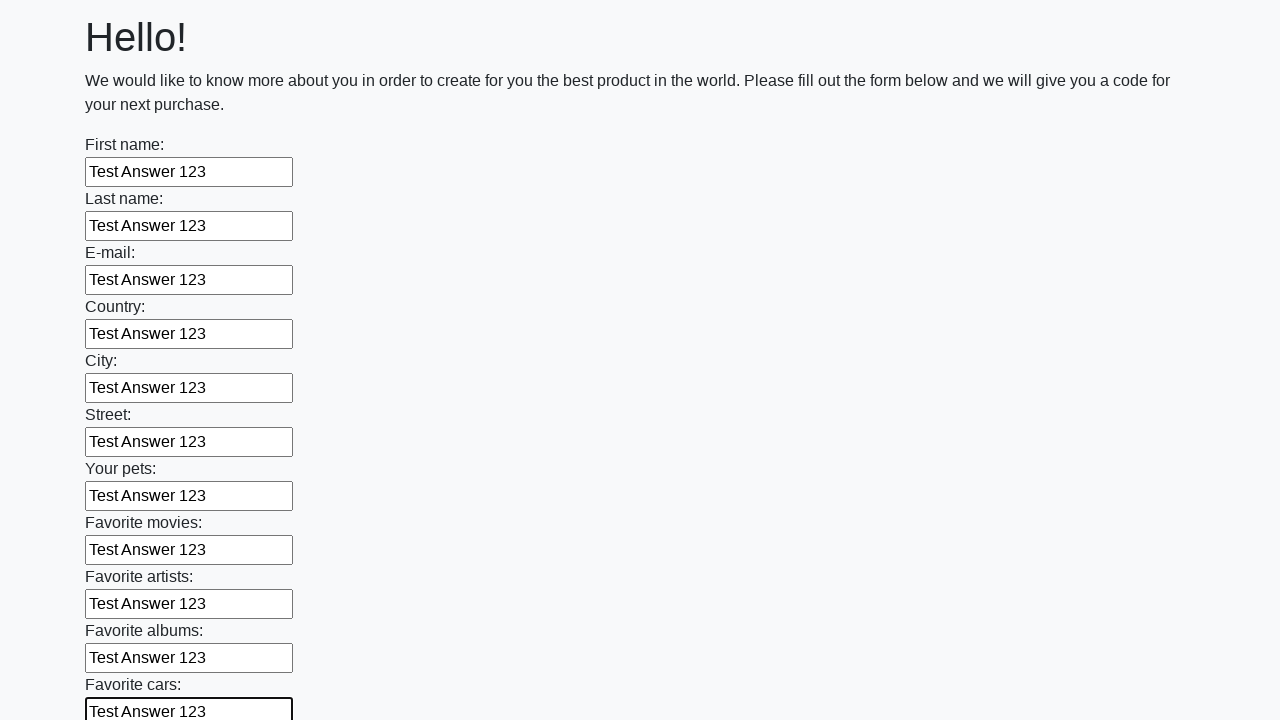

Filled text input field 12 of 100 with 'Test Answer 123' on input[type='text'] >> nth=11
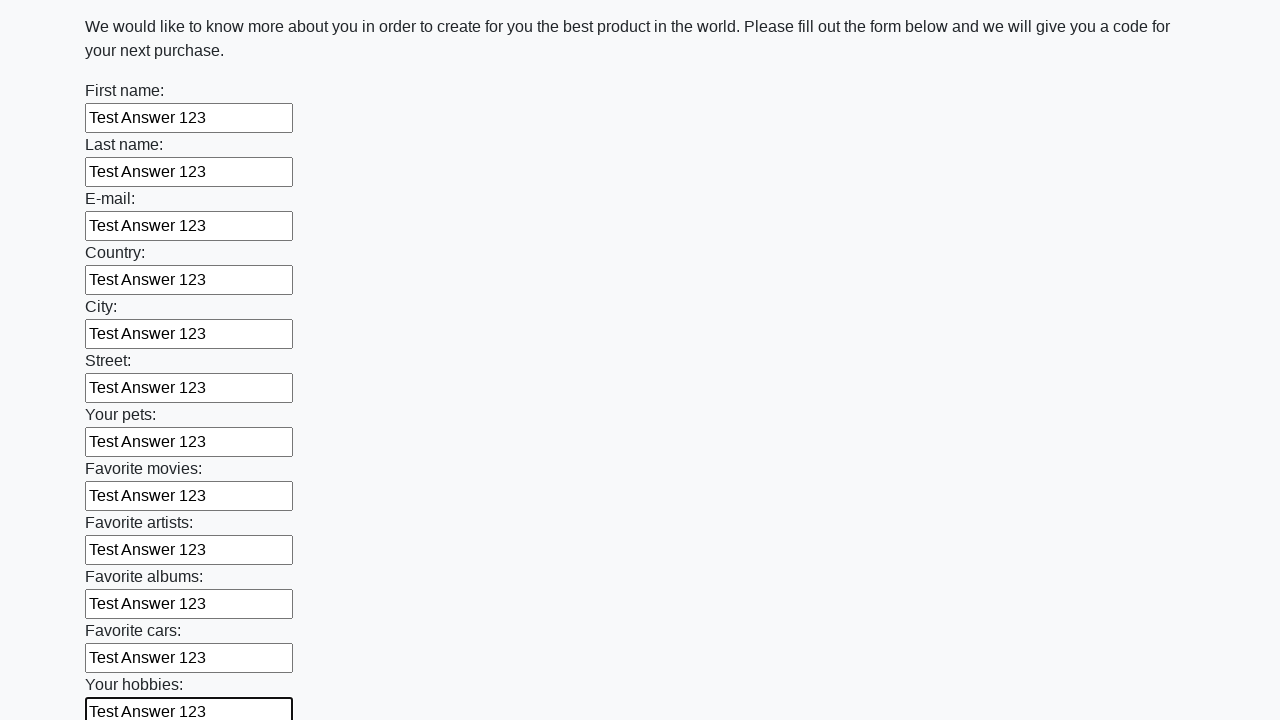

Filled text input field 13 of 100 with 'Test Answer 123' on input[type='text'] >> nth=12
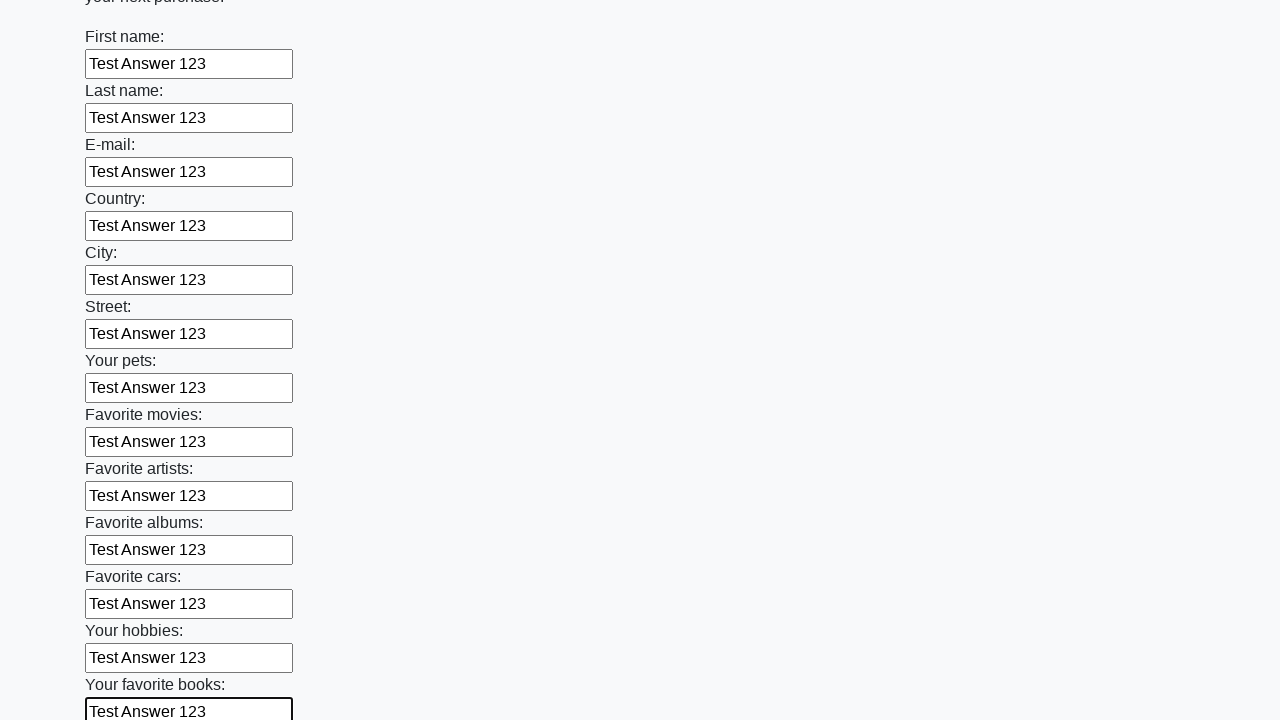

Filled text input field 14 of 100 with 'Test Answer 123' on input[type='text'] >> nth=13
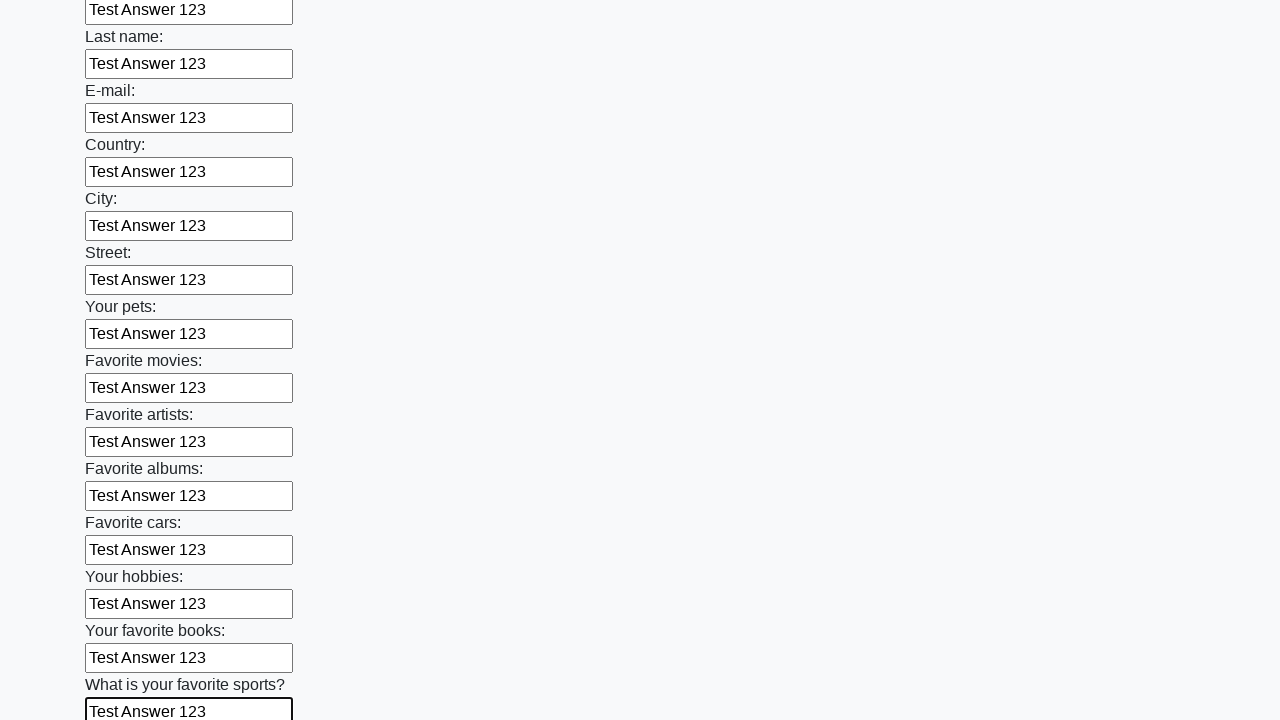

Filled text input field 15 of 100 with 'Test Answer 123' on input[type='text'] >> nth=14
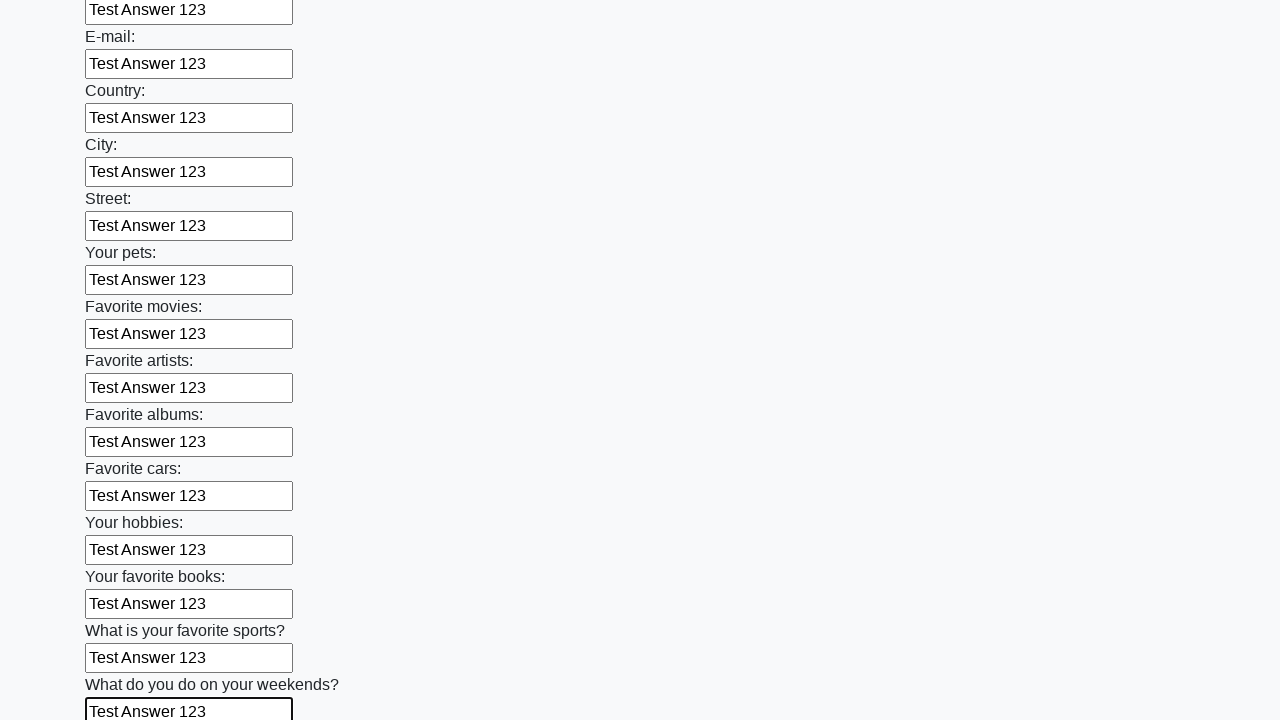

Filled text input field 16 of 100 with 'Test Answer 123' on input[type='text'] >> nth=15
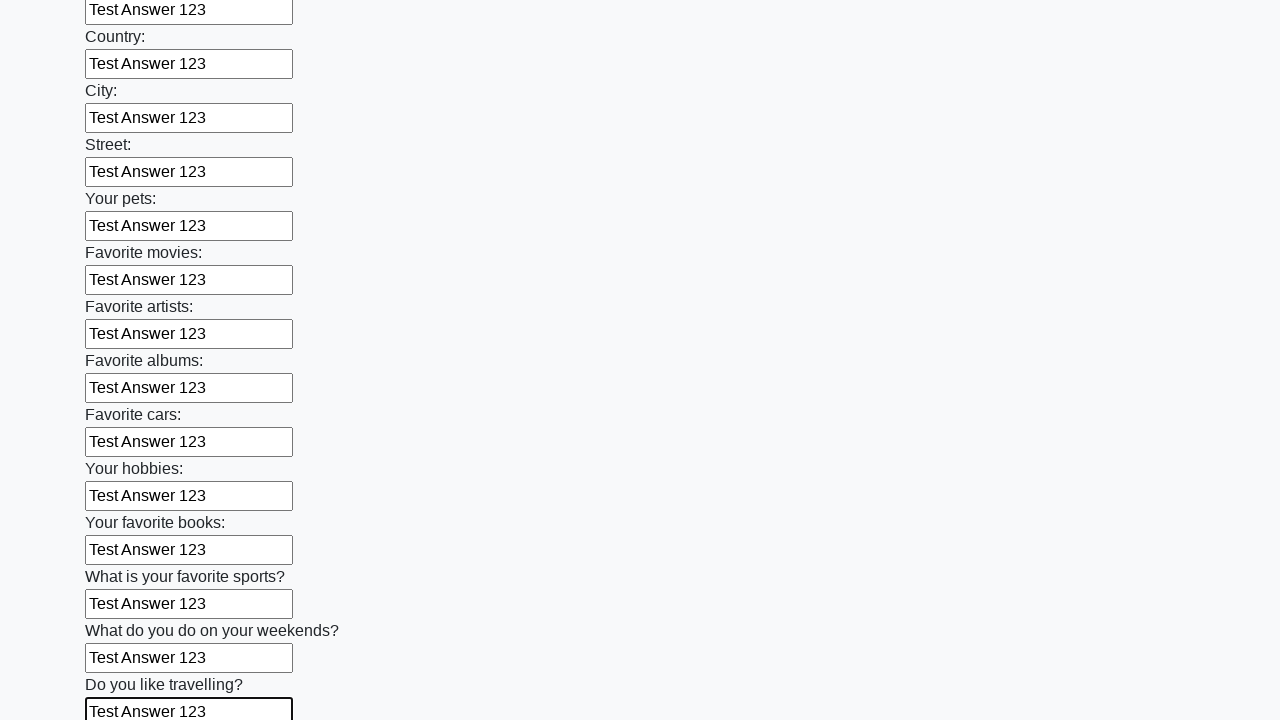

Filled text input field 17 of 100 with 'Test Answer 123' on input[type='text'] >> nth=16
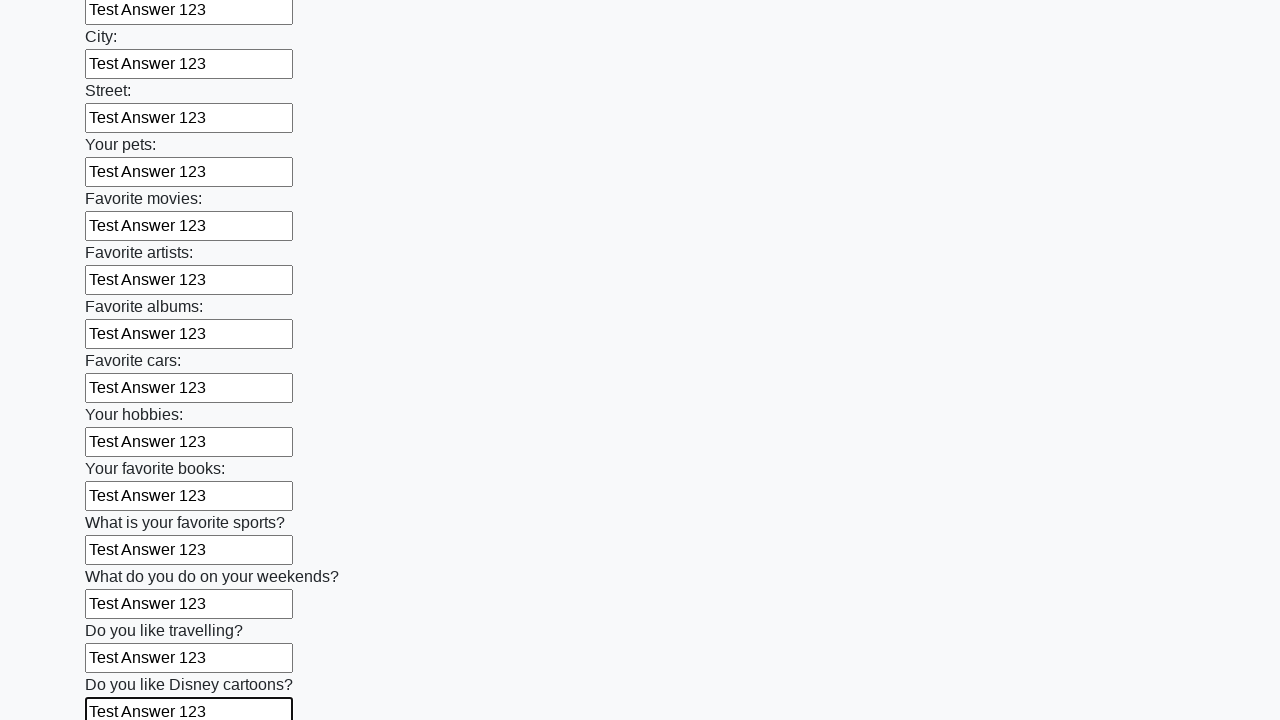

Filled text input field 18 of 100 with 'Test Answer 123' on input[type='text'] >> nth=17
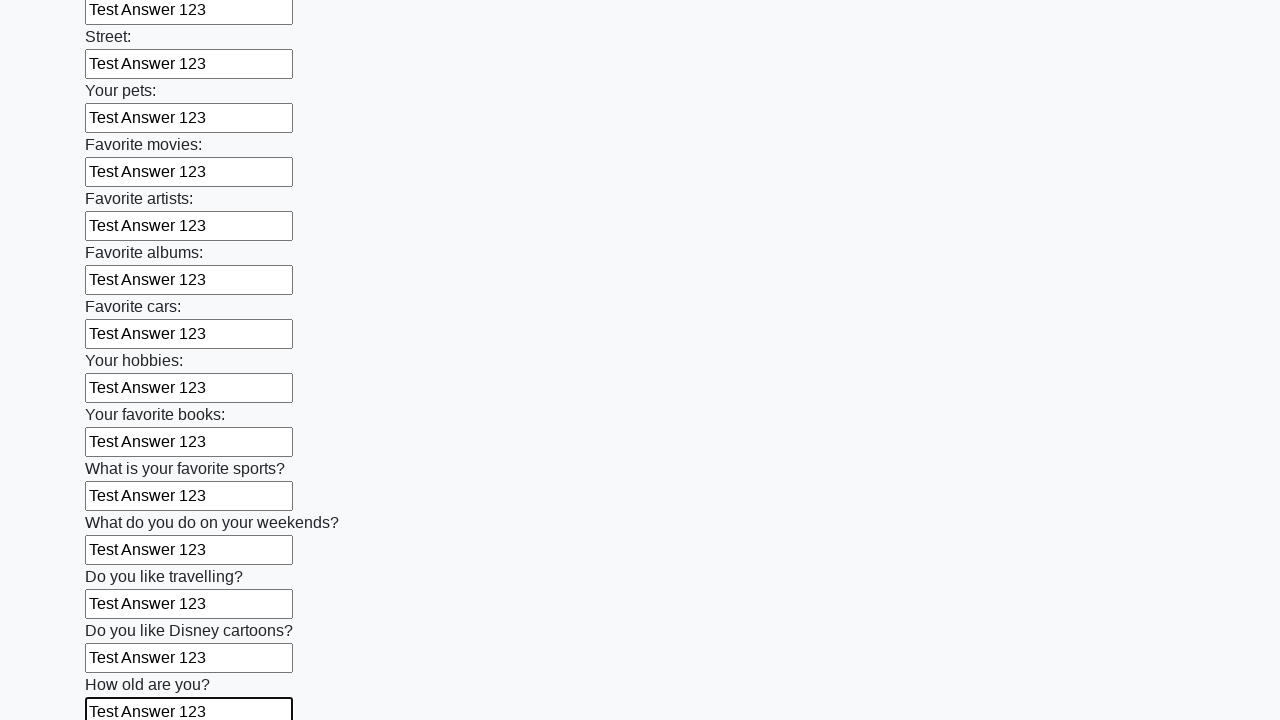

Filled text input field 19 of 100 with 'Test Answer 123' on input[type='text'] >> nth=18
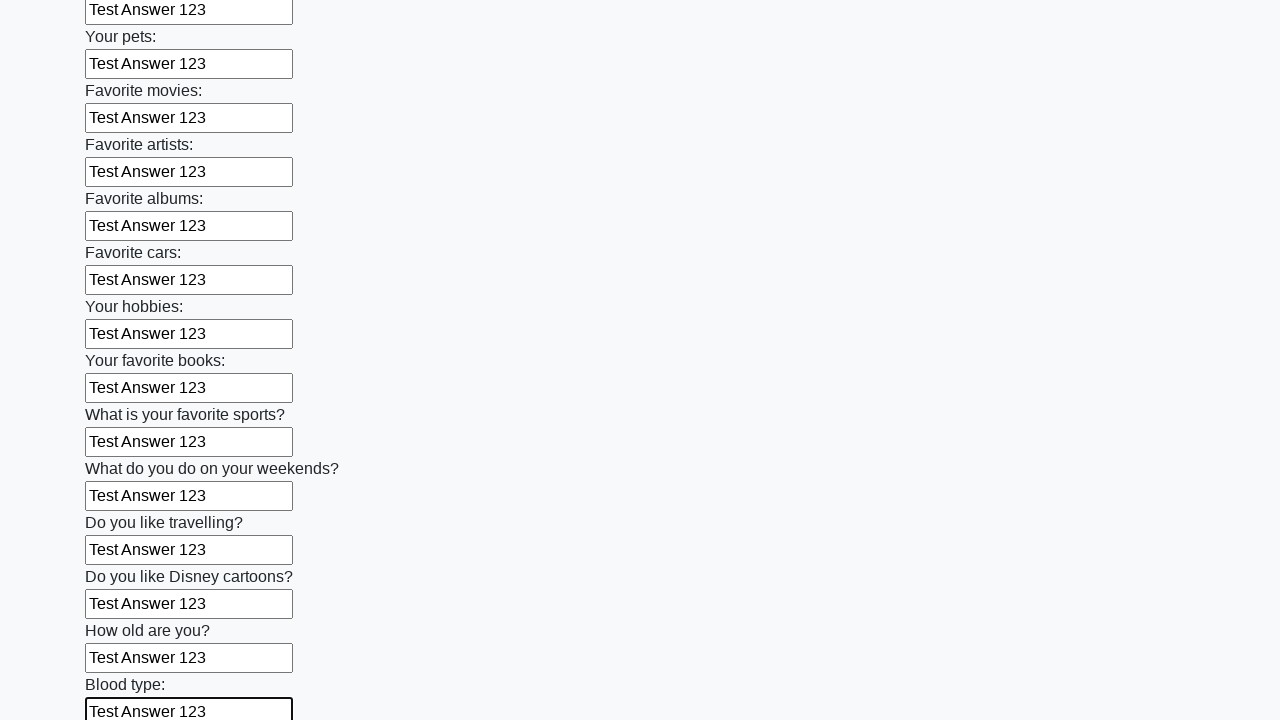

Filled text input field 20 of 100 with 'Test Answer 123' on input[type='text'] >> nth=19
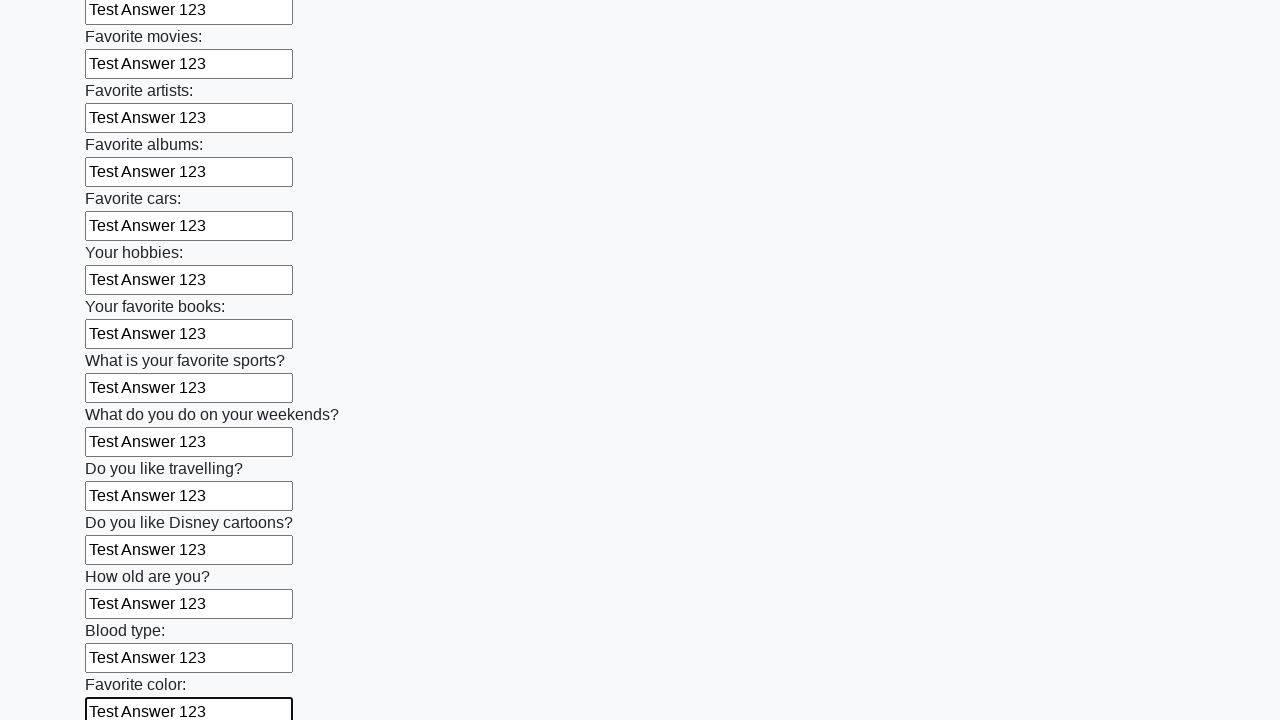

Filled text input field 21 of 100 with 'Test Answer 123' on input[type='text'] >> nth=20
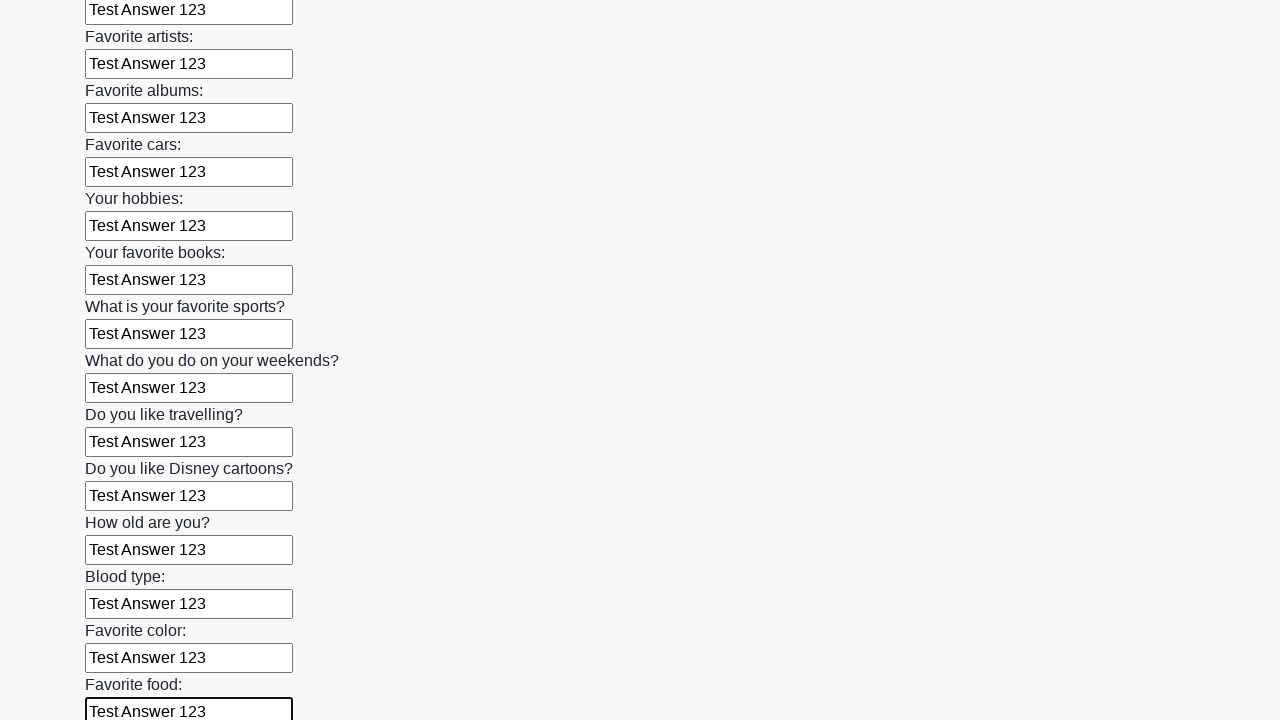

Filled text input field 22 of 100 with 'Test Answer 123' on input[type='text'] >> nth=21
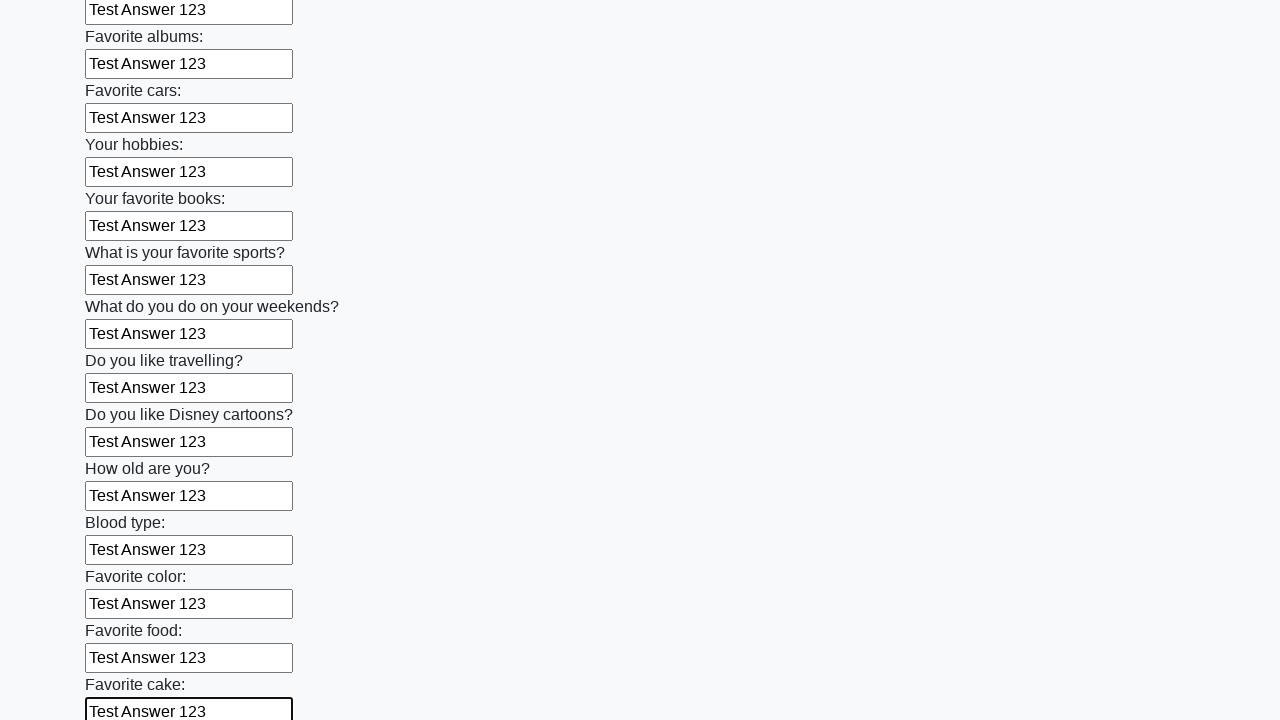

Filled text input field 23 of 100 with 'Test Answer 123' on input[type='text'] >> nth=22
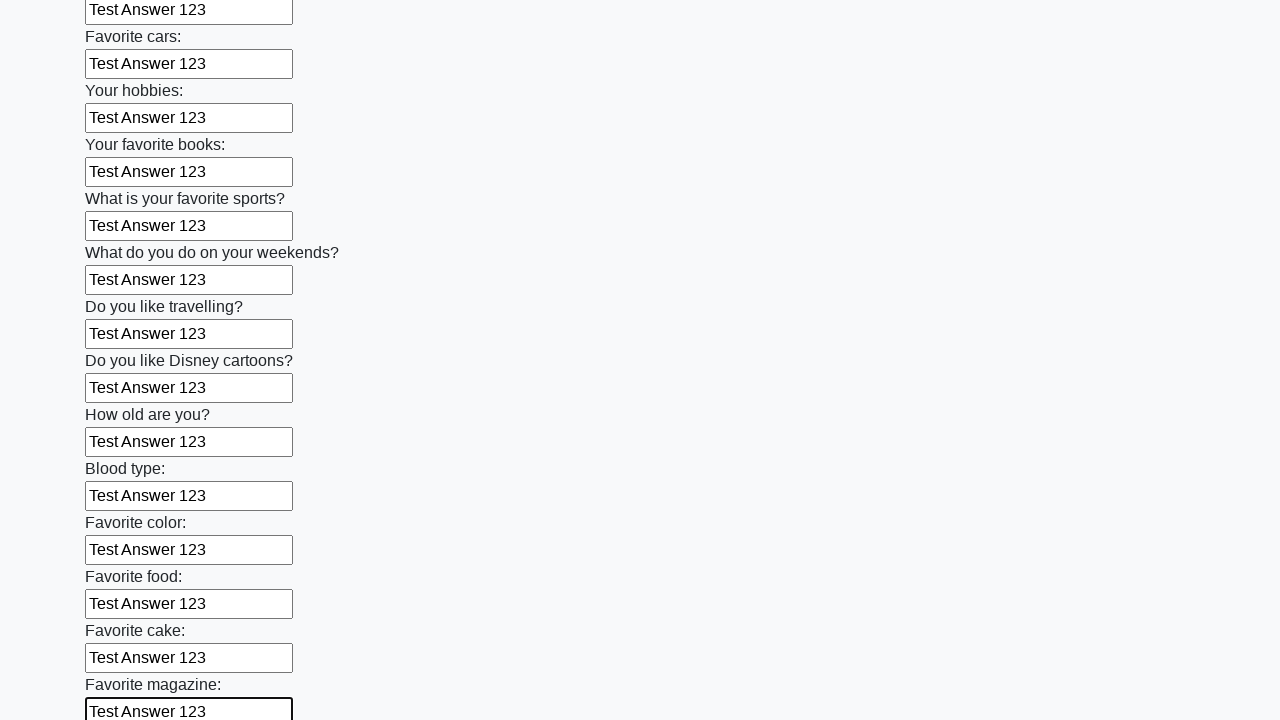

Filled text input field 24 of 100 with 'Test Answer 123' on input[type='text'] >> nth=23
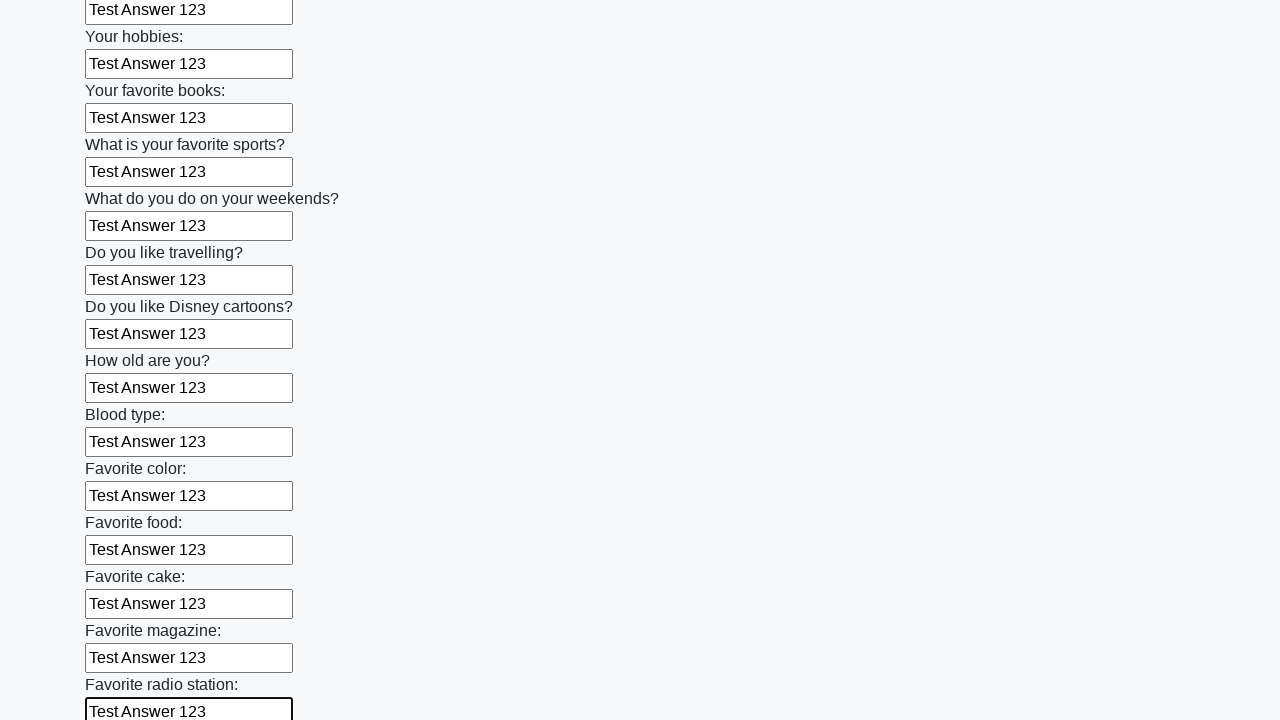

Filled text input field 25 of 100 with 'Test Answer 123' on input[type='text'] >> nth=24
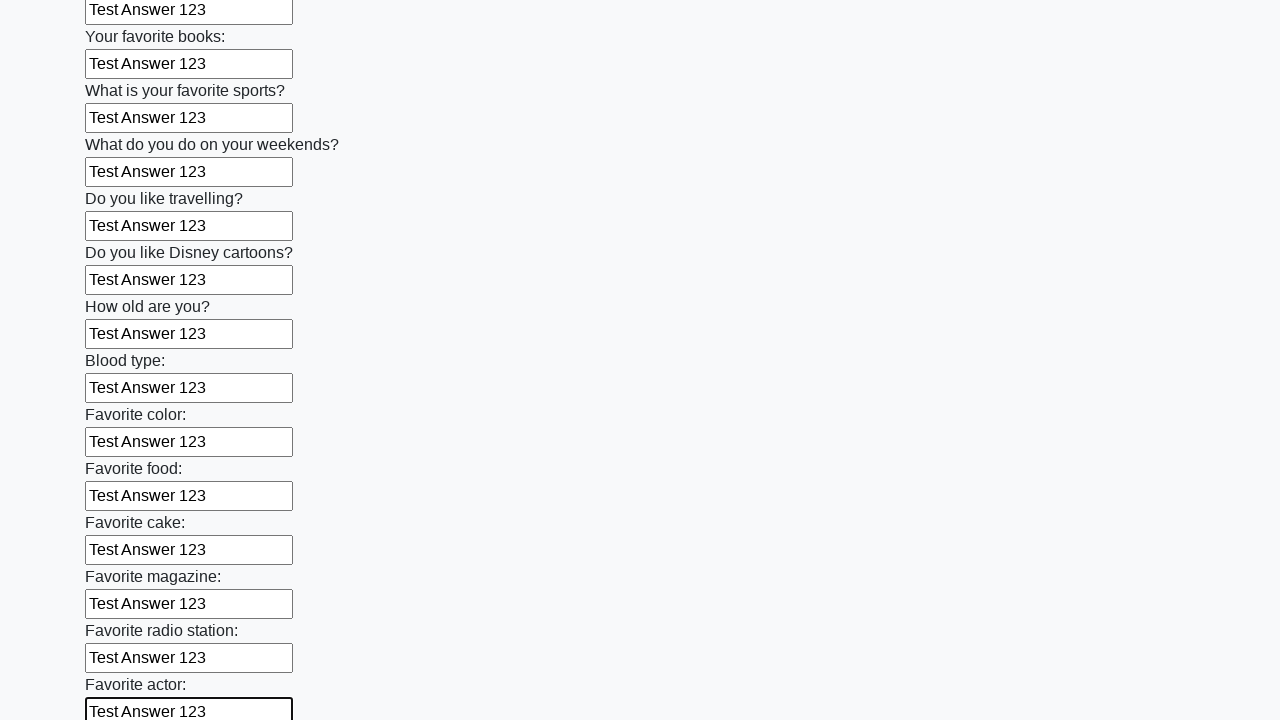

Filled text input field 26 of 100 with 'Test Answer 123' on input[type='text'] >> nth=25
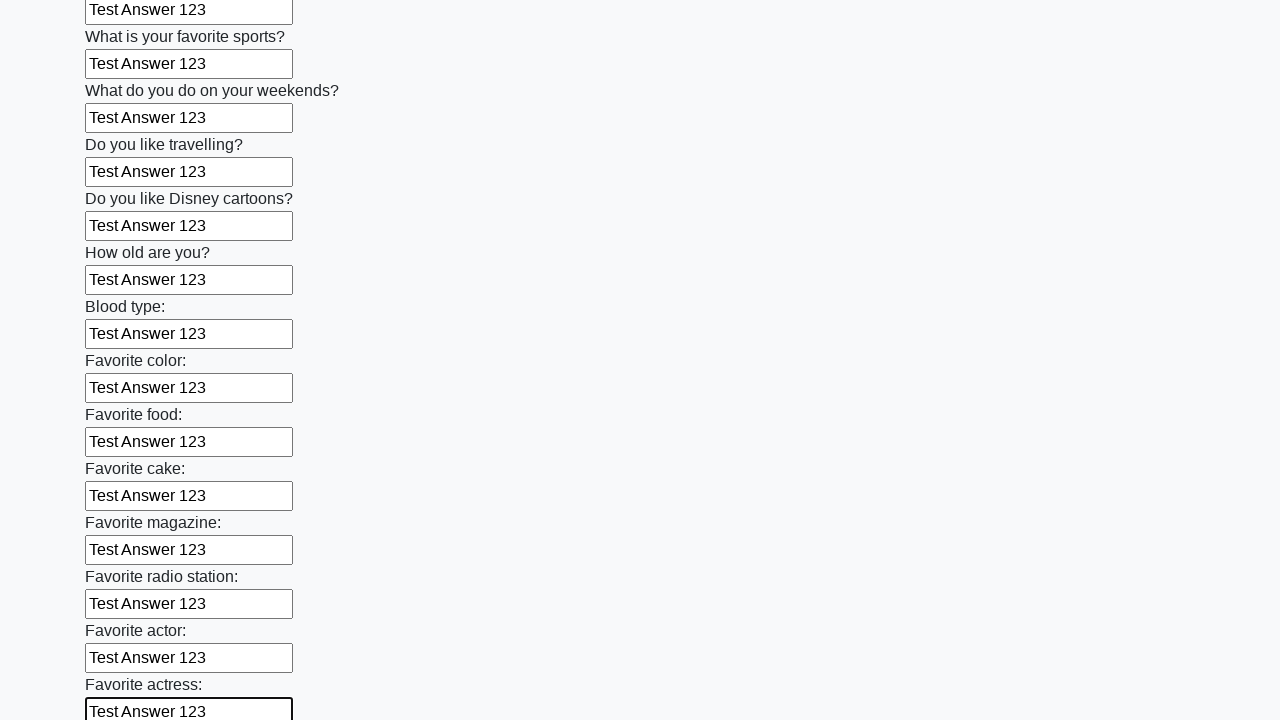

Filled text input field 27 of 100 with 'Test Answer 123' on input[type='text'] >> nth=26
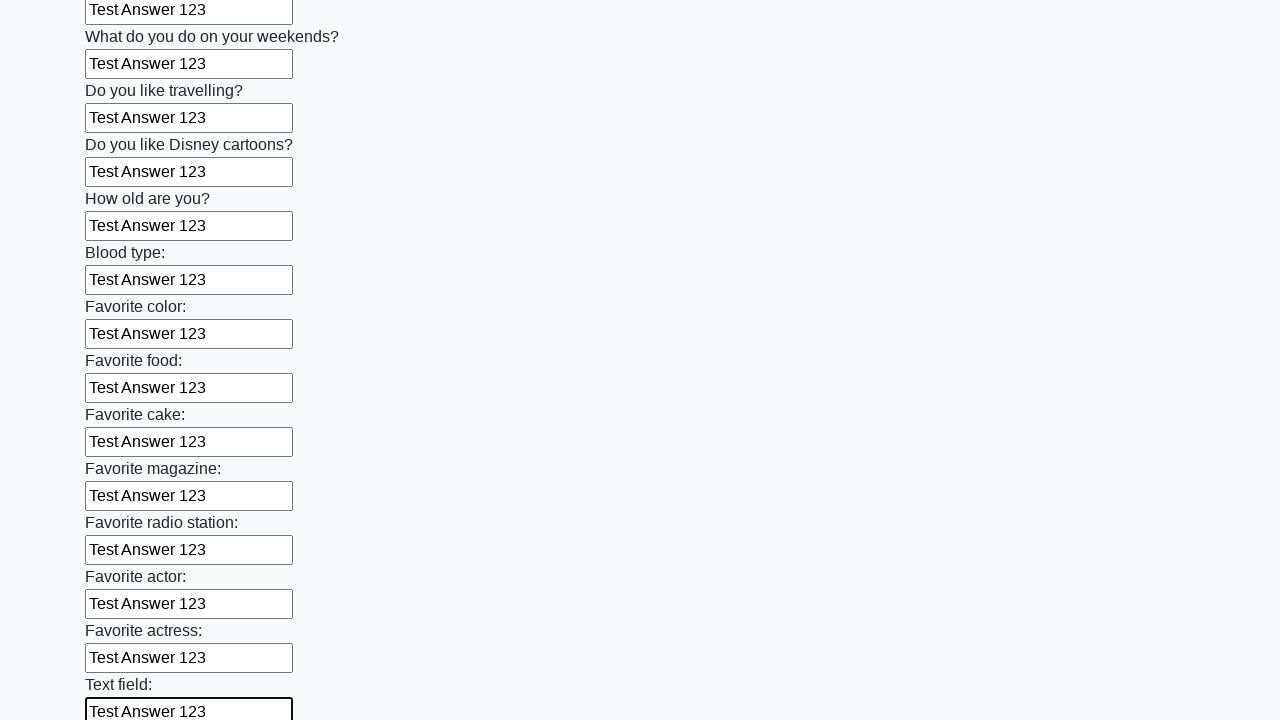

Filled text input field 28 of 100 with 'Test Answer 123' on input[type='text'] >> nth=27
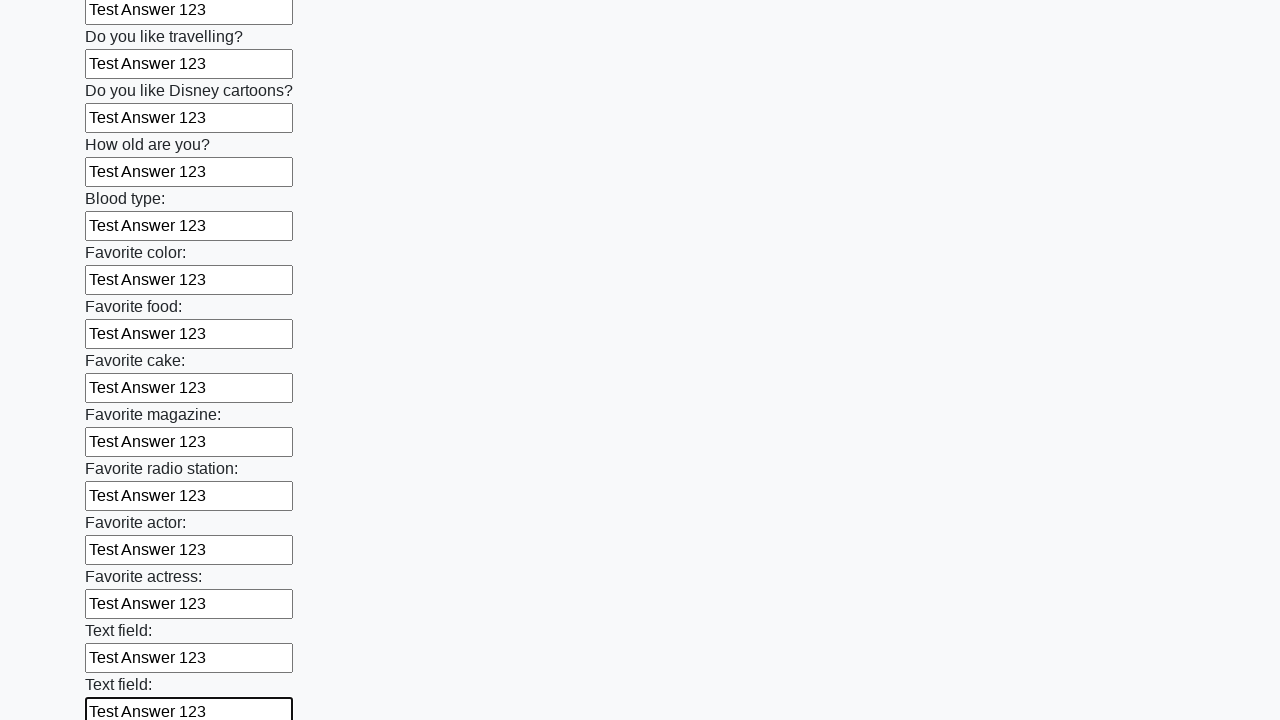

Filled text input field 29 of 100 with 'Test Answer 123' on input[type='text'] >> nth=28
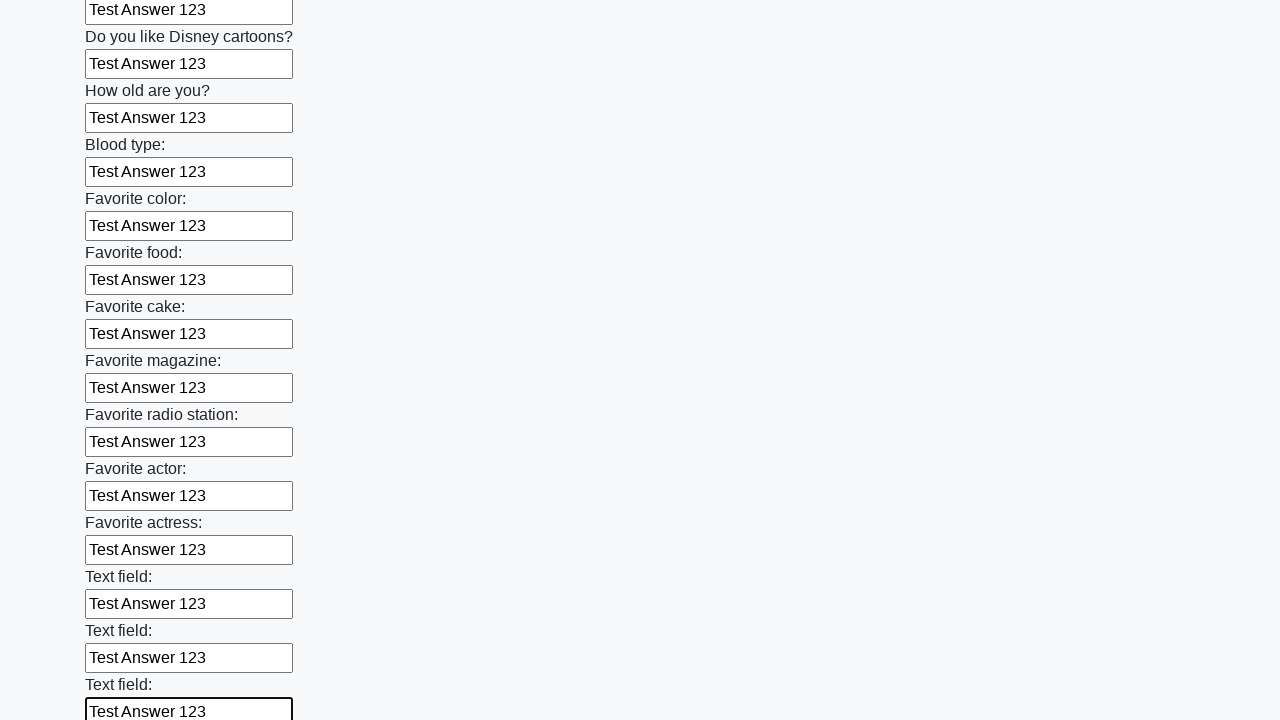

Filled text input field 30 of 100 with 'Test Answer 123' on input[type='text'] >> nth=29
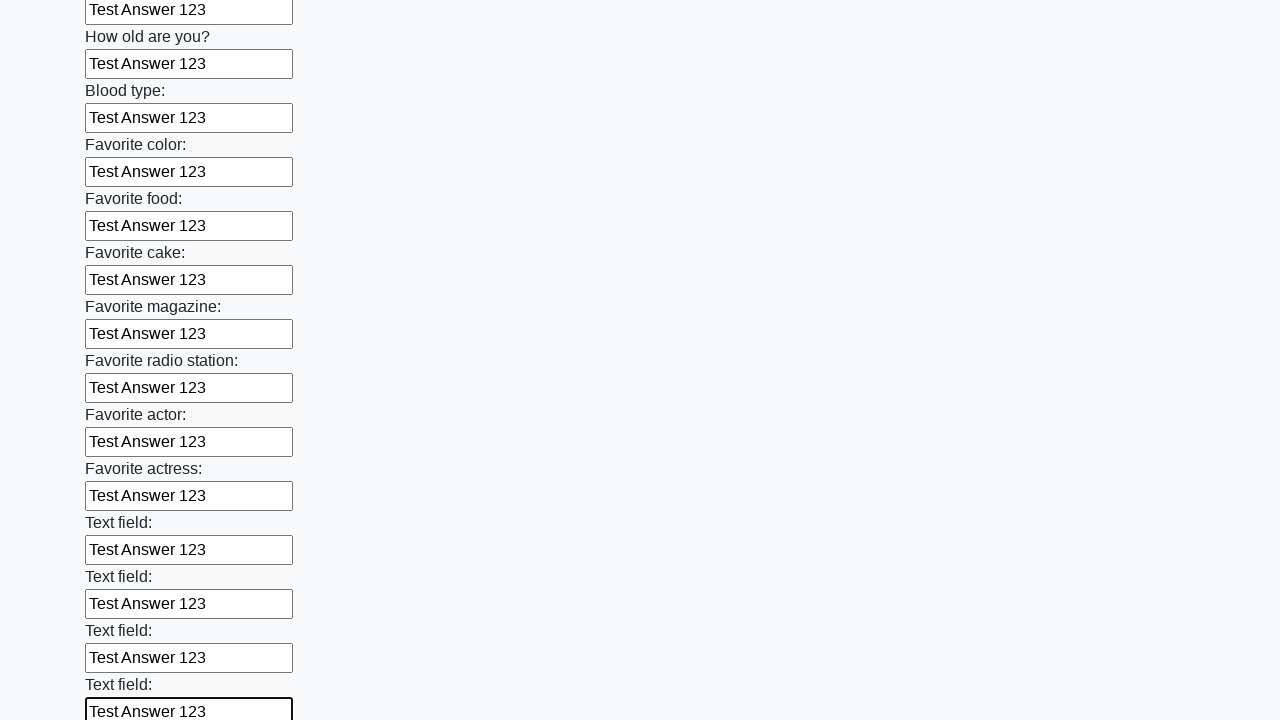

Filled text input field 31 of 100 with 'Test Answer 123' on input[type='text'] >> nth=30
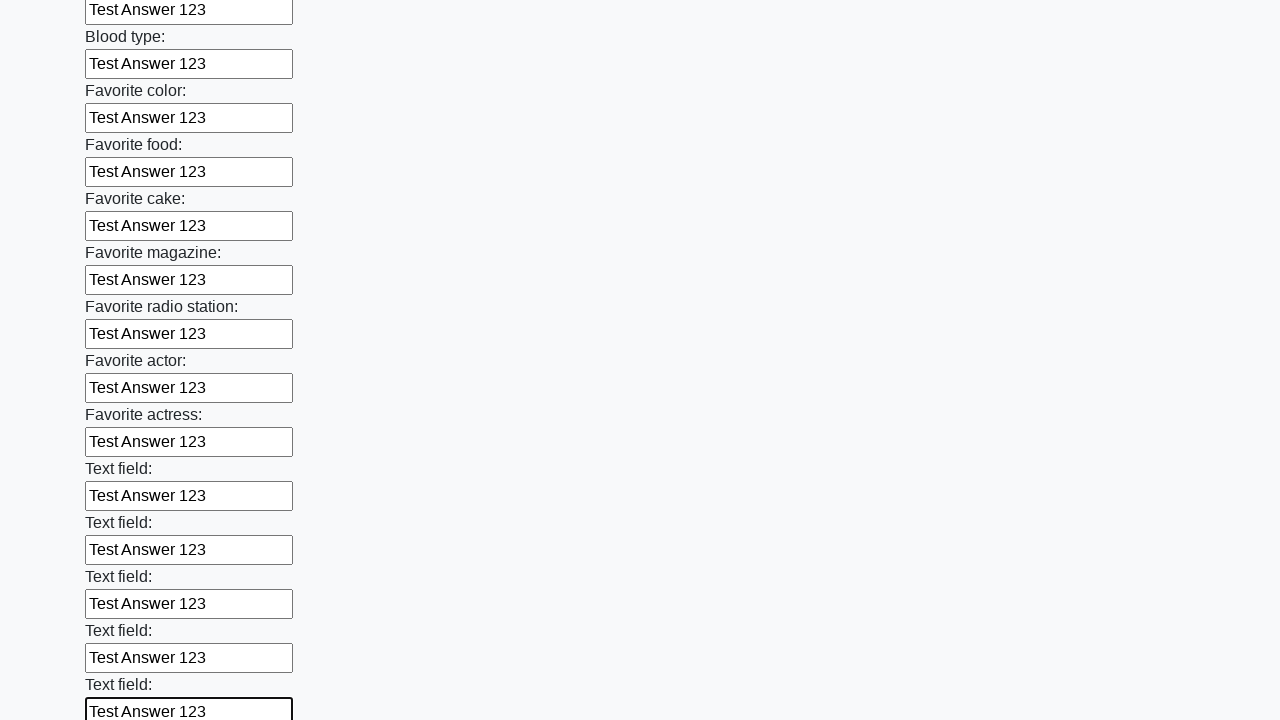

Filled text input field 32 of 100 with 'Test Answer 123' on input[type='text'] >> nth=31
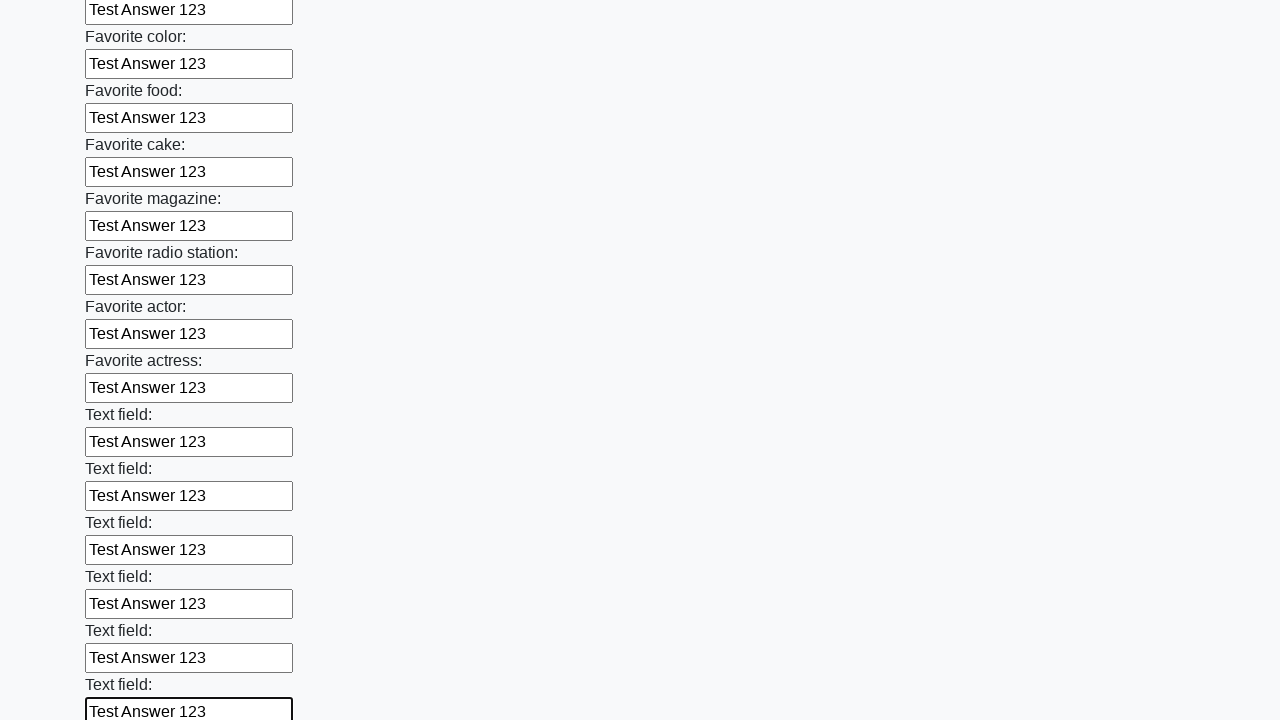

Filled text input field 33 of 100 with 'Test Answer 123' on input[type='text'] >> nth=32
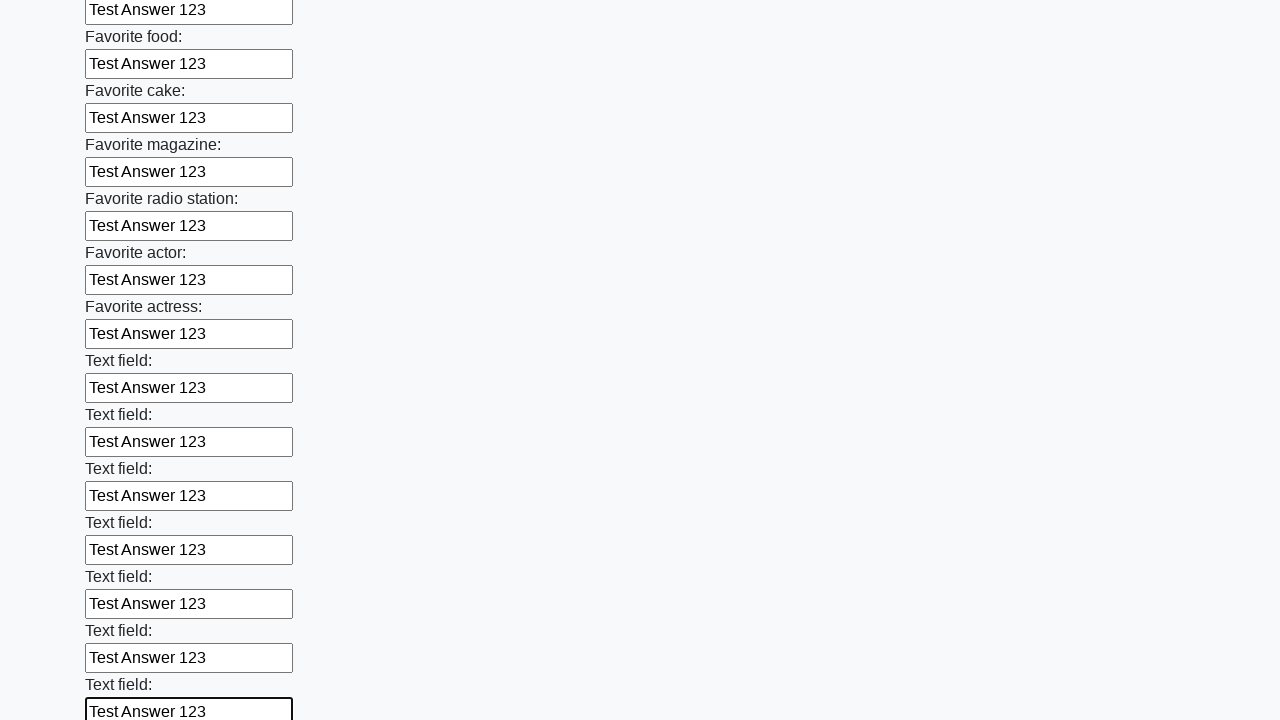

Filled text input field 34 of 100 with 'Test Answer 123' on input[type='text'] >> nth=33
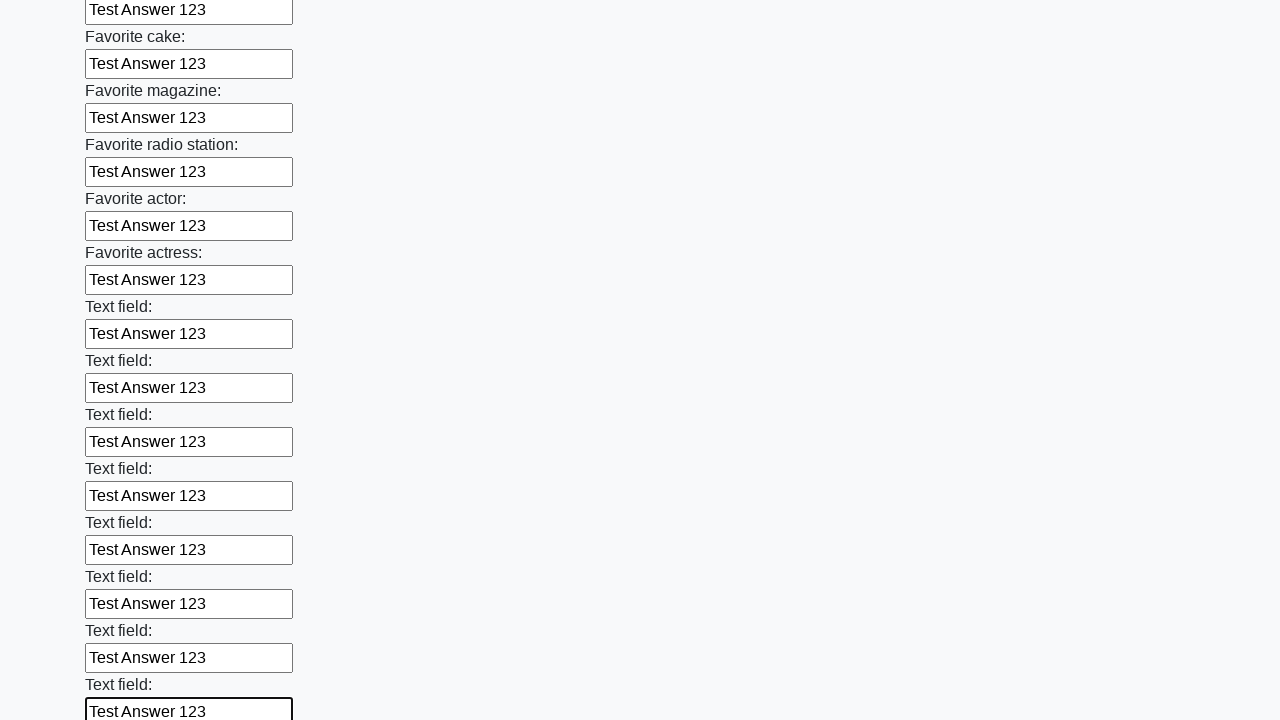

Filled text input field 35 of 100 with 'Test Answer 123' on input[type='text'] >> nth=34
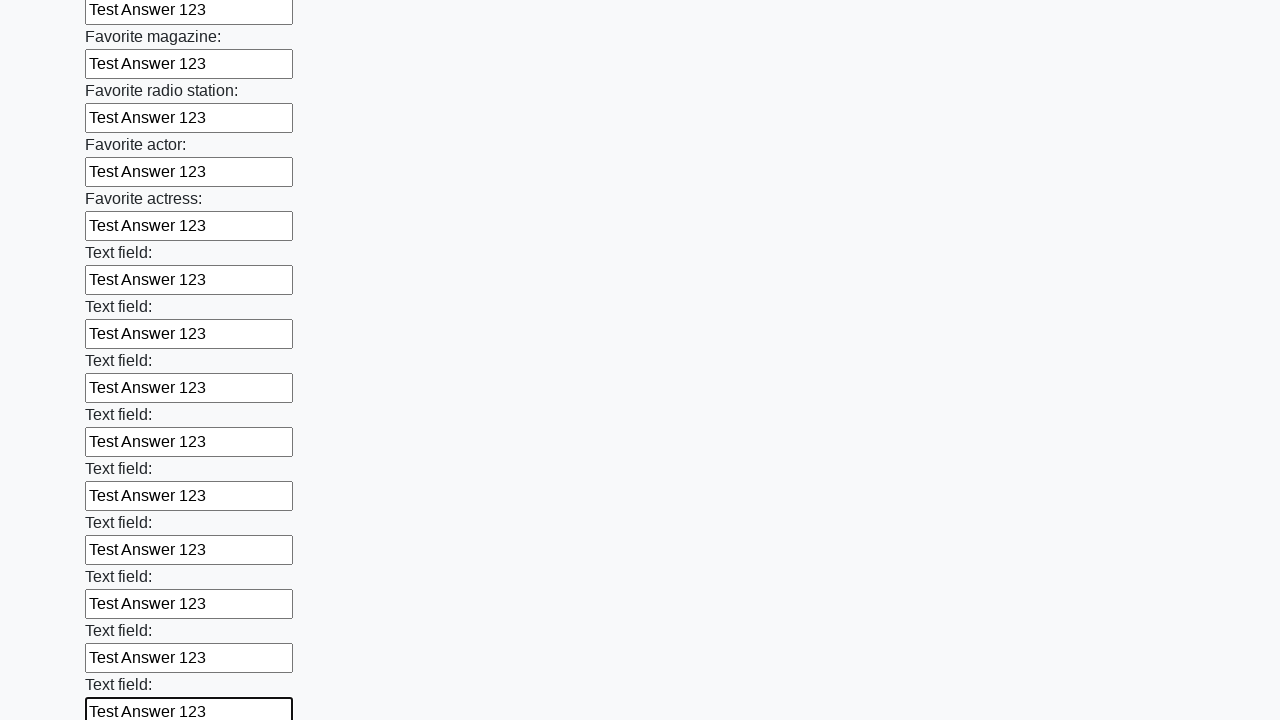

Filled text input field 36 of 100 with 'Test Answer 123' on input[type='text'] >> nth=35
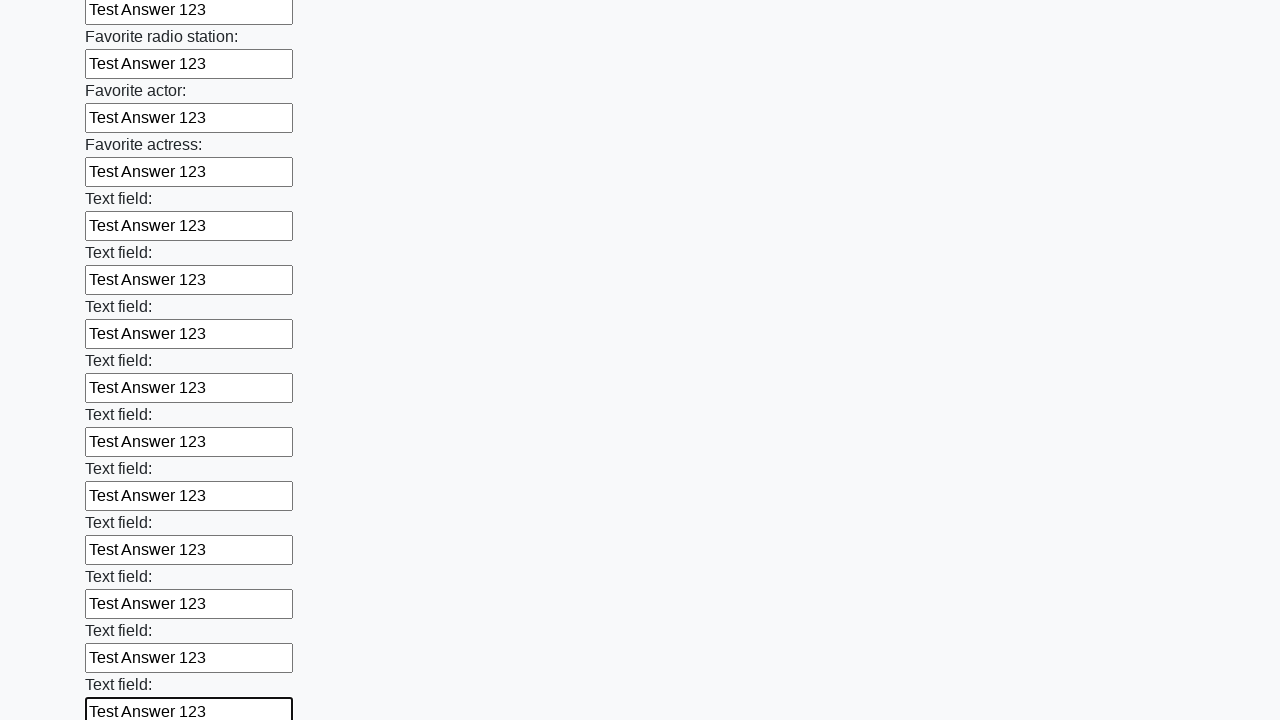

Filled text input field 37 of 100 with 'Test Answer 123' on input[type='text'] >> nth=36
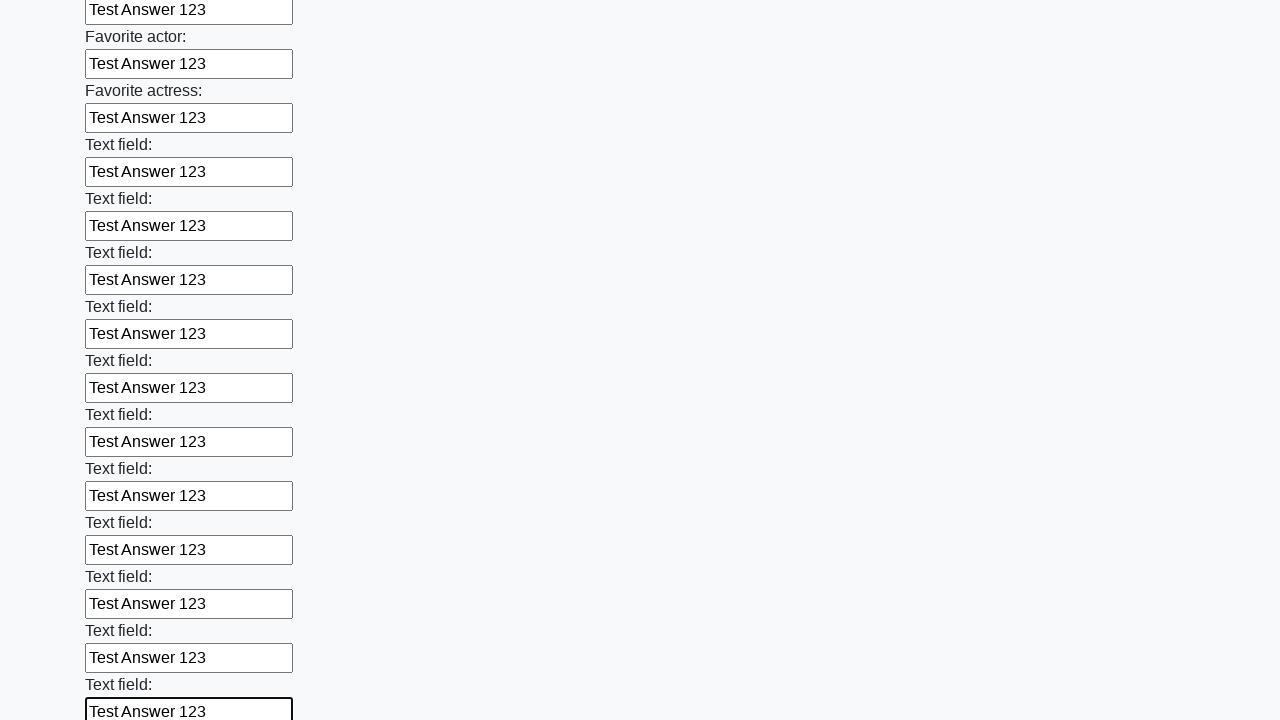

Filled text input field 38 of 100 with 'Test Answer 123' on input[type='text'] >> nth=37
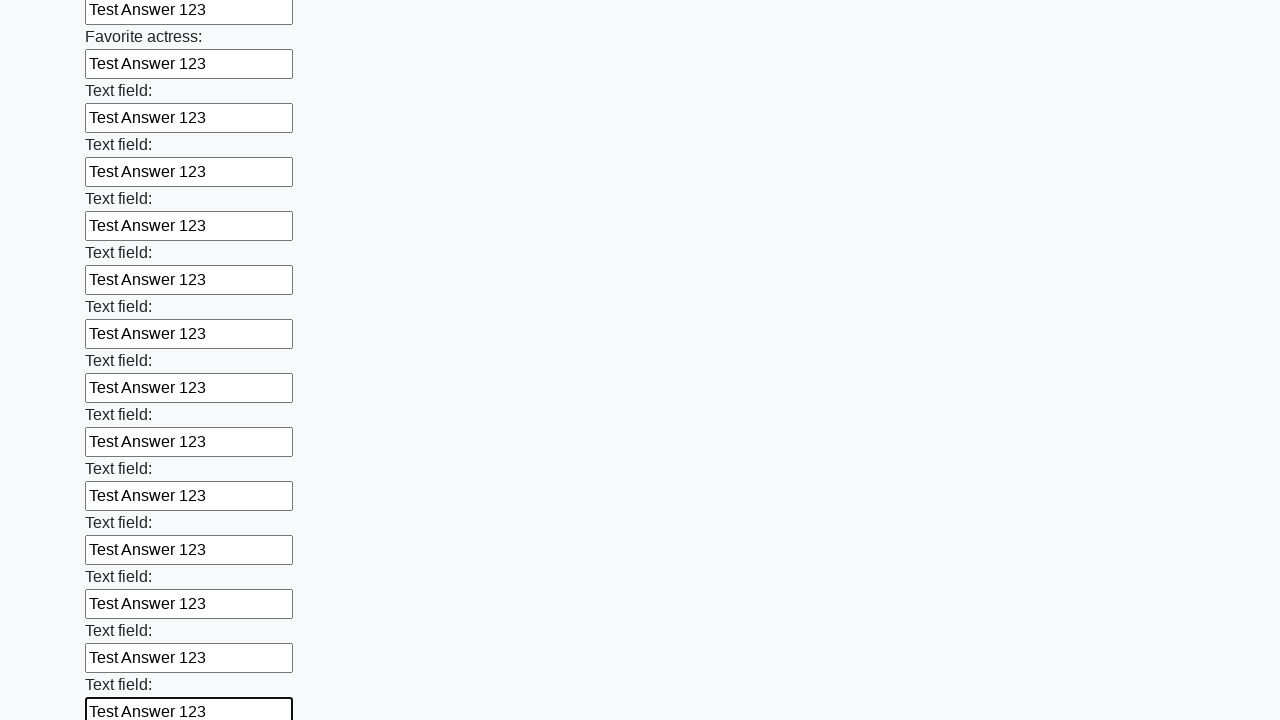

Filled text input field 39 of 100 with 'Test Answer 123' on input[type='text'] >> nth=38
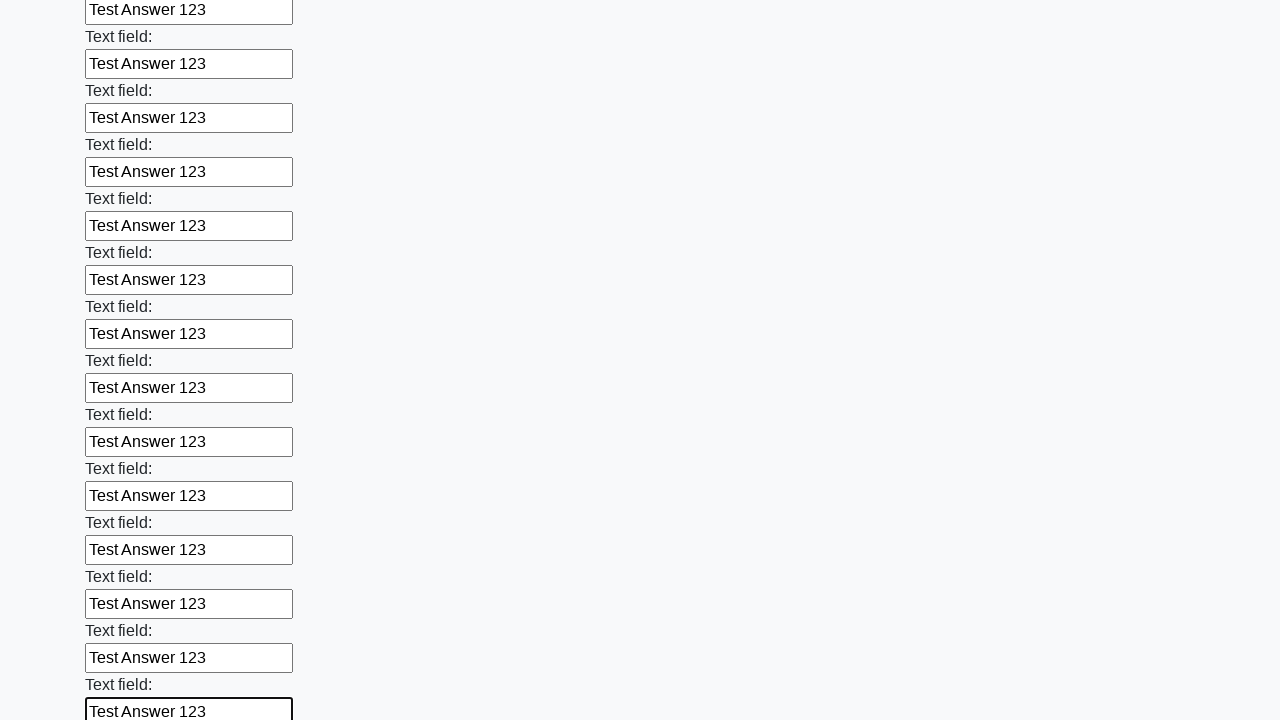

Filled text input field 40 of 100 with 'Test Answer 123' on input[type='text'] >> nth=39
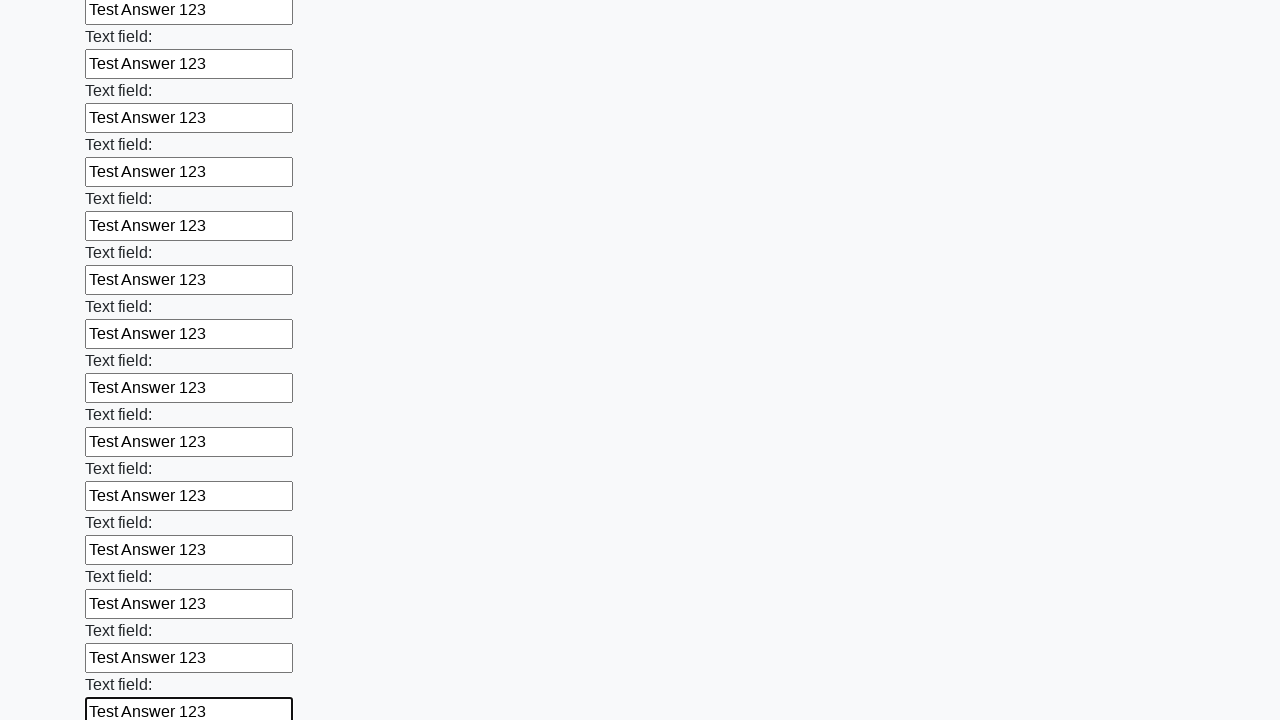

Filled text input field 41 of 100 with 'Test Answer 123' on input[type='text'] >> nth=40
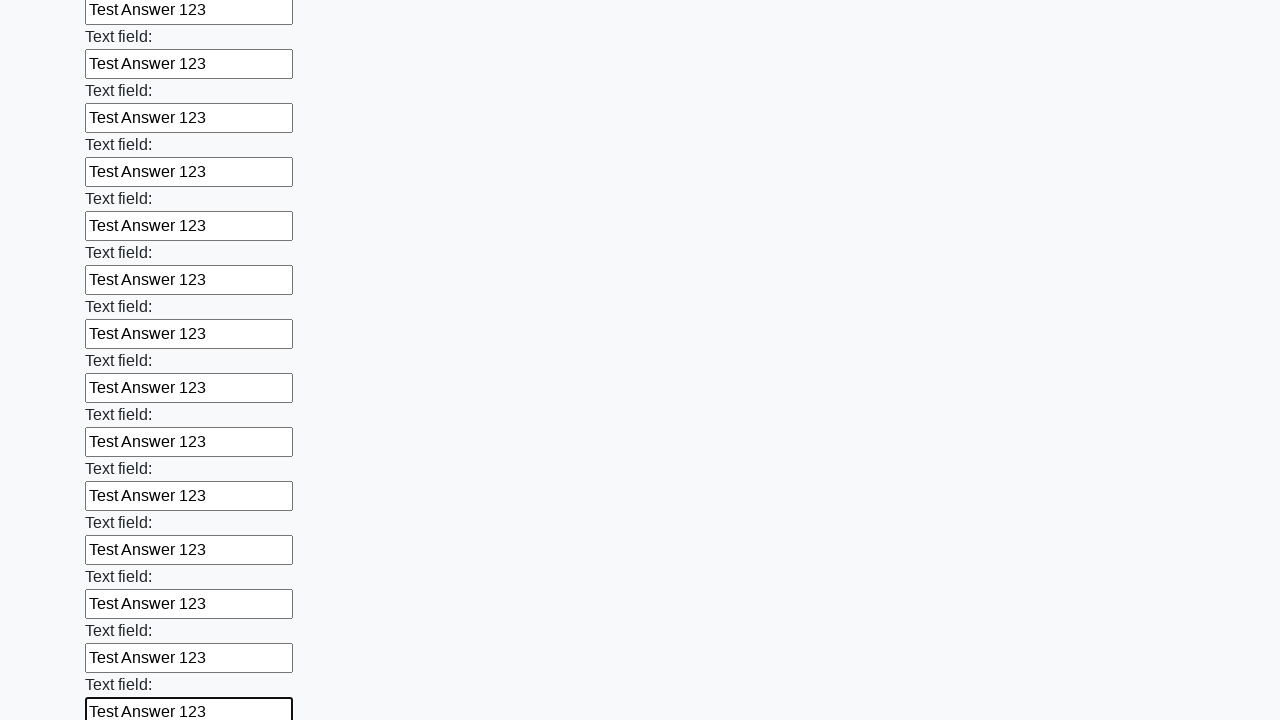

Filled text input field 42 of 100 with 'Test Answer 123' on input[type='text'] >> nth=41
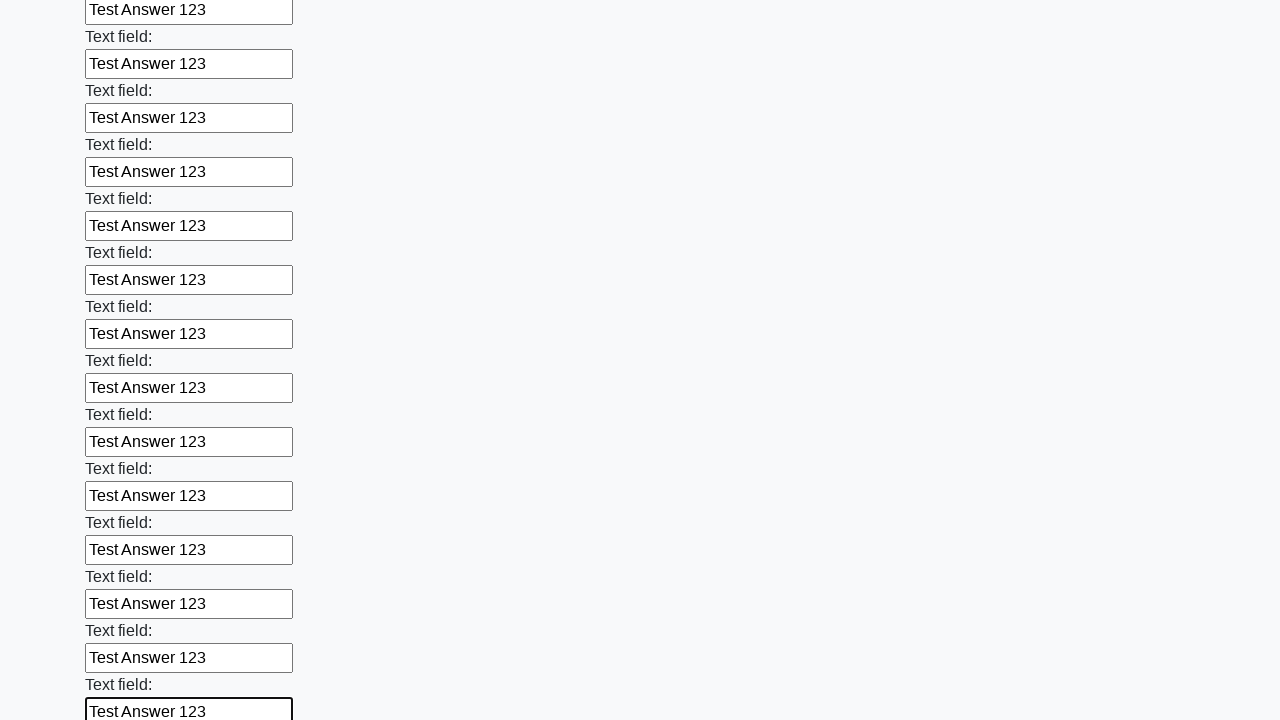

Filled text input field 43 of 100 with 'Test Answer 123' on input[type='text'] >> nth=42
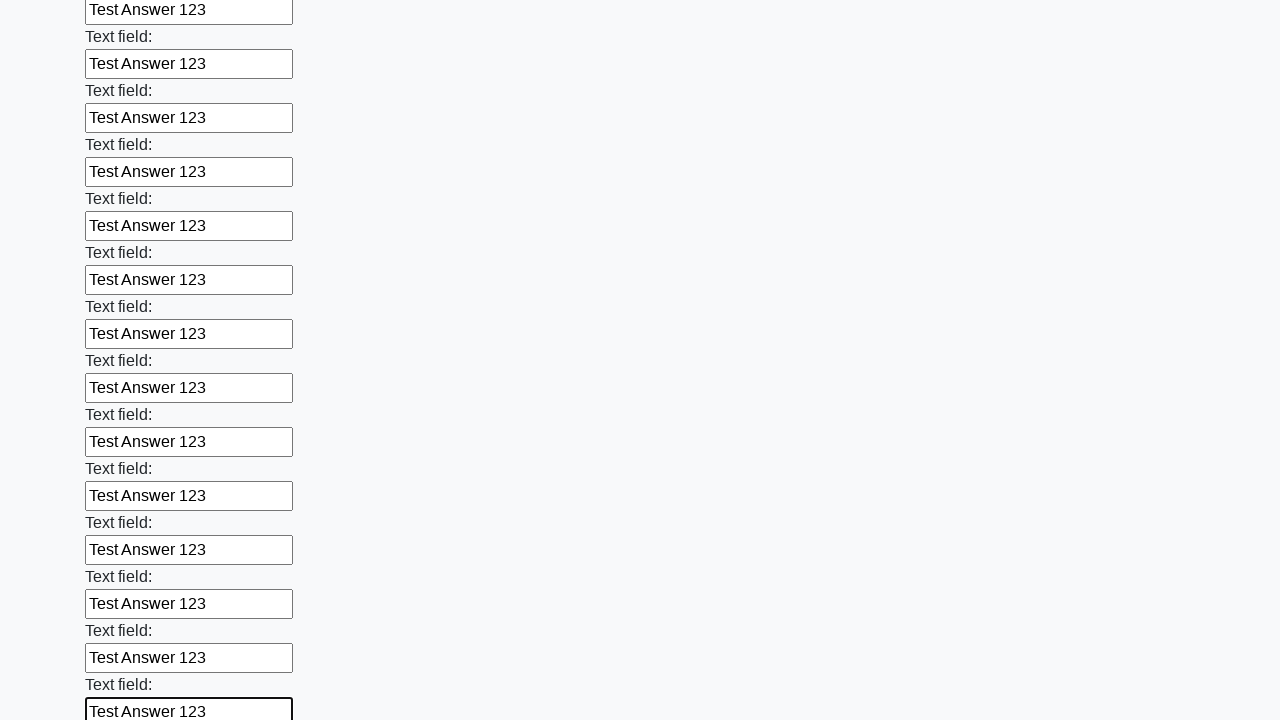

Filled text input field 44 of 100 with 'Test Answer 123' on input[type='text'] >> nth=43
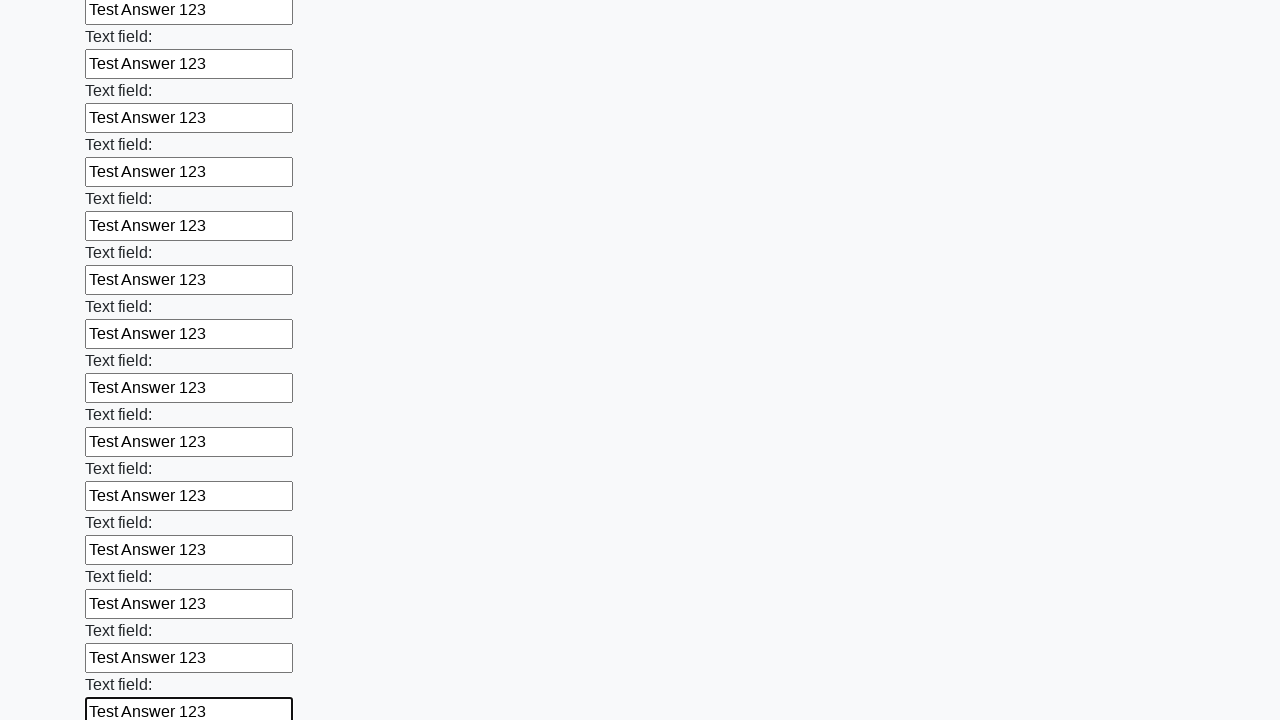

Filled text input field 45 of 100 with 'Test Answer 123' on input[type='text'] >> nth=44
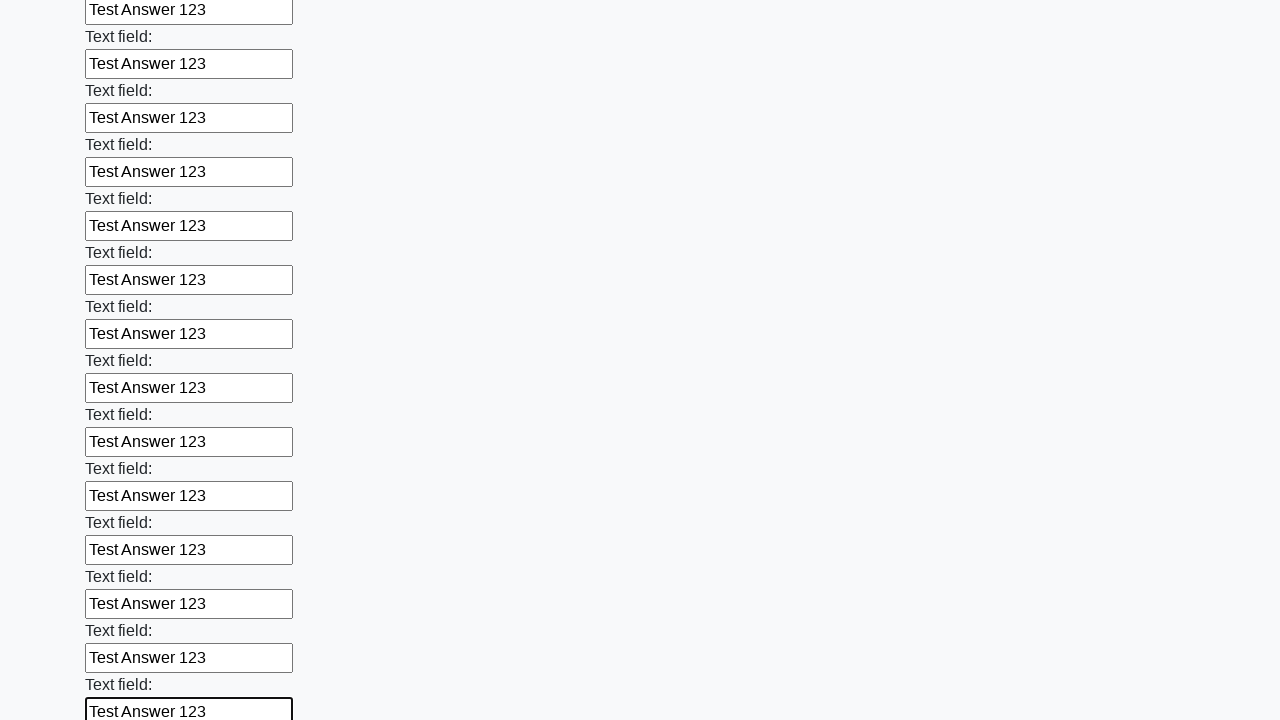

Filled text input field 46 of 100 with 'Test Answer 123' on input[type='text'] >> nth=45
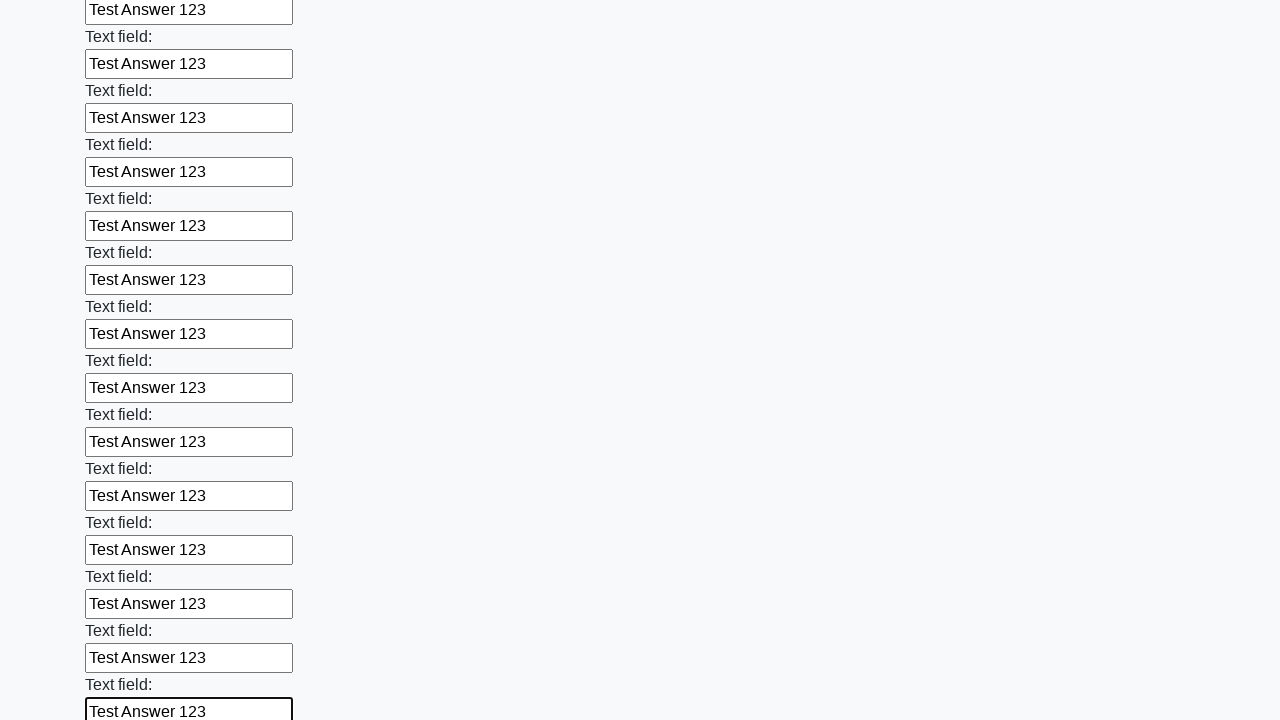

Filled text input field 47 of 100 with 'Test Answer 123' on input[type='text'] >> nth=46
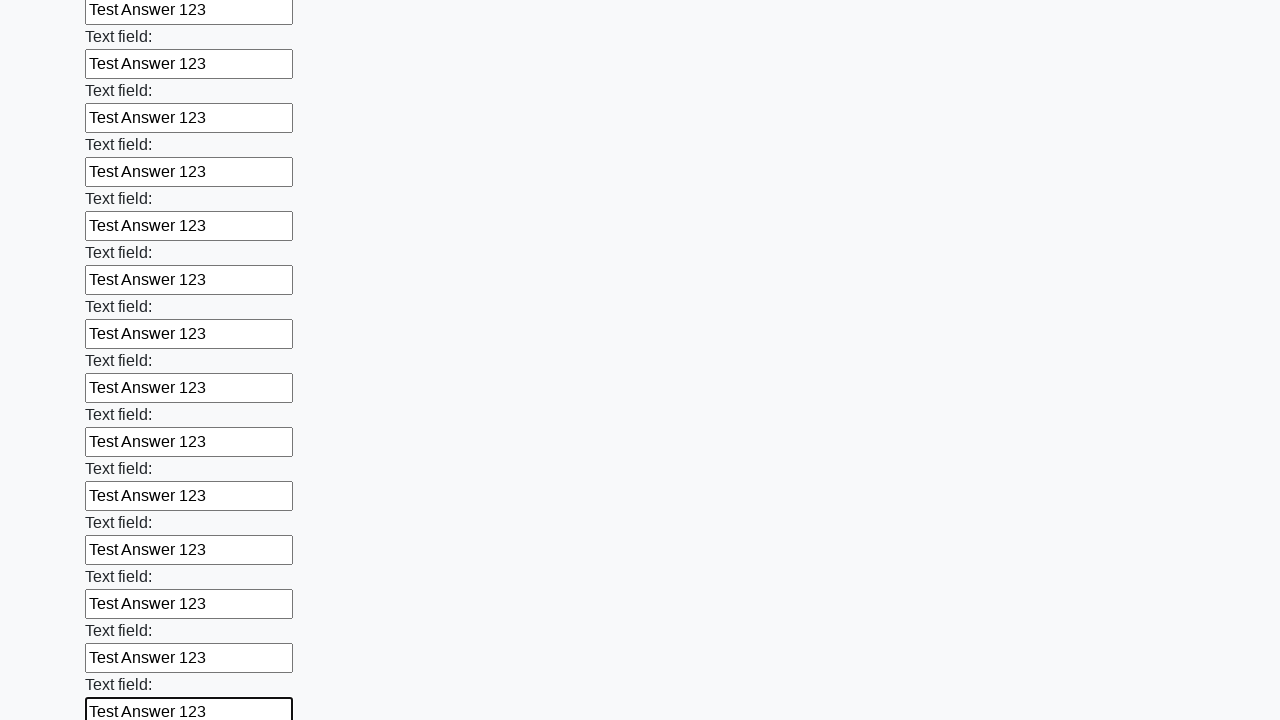

Filled text input field 48 of 100 with 'Test Answer 123' on input[type='text'] >> nth=47
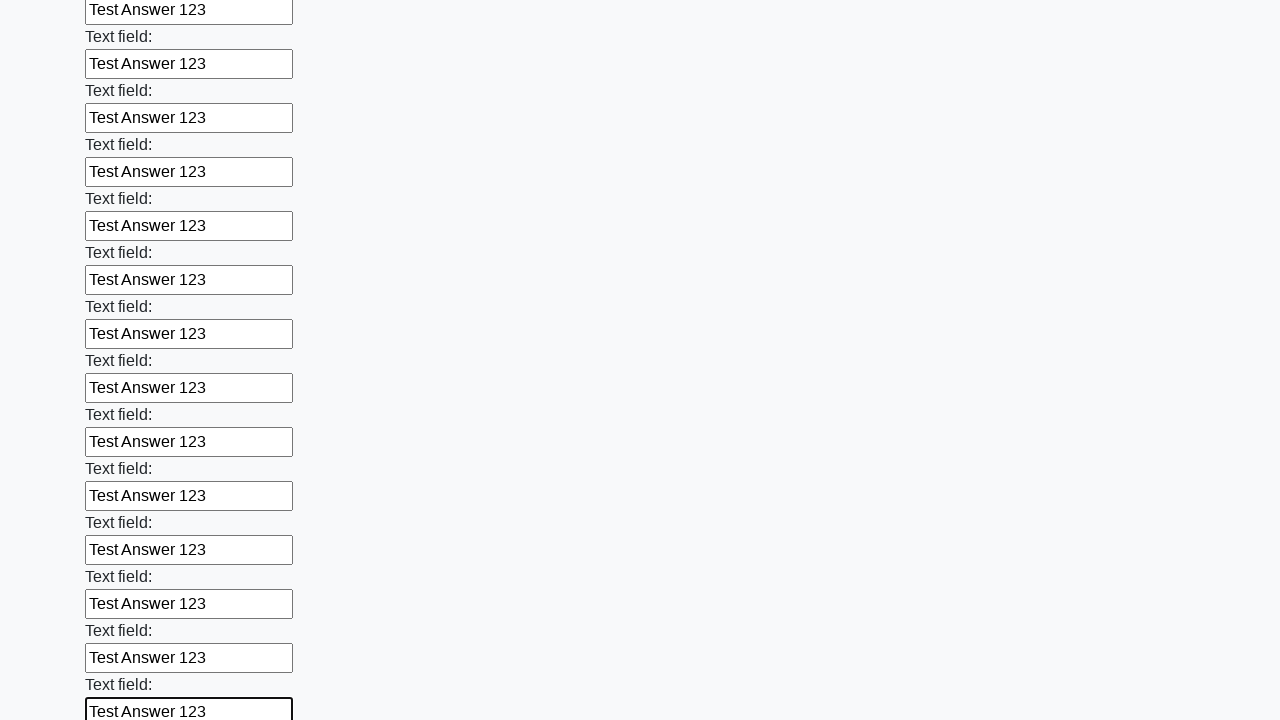

Filled text input field 49 of 100 with 'Test Answer 123' on input[type='text'] >> nth=48
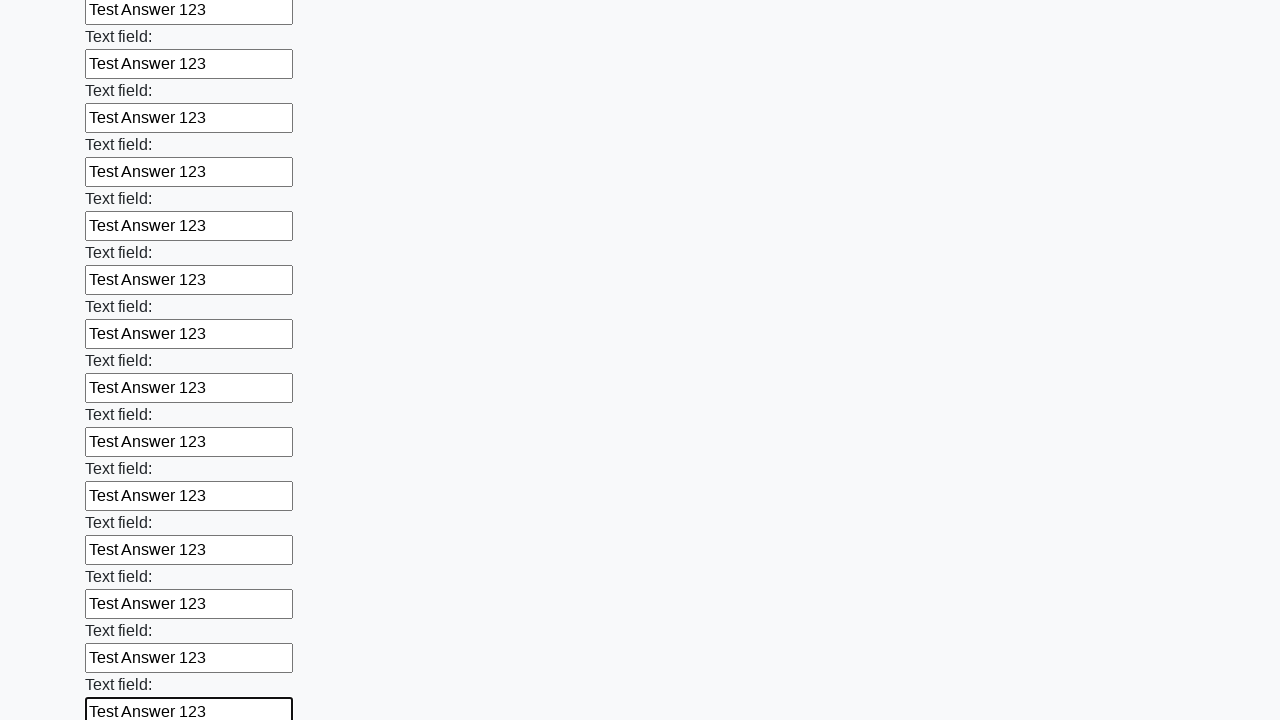

Filled text input field 50 of 100 with 'Test Answer 123' on input[type='text'] >> nth=49
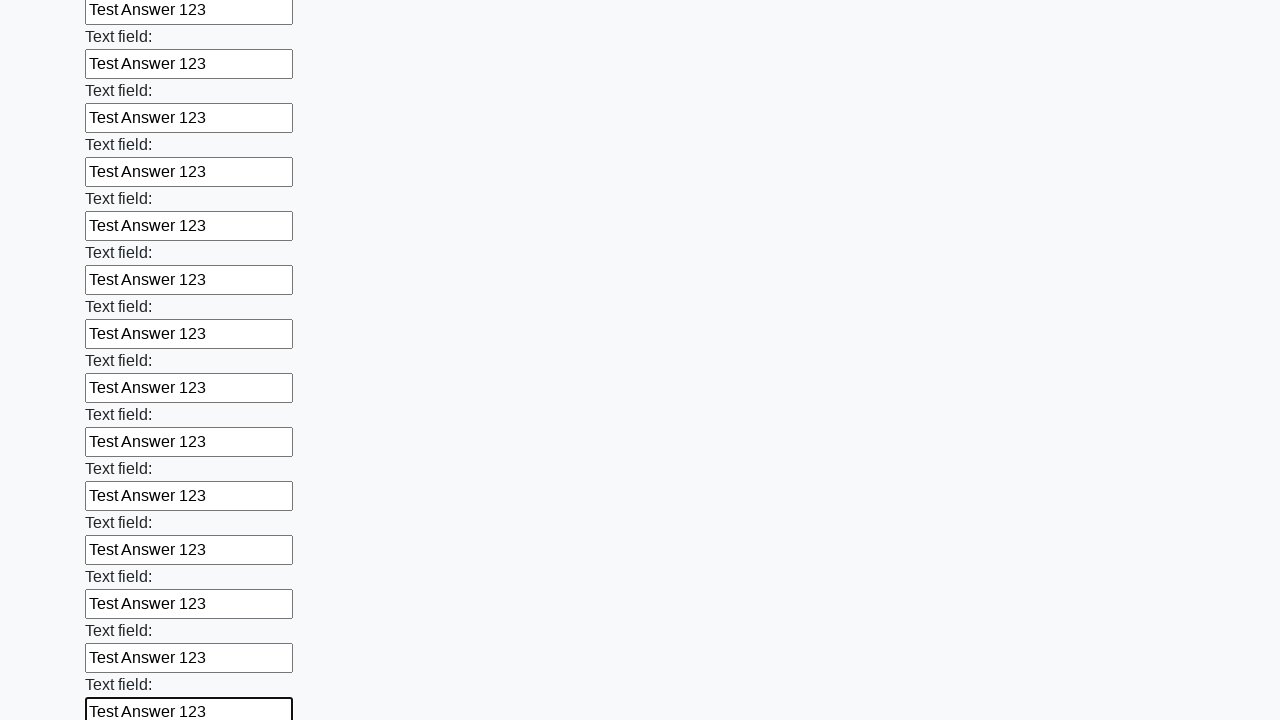

Filled text input field 51 of 100 with 'Test Answer 123' on input[type='text'] >> nth=50
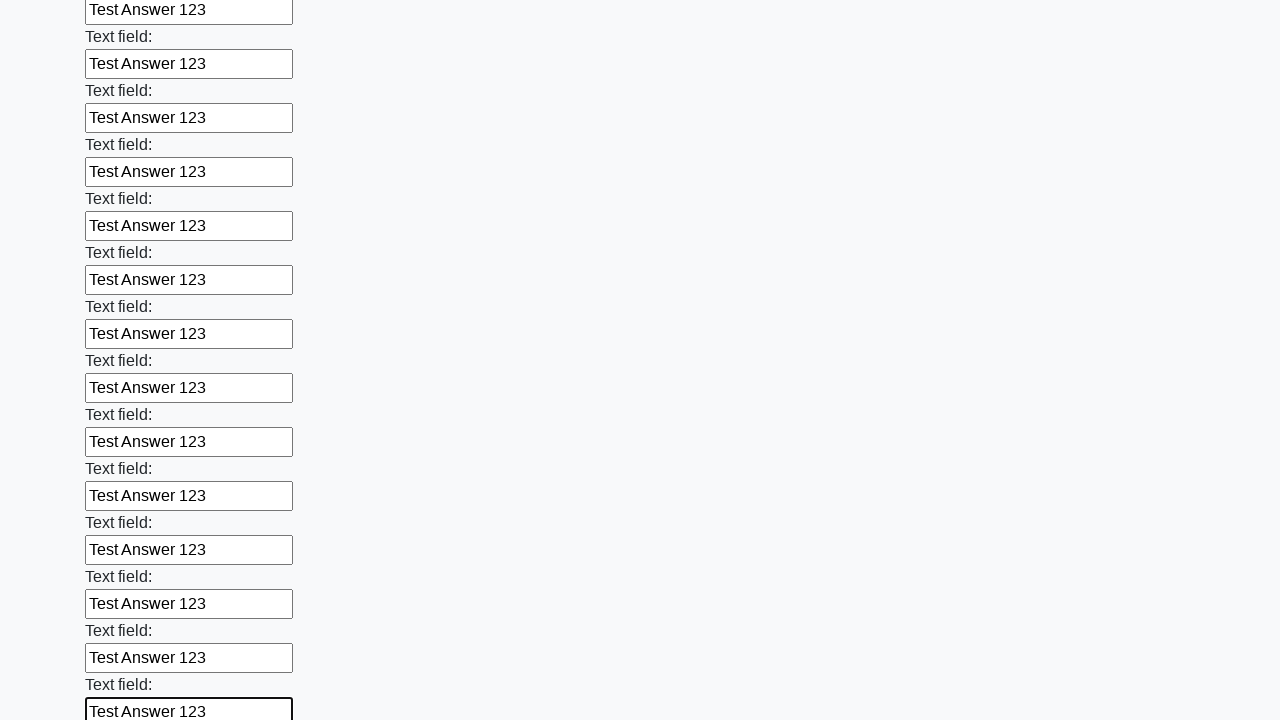

Filled text input field 52 of 100 with 'Test Answer 123' on input[type='text'] >> nth=51
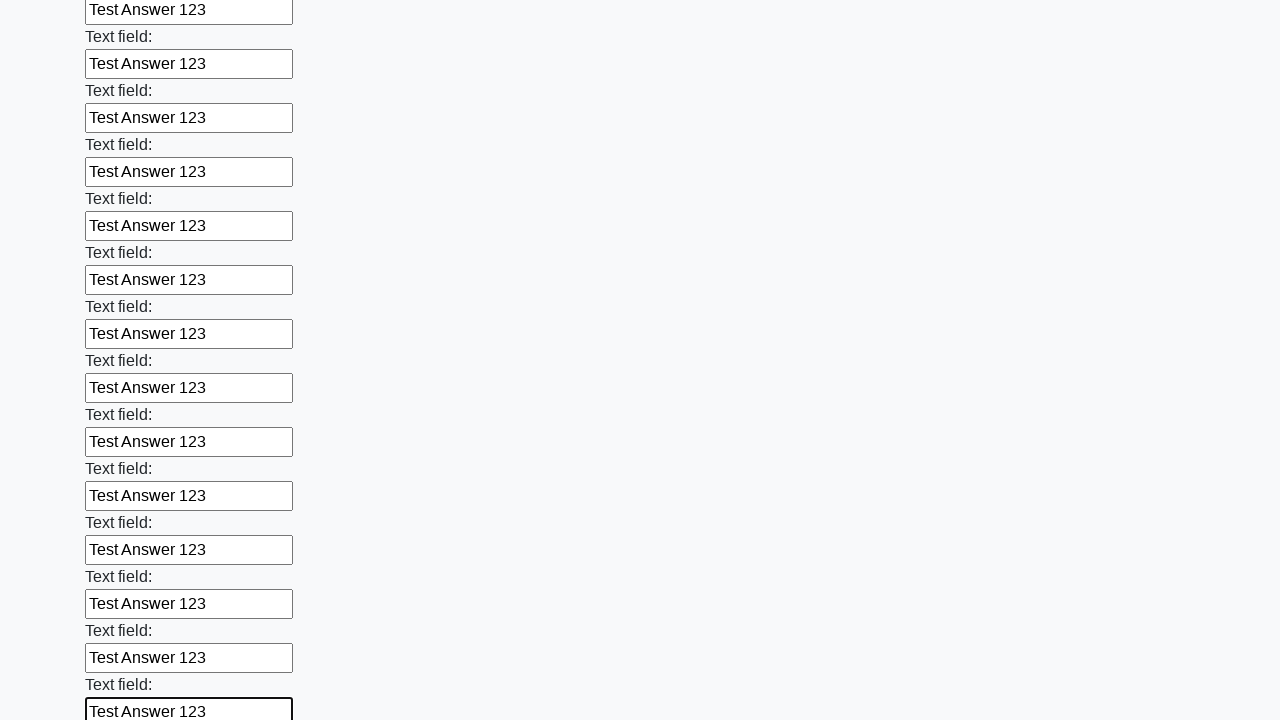

Filled text input field 53 of 100 with 'Test Answer 123' on input[type='text'] >> nth=52
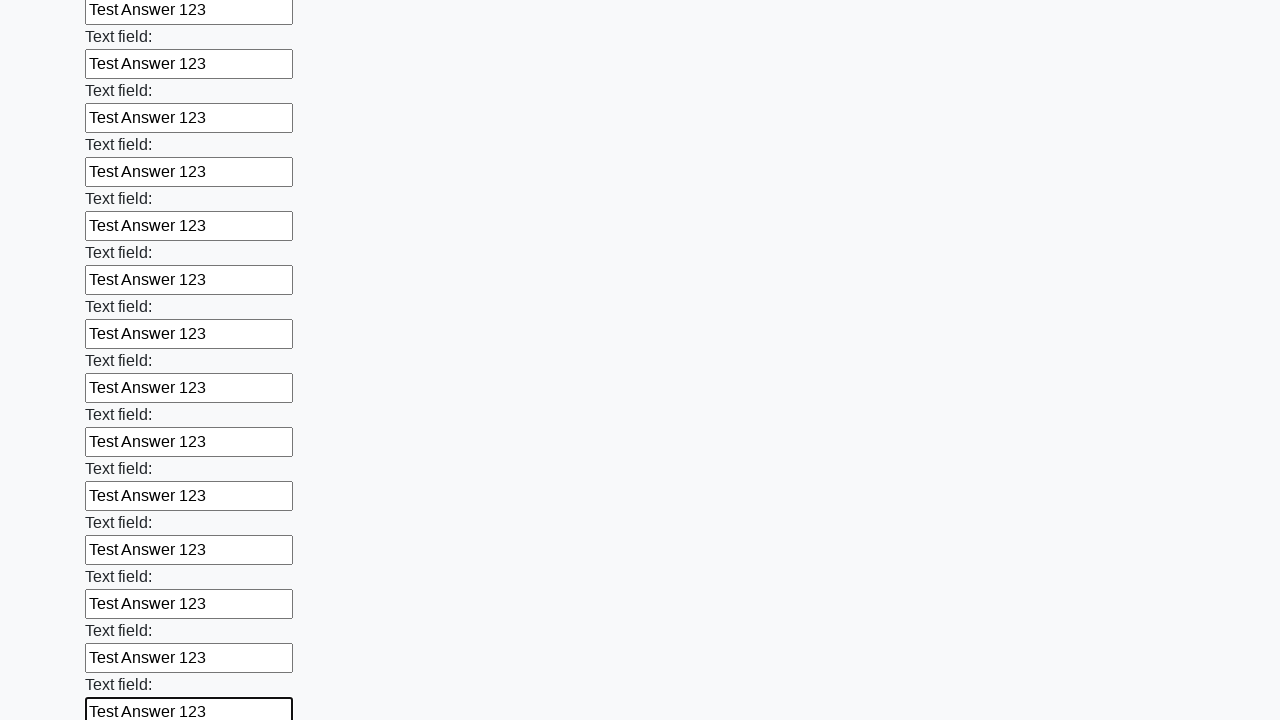

Filled text input field 54 of 100 with 'Test Answer 123' on input[type='text'] >> nth=53
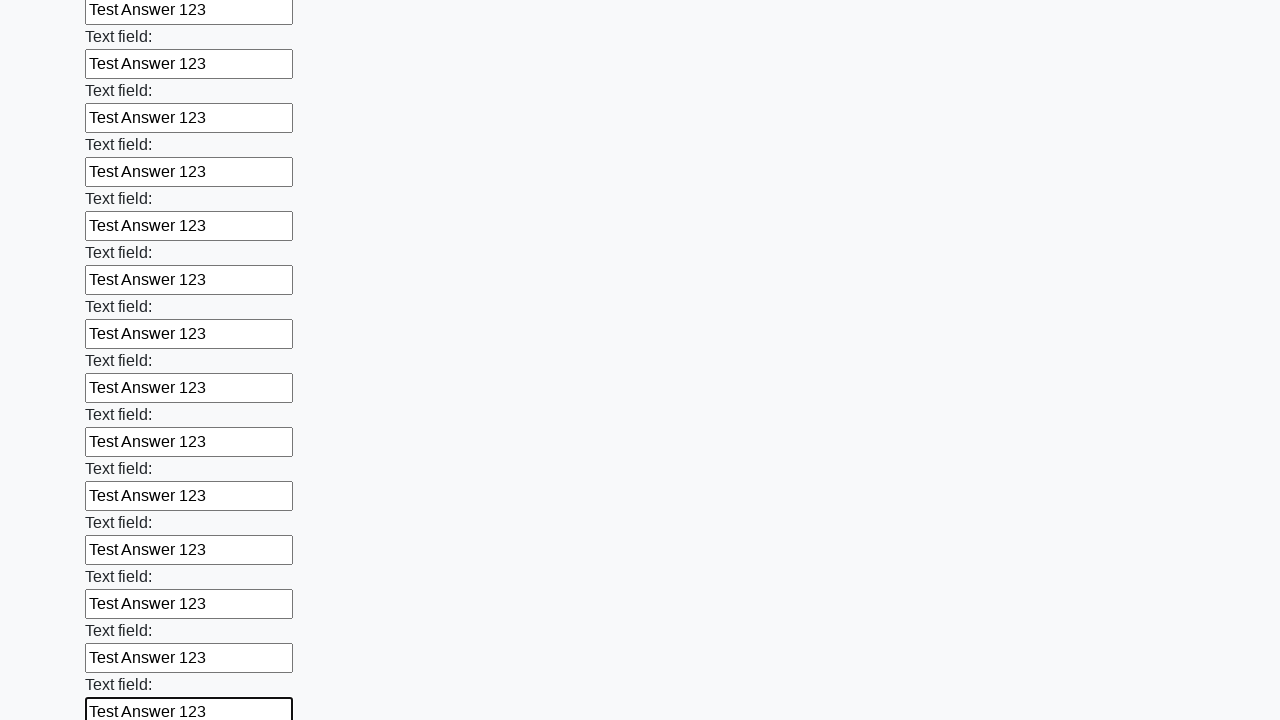

Filled text input field 55 of 100 with 'Test Answer 123' on input[type='text'] >> nth=54
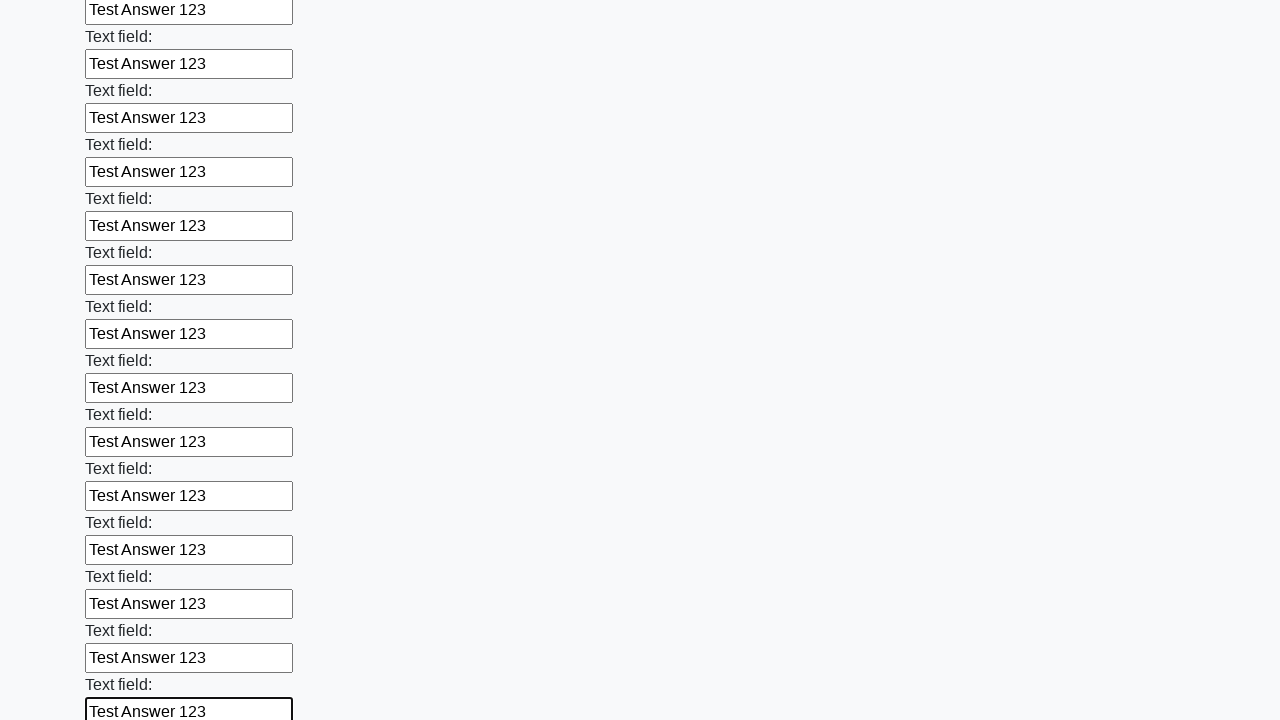

Filled text input field 56 of 100 with 'Test Answer 123' on input[type='text'] >> nth=55
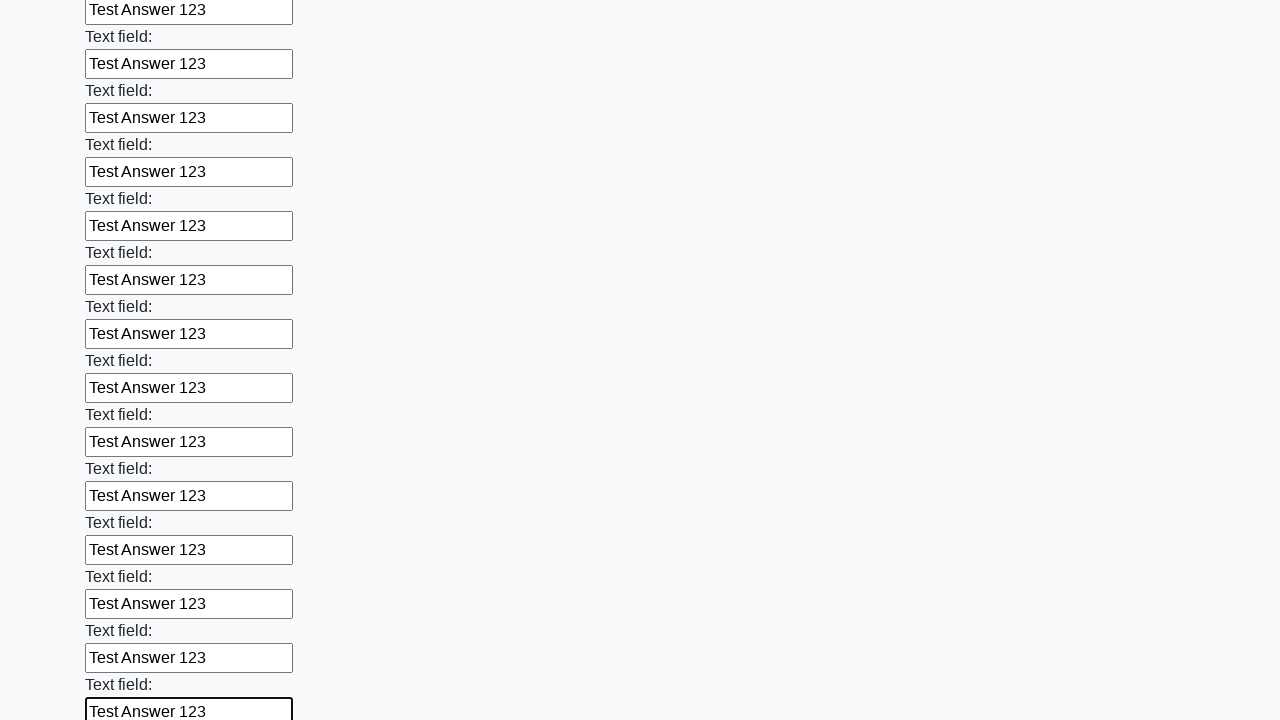

Filled text input field 57 of 100 with 'Test Answer 123' on input[type='text'] >> nth=56
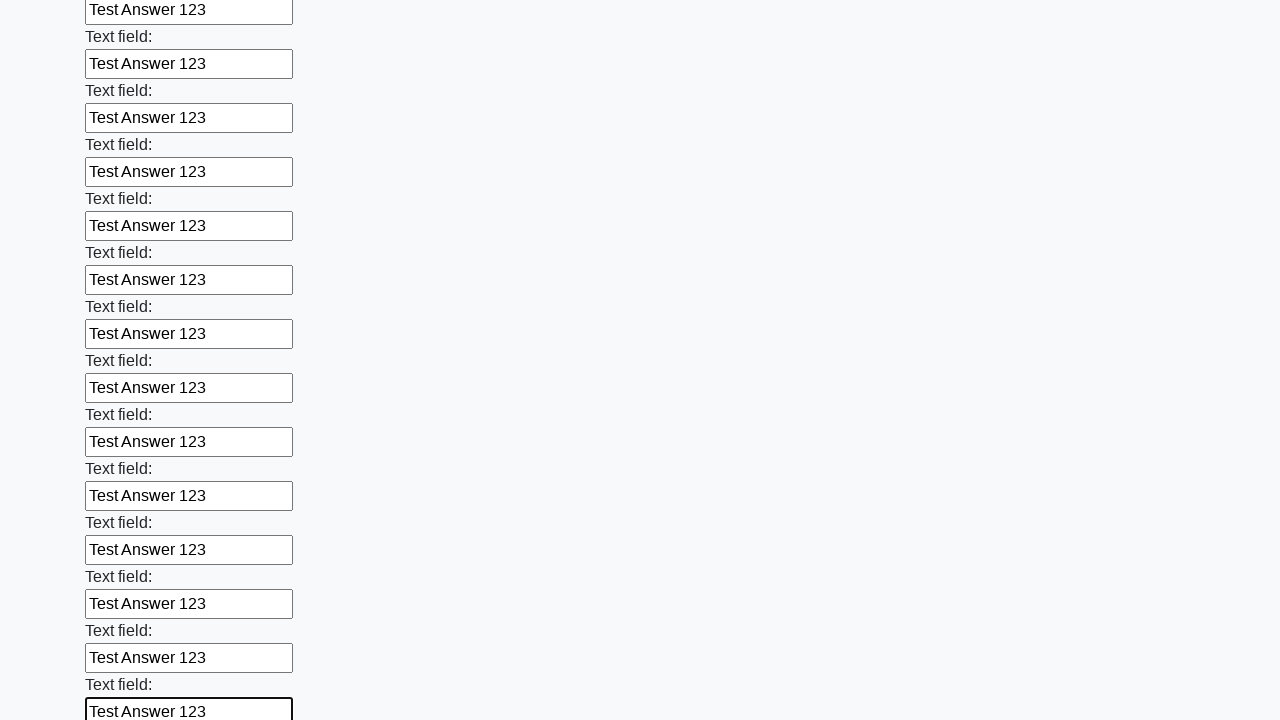

Filled text input field 58 of 100 with 'Test Answer 123' on input[type='text'] >> nth=57
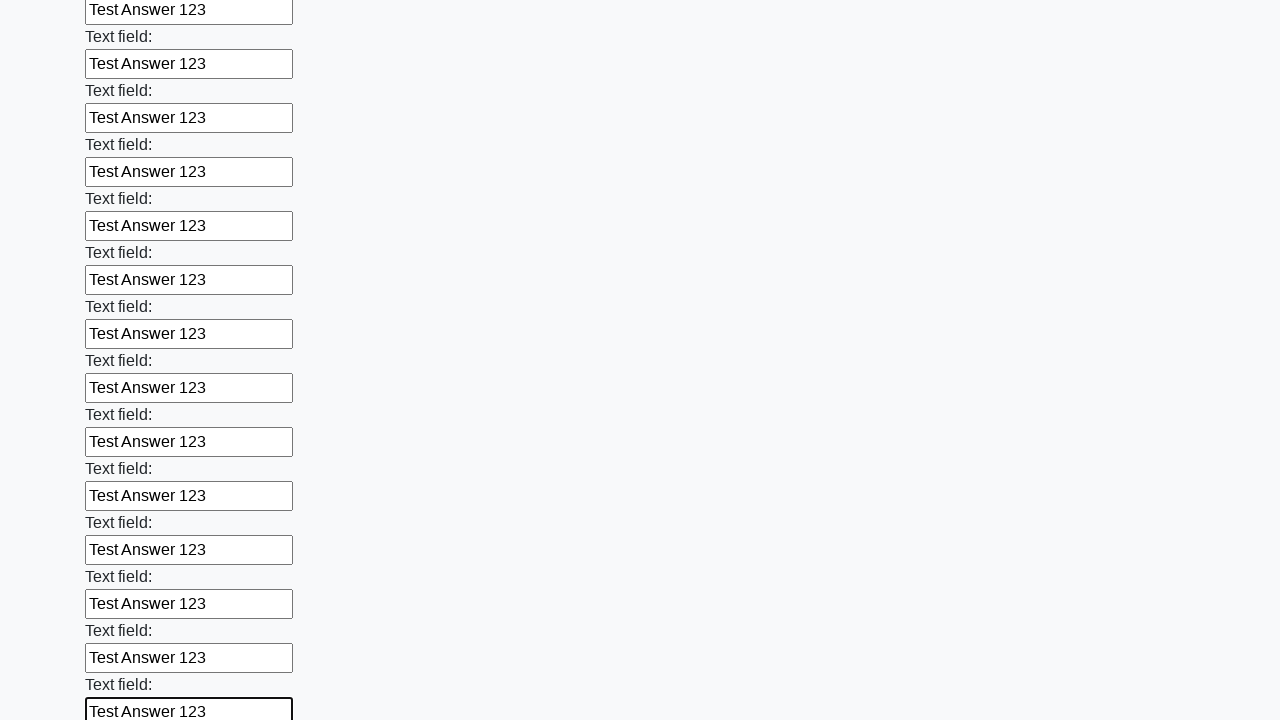

Filled text input field 59 of 100 with 'Test Answer 123' on input[type='text'] >> nth=58
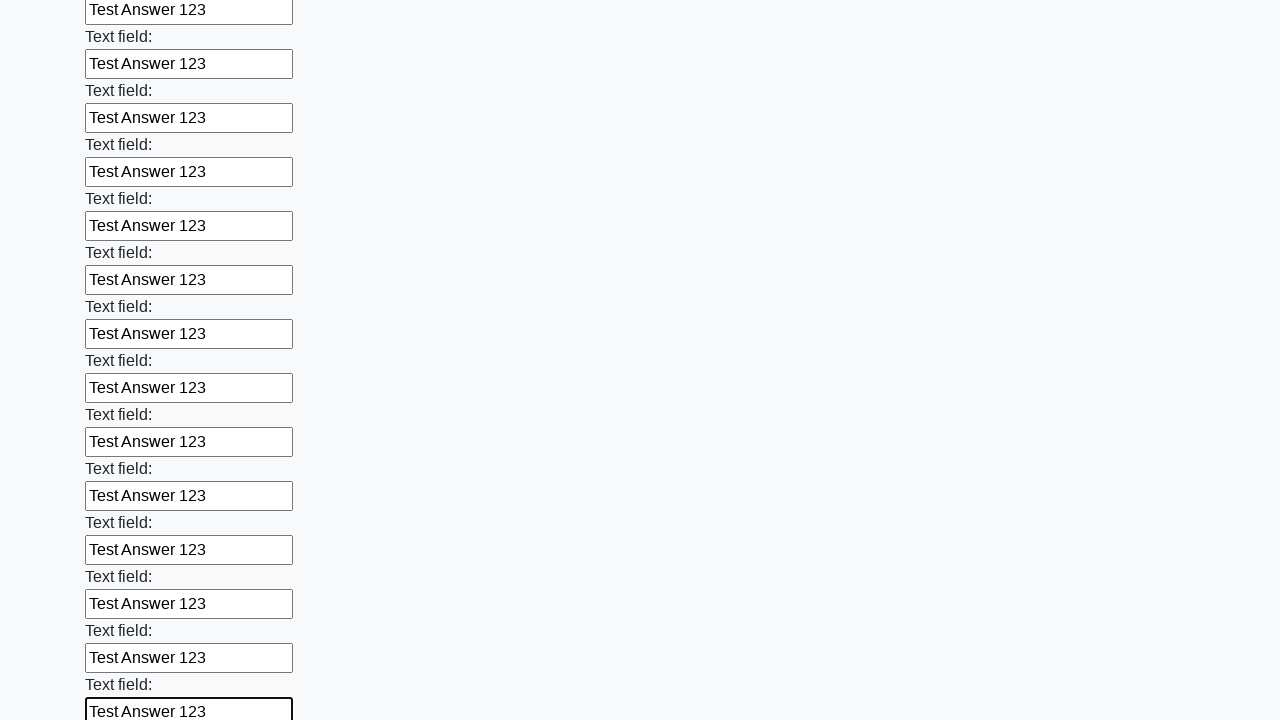

Filled text input field 60 of 100 with 'Test Answer 123' on input[type='text'] >> nth=59
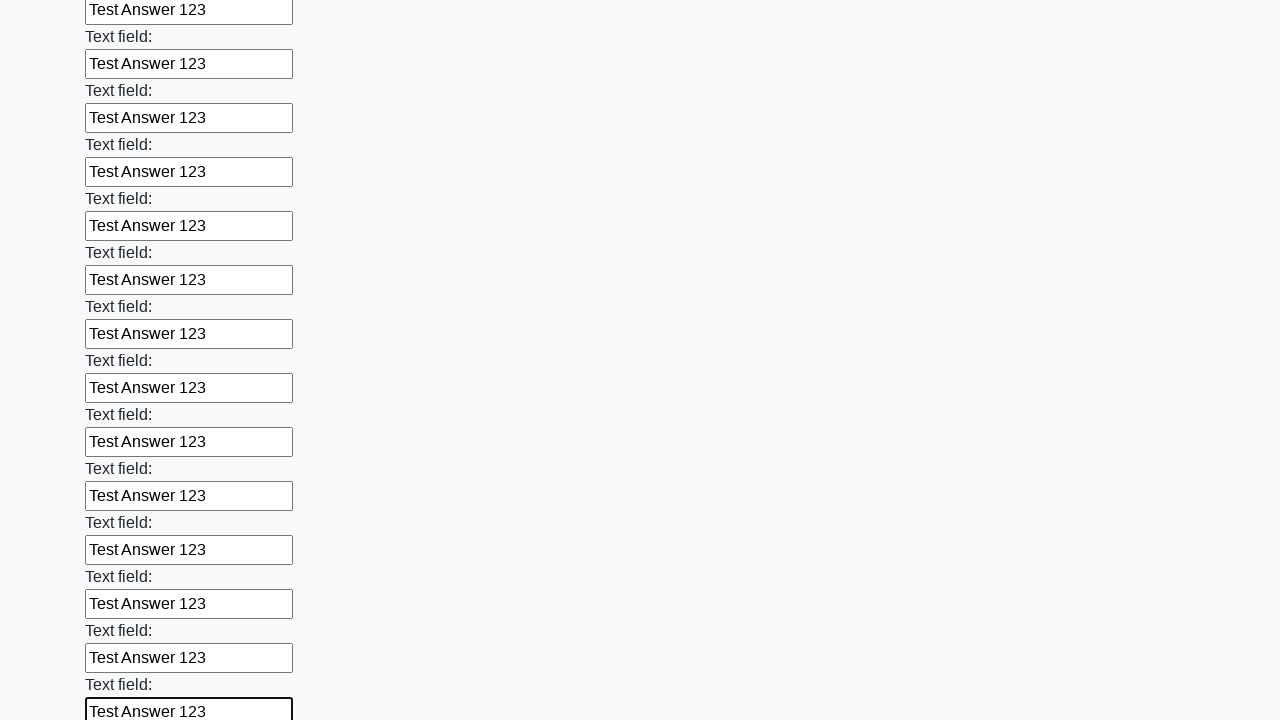

Filled text input field 61 of 100 with 'Test Answer 123' on input[type='text'] >> nth=60
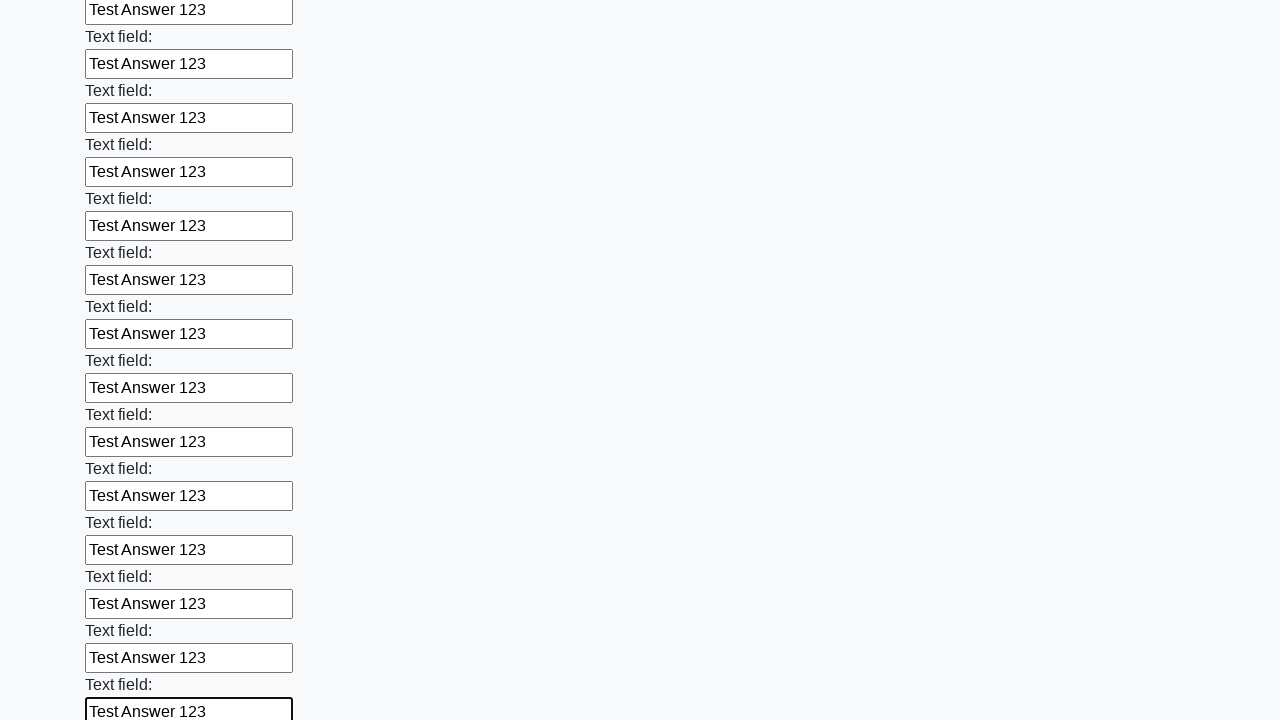

Filled text input field 62 of 100 with 'Test Answer 123' on input[type='text'] >> nth=61
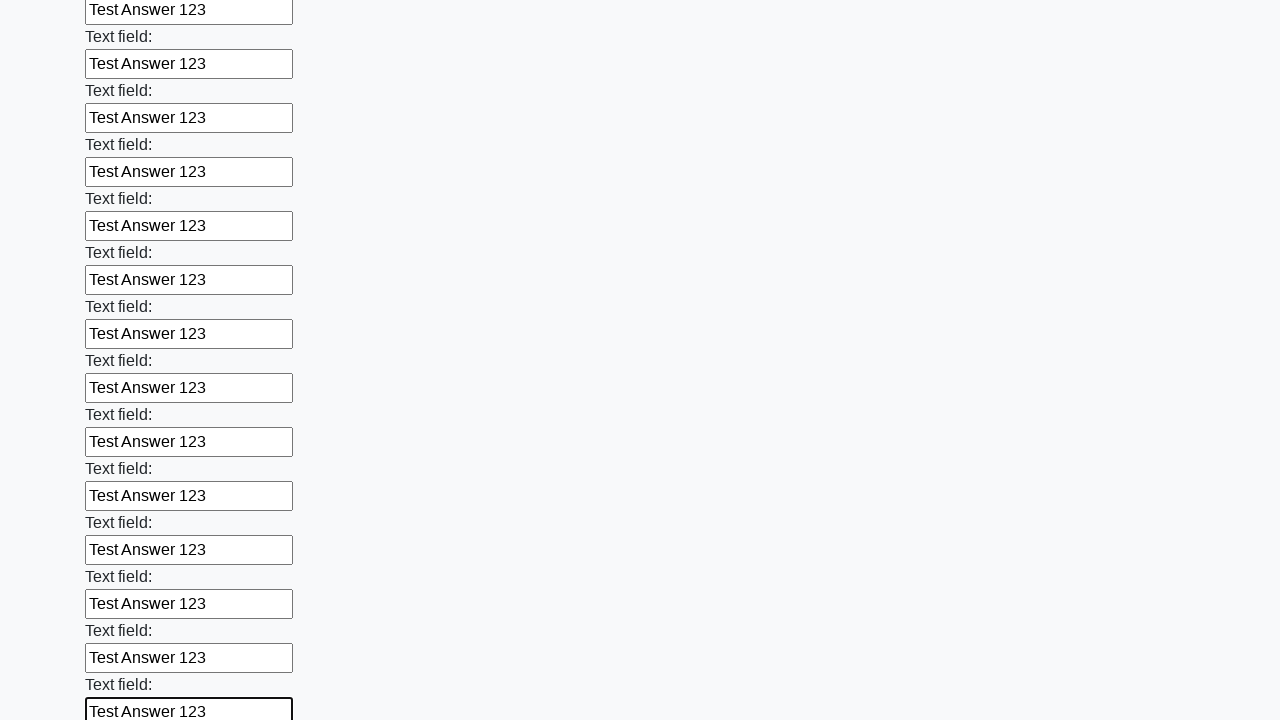

Filled text input field 63 of 100 with 'Test Answer 123' on input[type='text'] >> nth=62
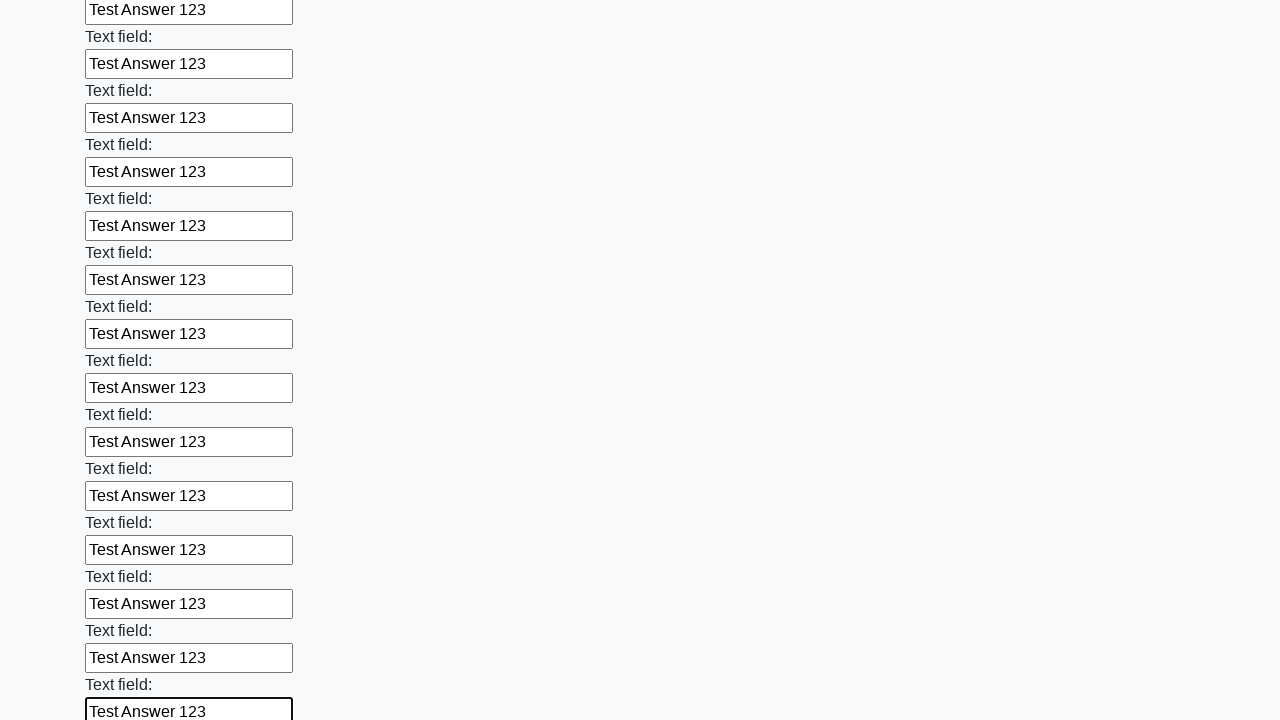

Filled text input field 64 of 100 with 'Test Answer 123' on input[type='text'] >> nth=63
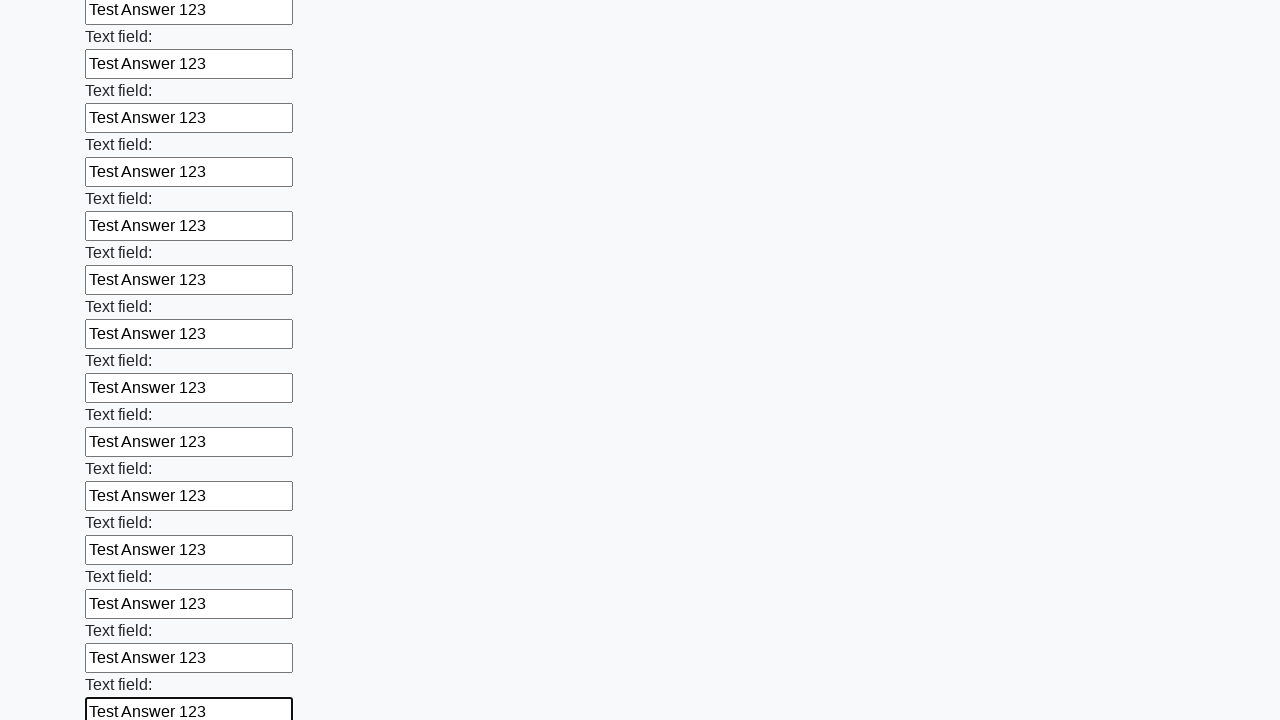

Filled text input field 65 of 100 with 'Test Answer 123' on input[type='text'] >> nth=64
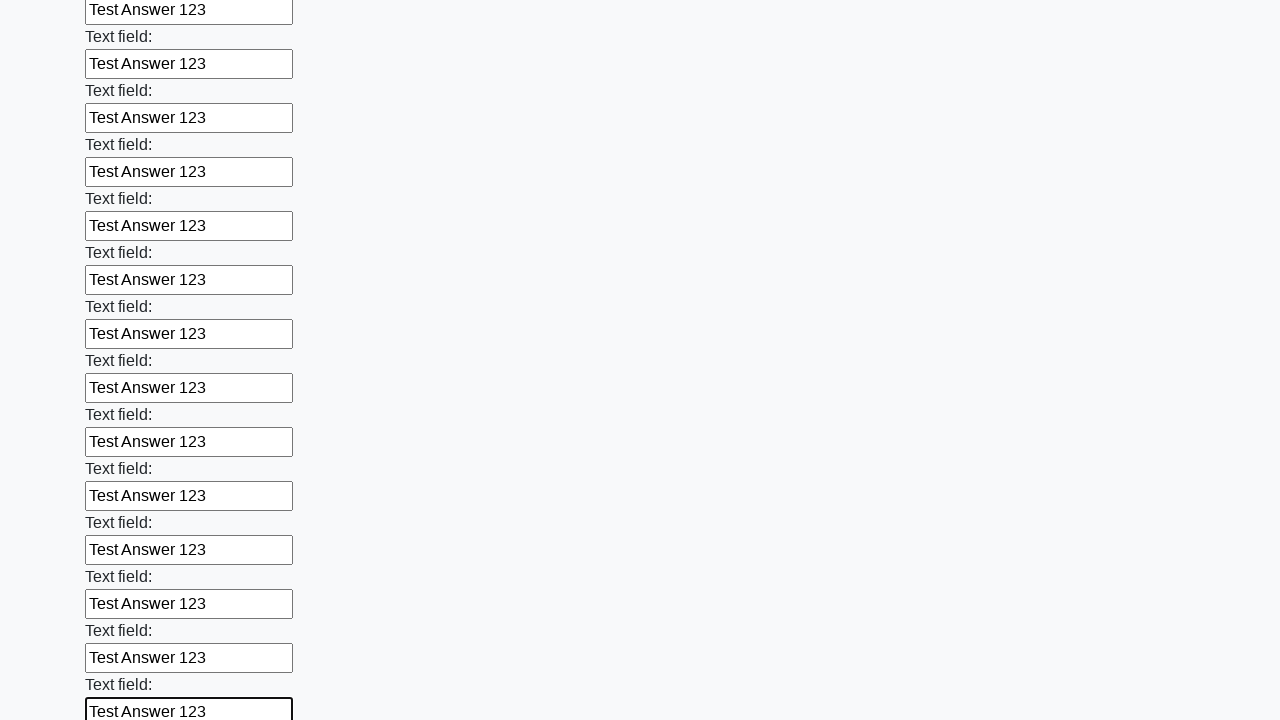

Filled text input field 66 of 100 with 'Test Answer 123' on input[type='text'] >> nth=65
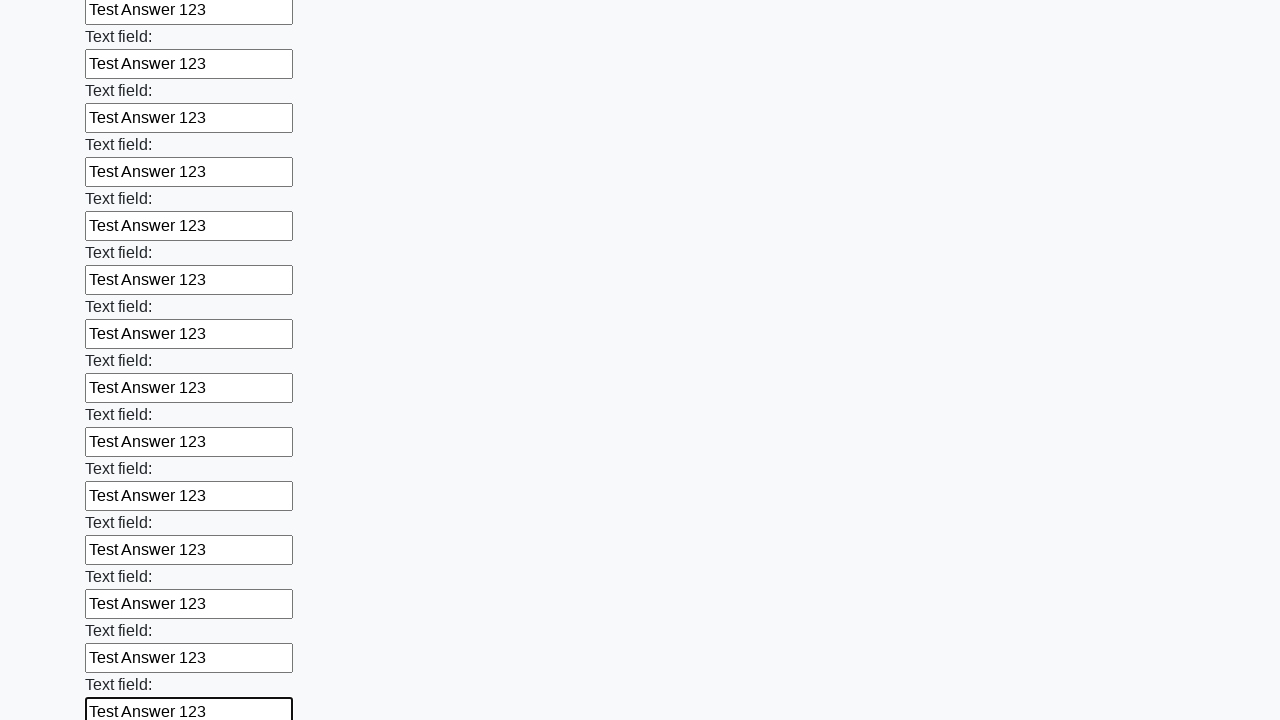

Filled text input field 67 of 100 with 'Test Answer 123' on input[type='text'] >> nth=66
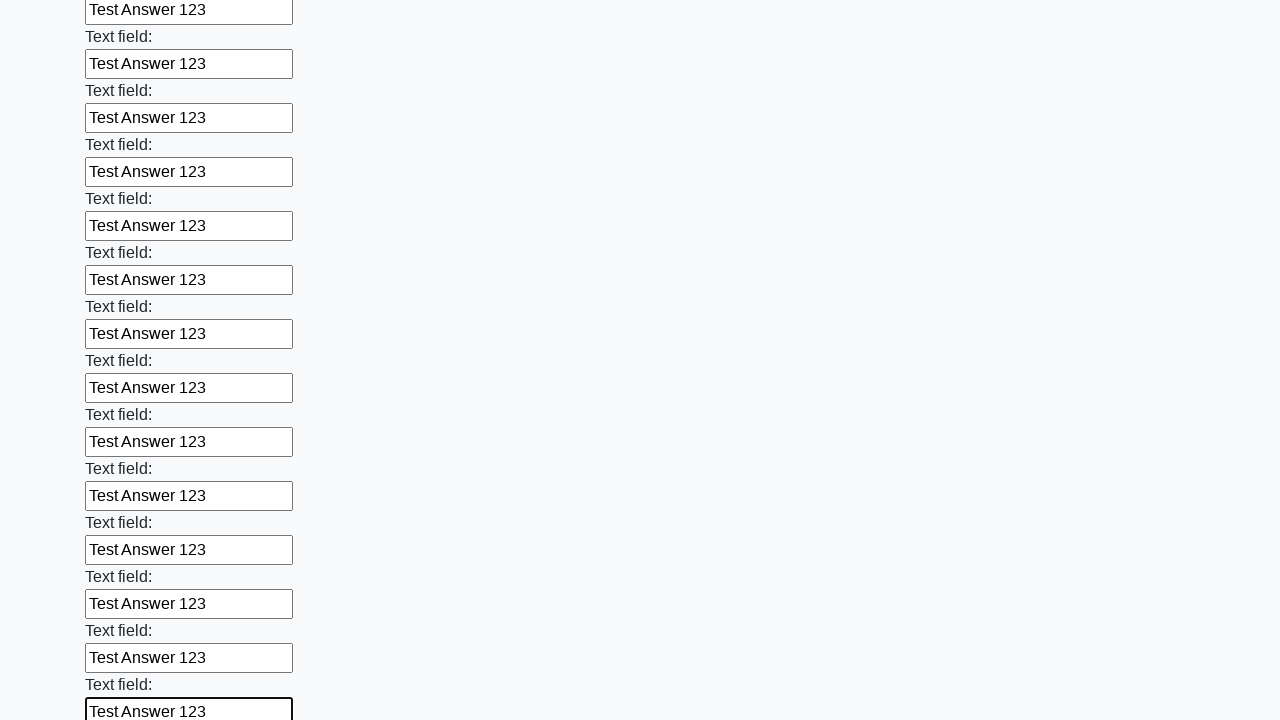

Filled text input field 68 of 100 with 'Test Answer 123' on input[type='text'] >> nth=67
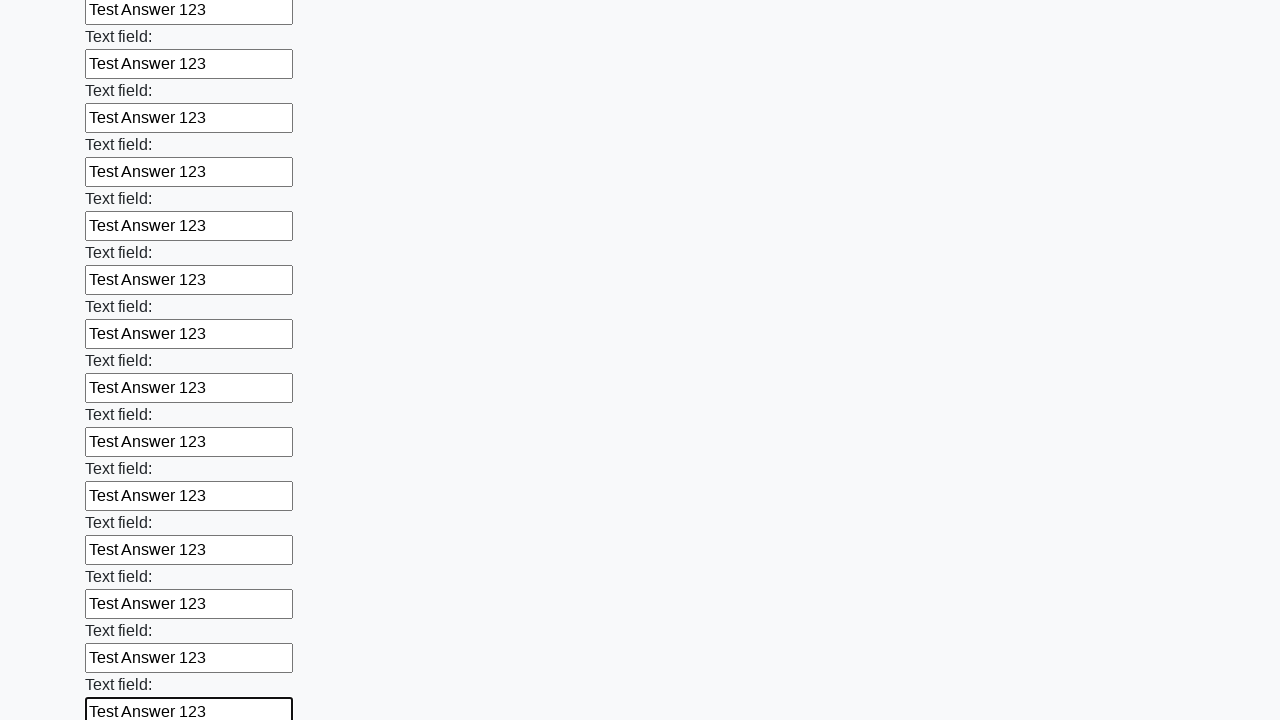

Filled text input field 69 of 100 with 'Test Answer 123' on input[type='text'] >> nth=68
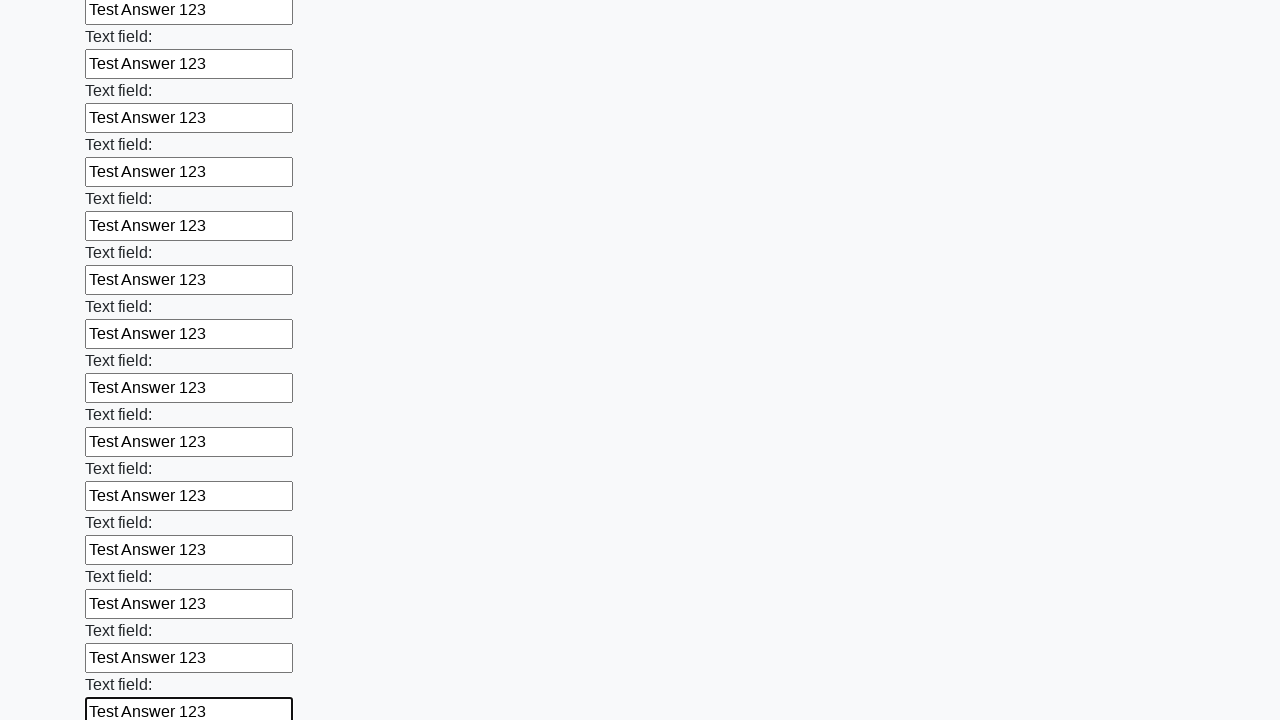

Filled text input field 70 of 100 with 'Test Answer 123' on input[type='text'] >> nth=69
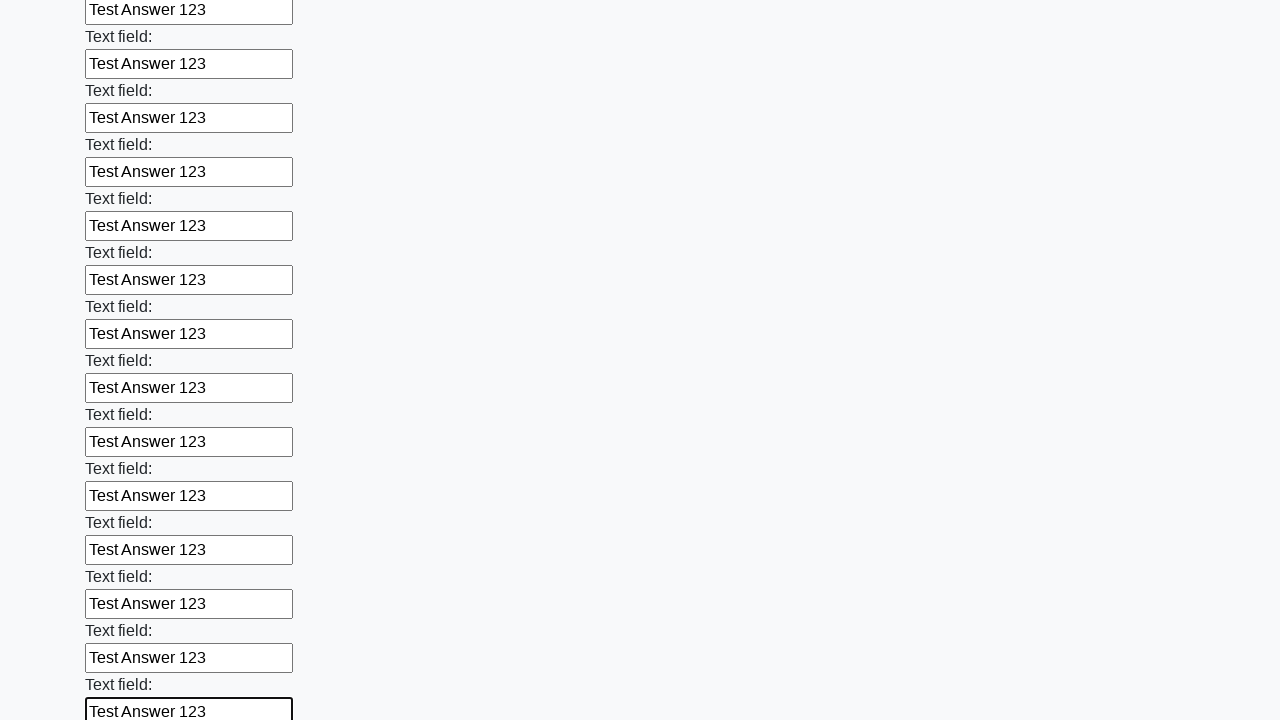

Filled text input field 71 of 100 with 'Test Answer 123' on input[type='text'] >> nth=70
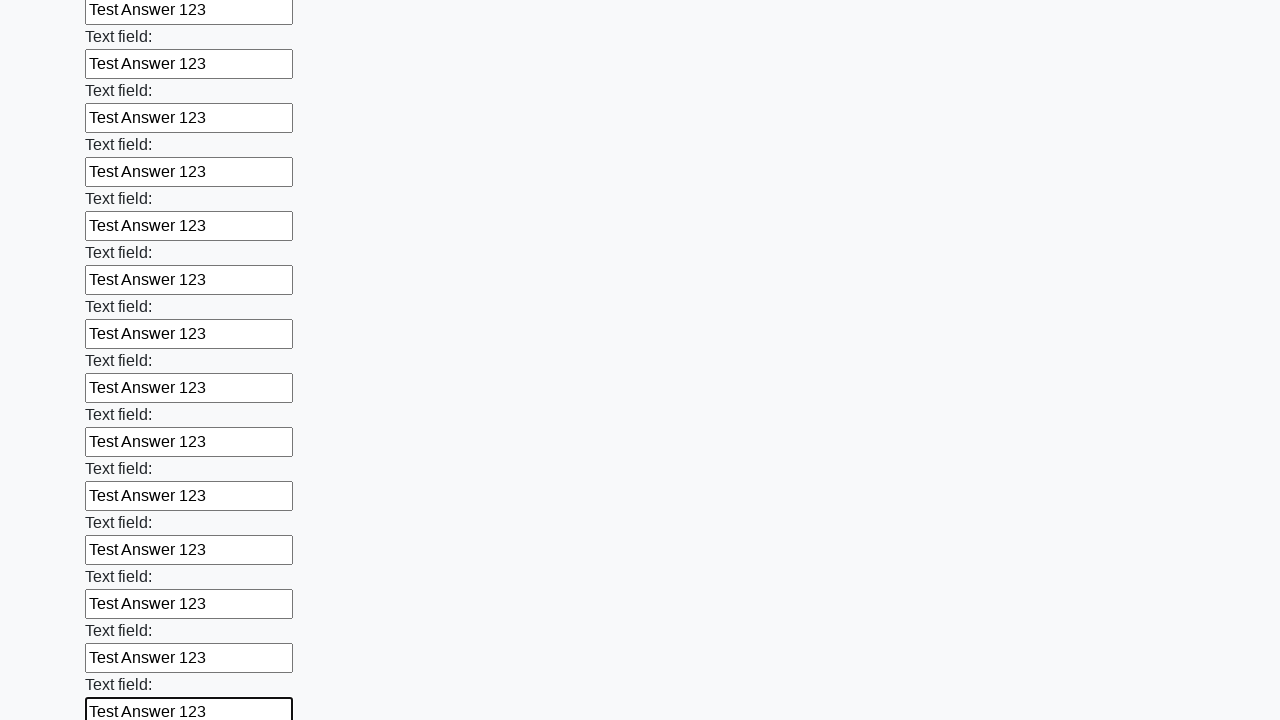

Filled text input field 72 of 100 with 'Test Answer 123' on input[type='text'] >> nth=71
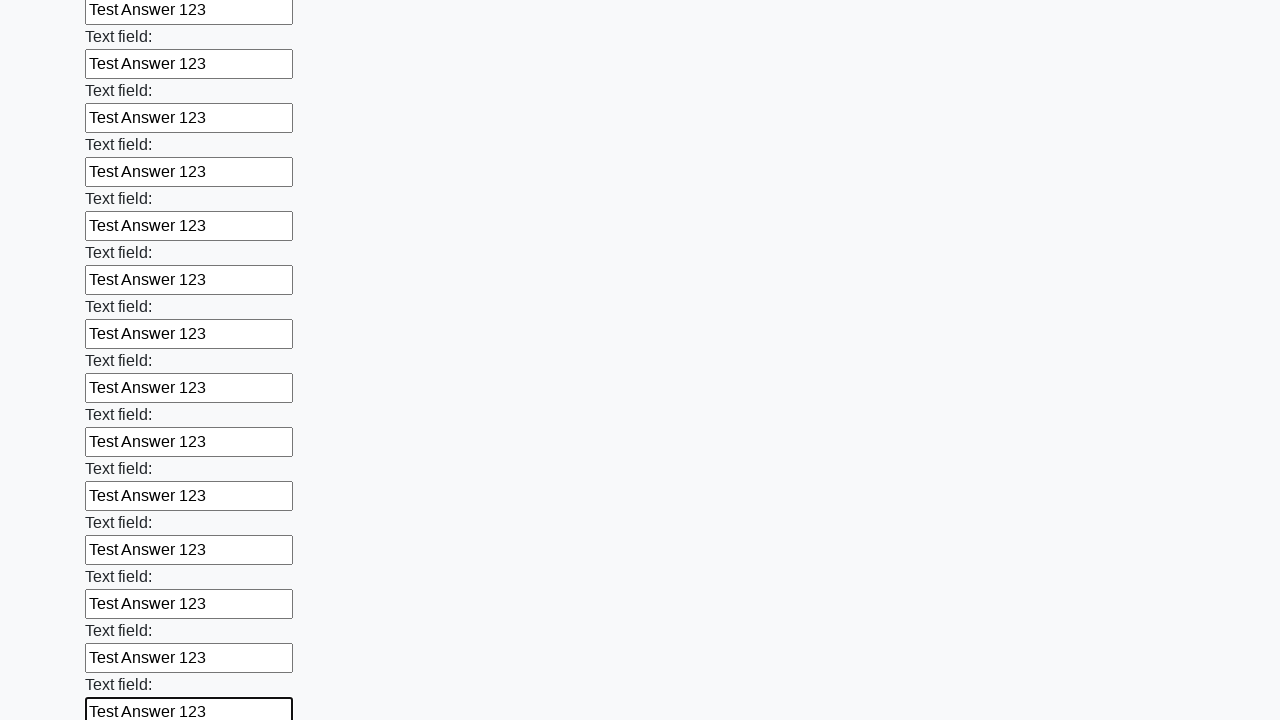

Filled text input field 73 of 100 with 'Test Answer 123' on input[type='text'] >> nth=72
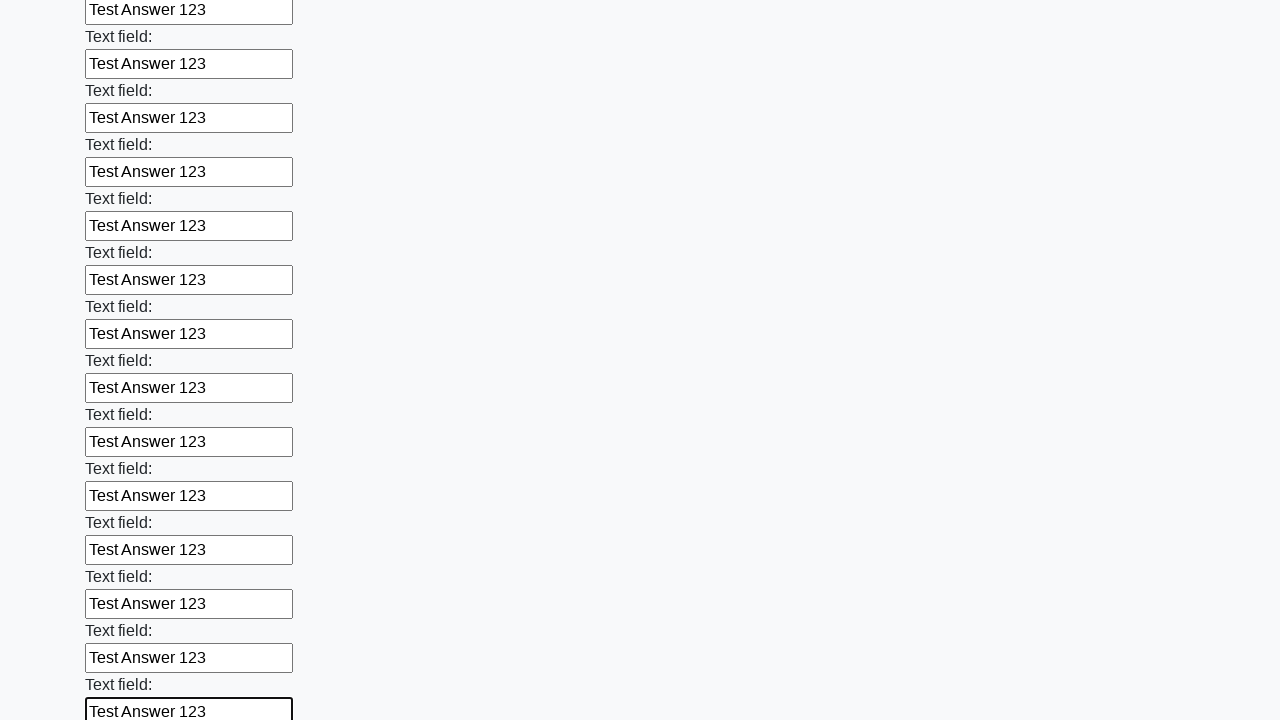

Filled text input field 74 of 100 with 'Test Answer 123' on input[type='text'] >> nth=73
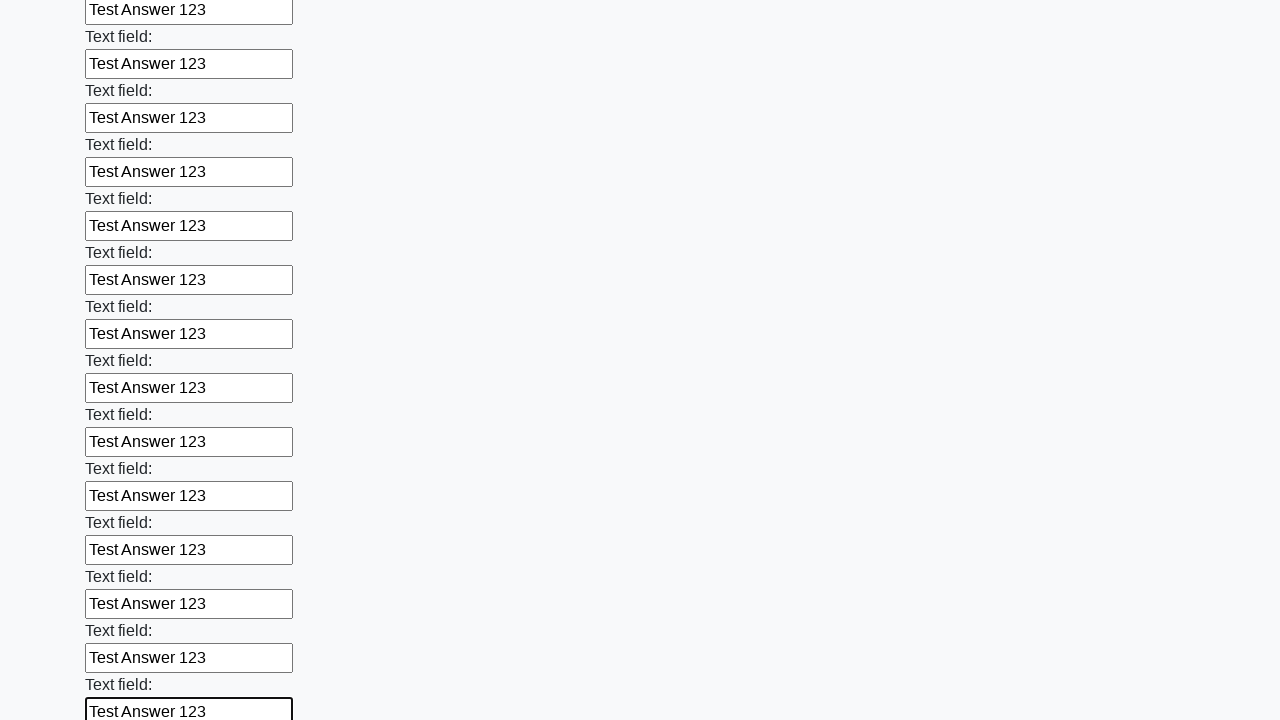

Filled text input field 75 of 100 with 'Test Answer 123' on input[type='text'] >> nth=74
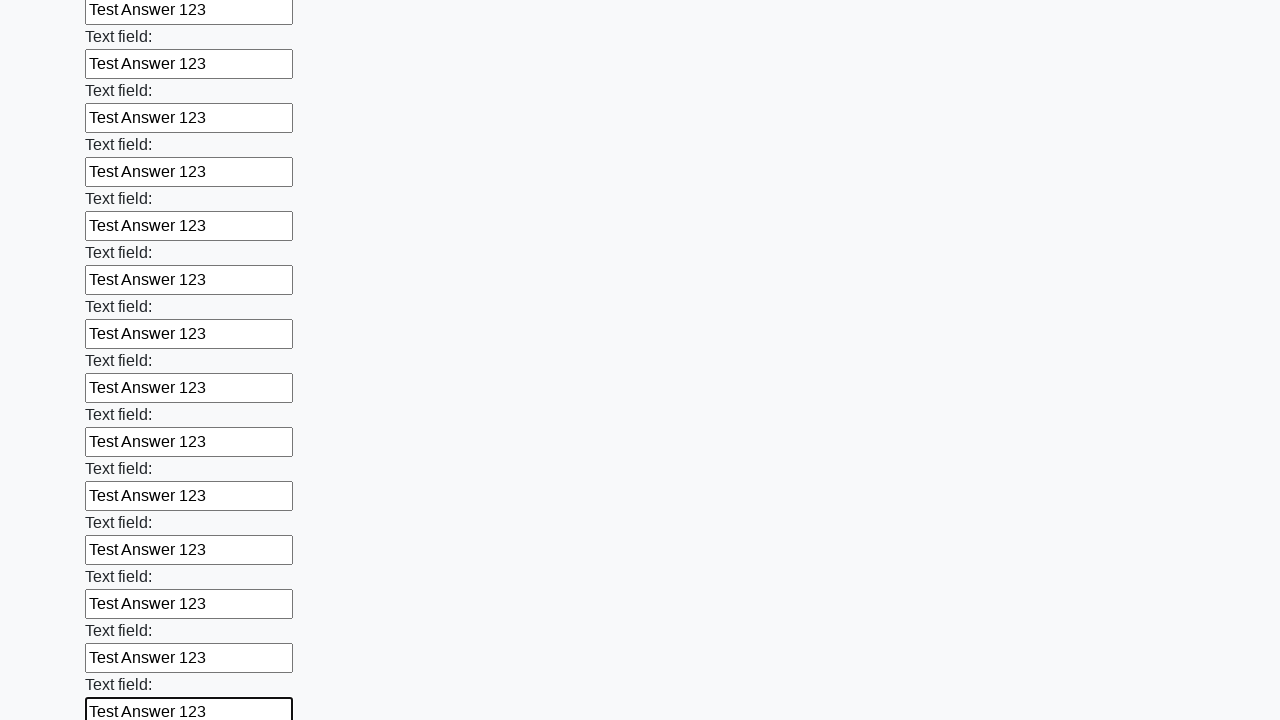

Filled text input field 76 of 100 with 'Test Answer 123' on input[type='text'] >> nth=75
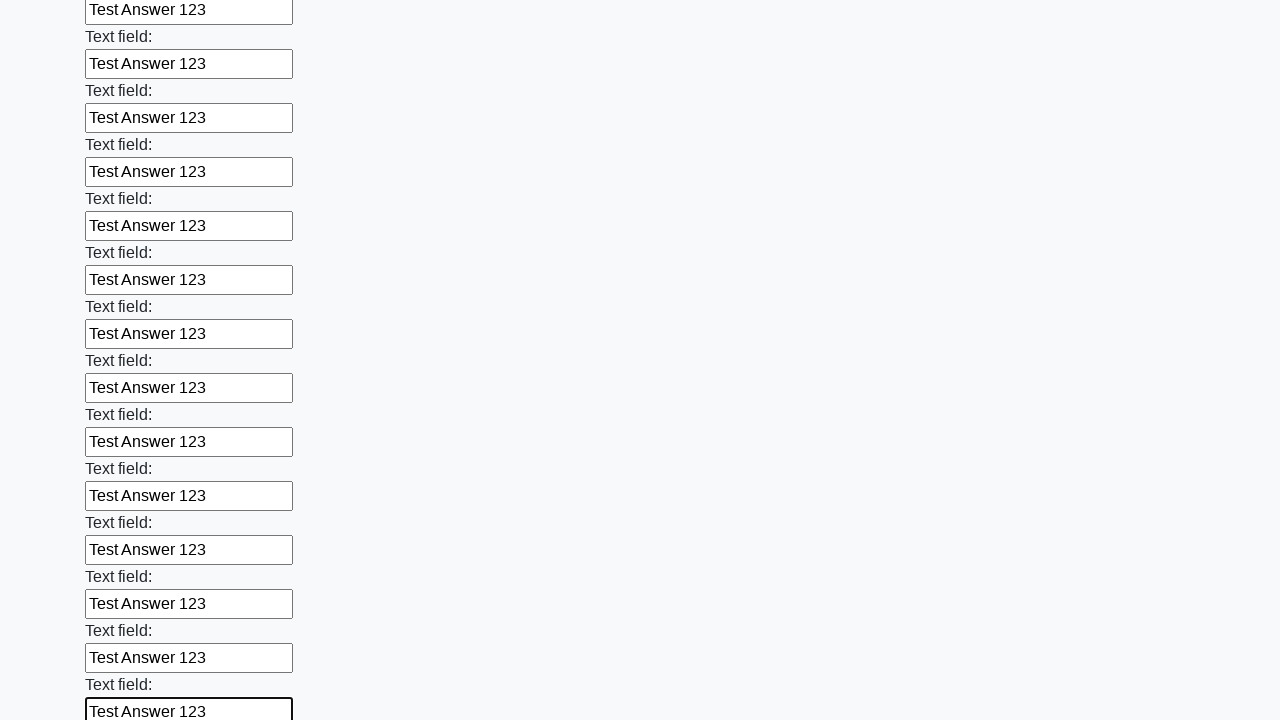

Filled text input field 77 of 100 with 'Test Answer 123' on input[type='text'] >> nth=76
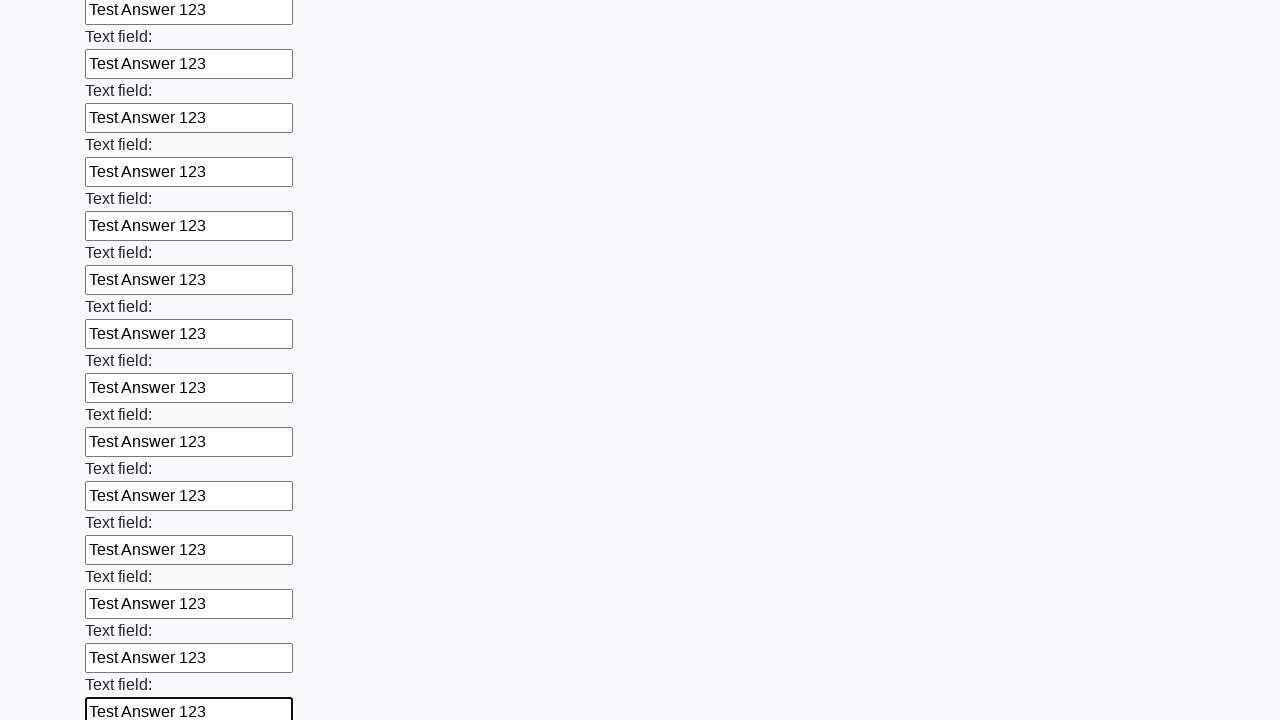

Filled text input field 78 of 100 with 'Test Answer 123' on input[type='text'] >> nth=77
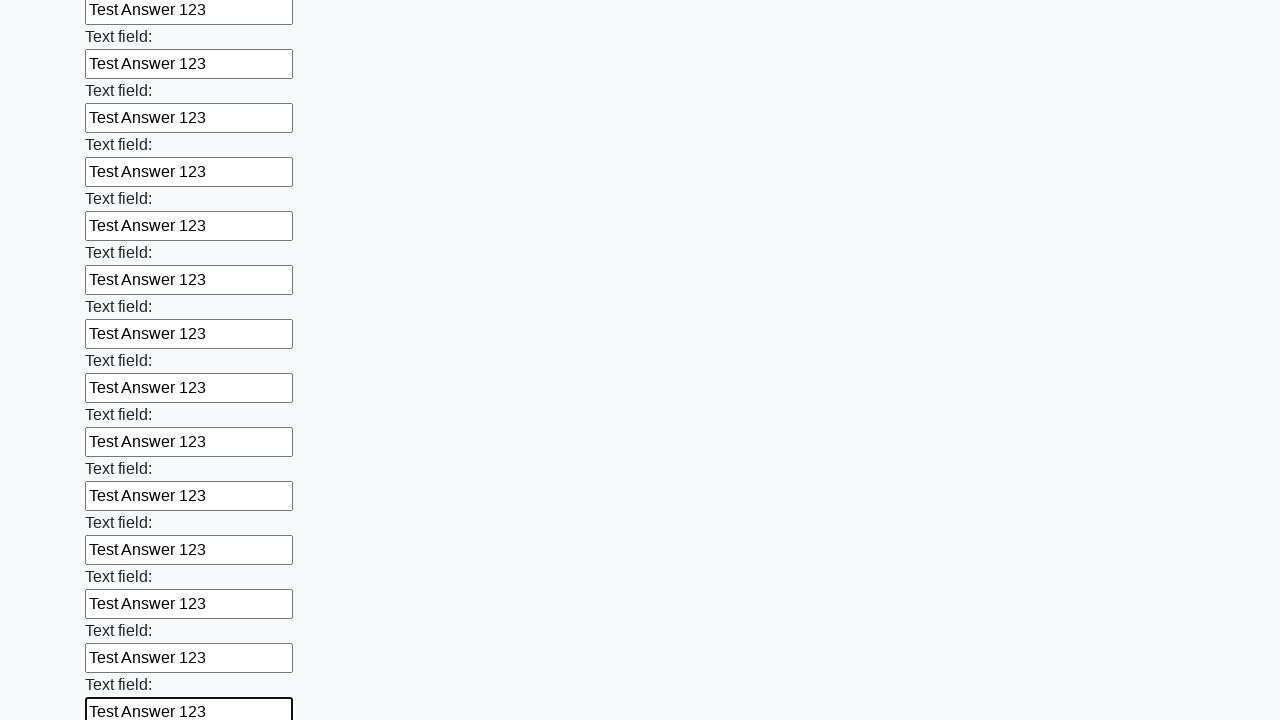

Filled text input field 79 of 100 with 'Test Answer 123' on input[type='text'] >> nth=78
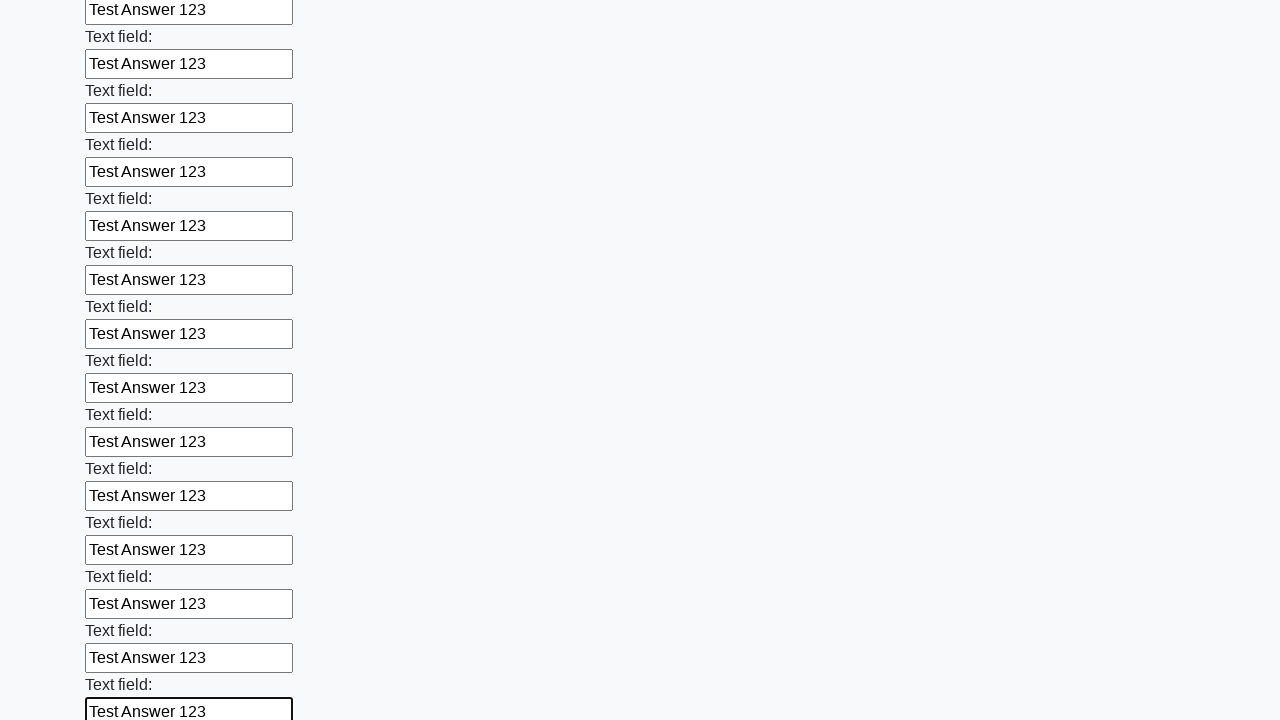

Filled text input field 80 of 100 with 'Test Answer 123' on input[type='text'] >> nth=79
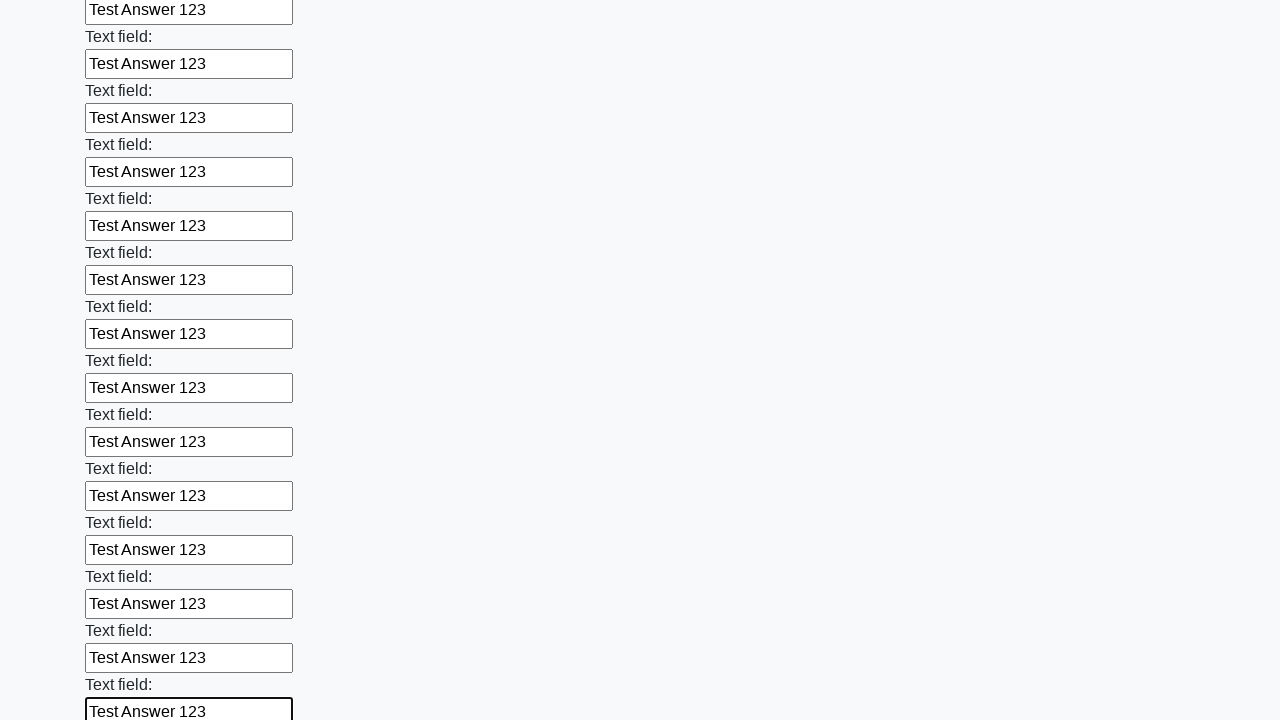

Filled text input field 81 of 100 with 'Test Answer 123' on input[type='text'] >> nth=80
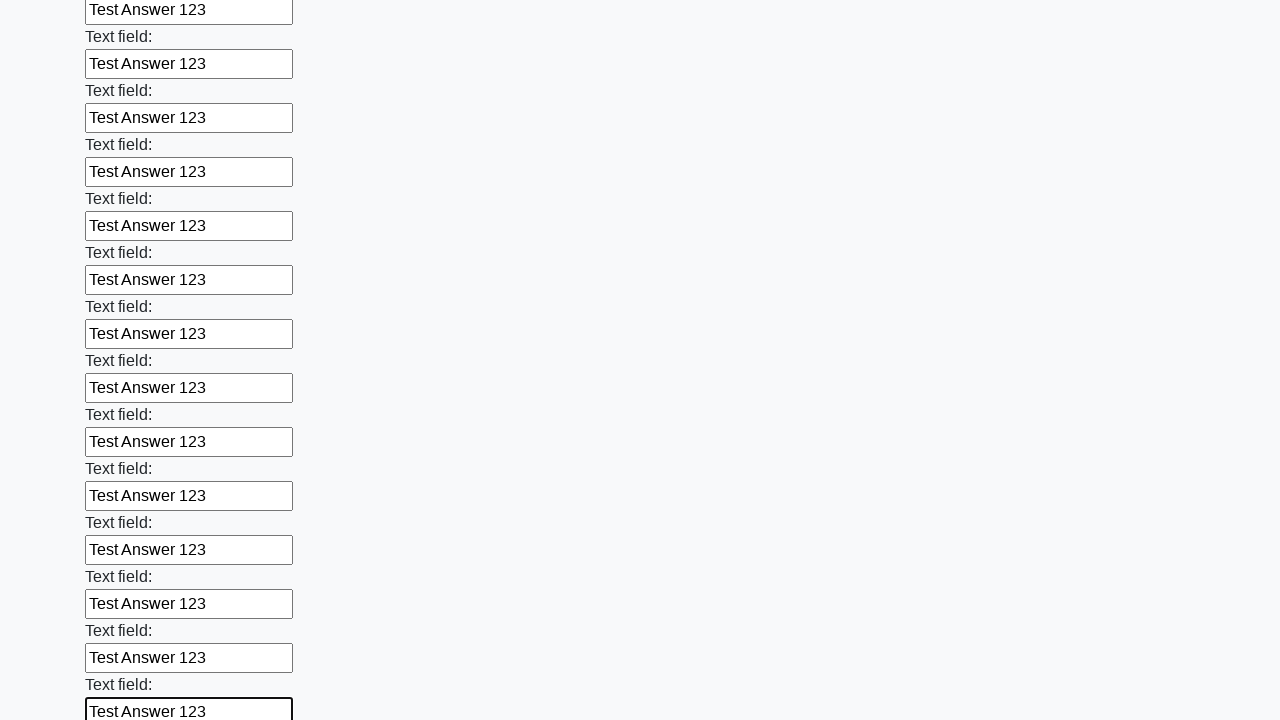

Filled text input field 82 of 100 with 'Test Answer 123' on input[type='text'] >> nth=81
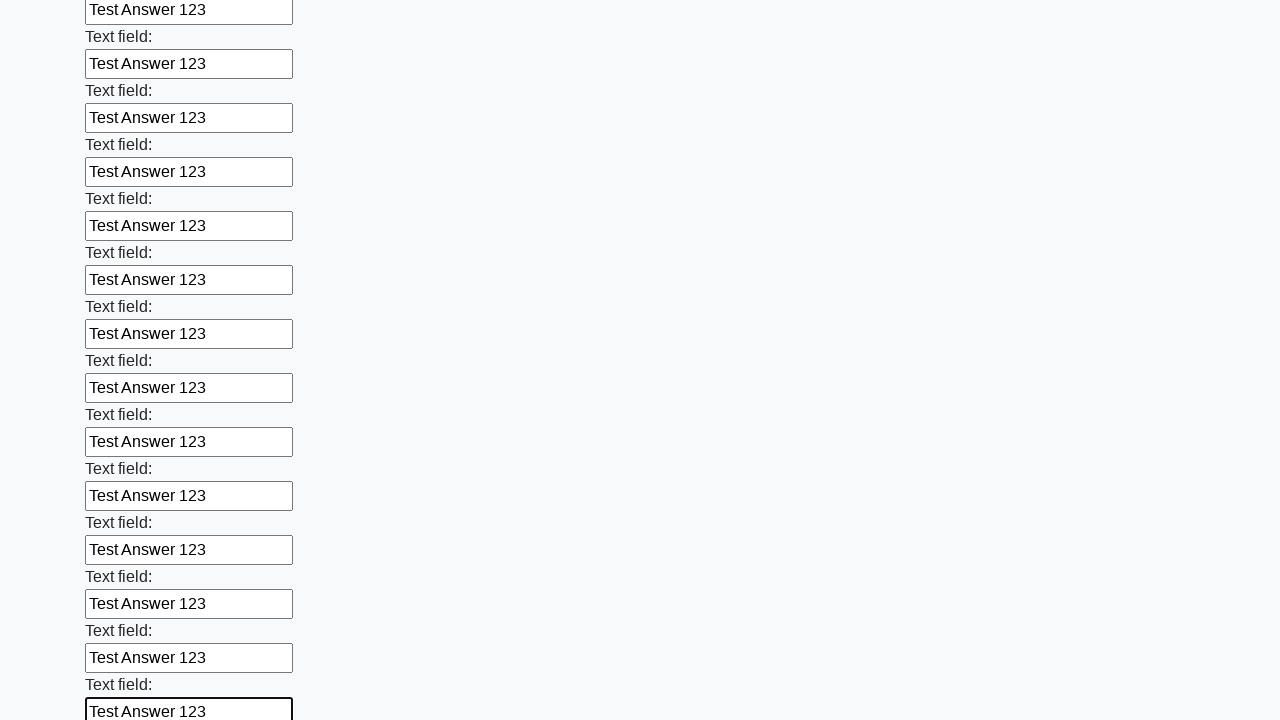

Filled text input field 83 of 100 with 'Test Answer 123' on input[type='text'] >> nth=82
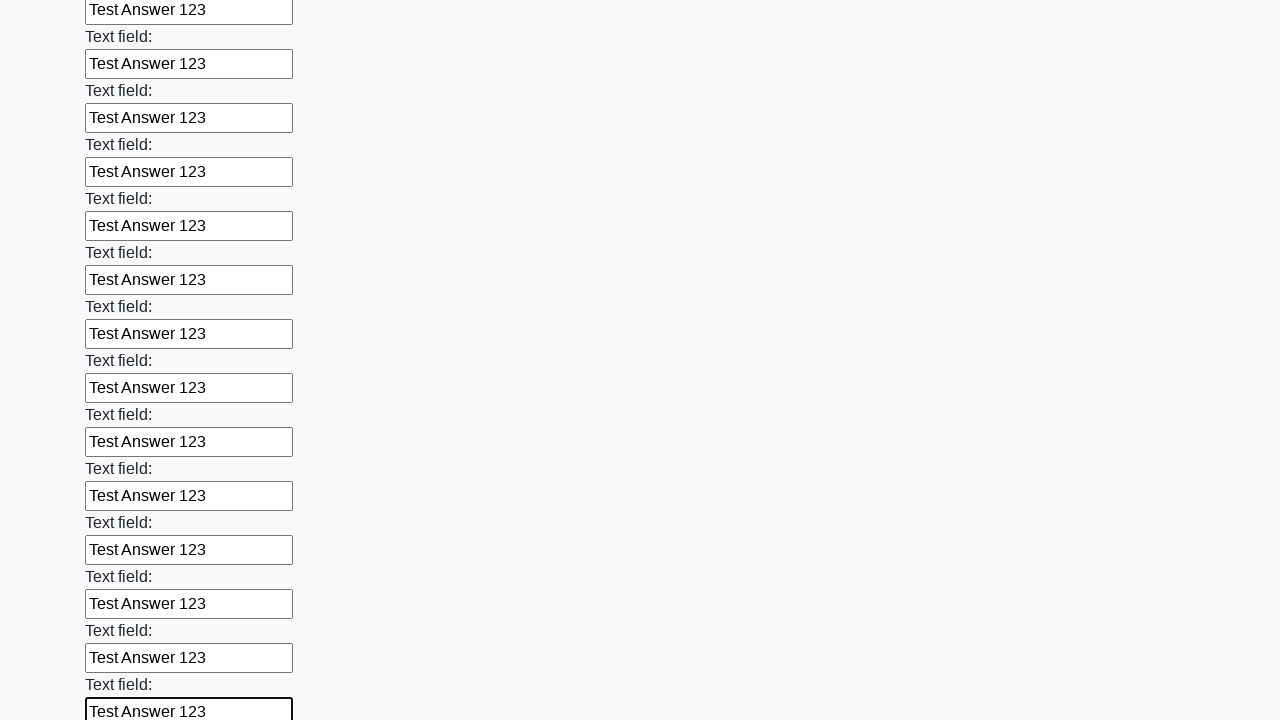

Filled text input field 84 of 100 with 'Test Answer 123' on input[type='text'] >> nth=83
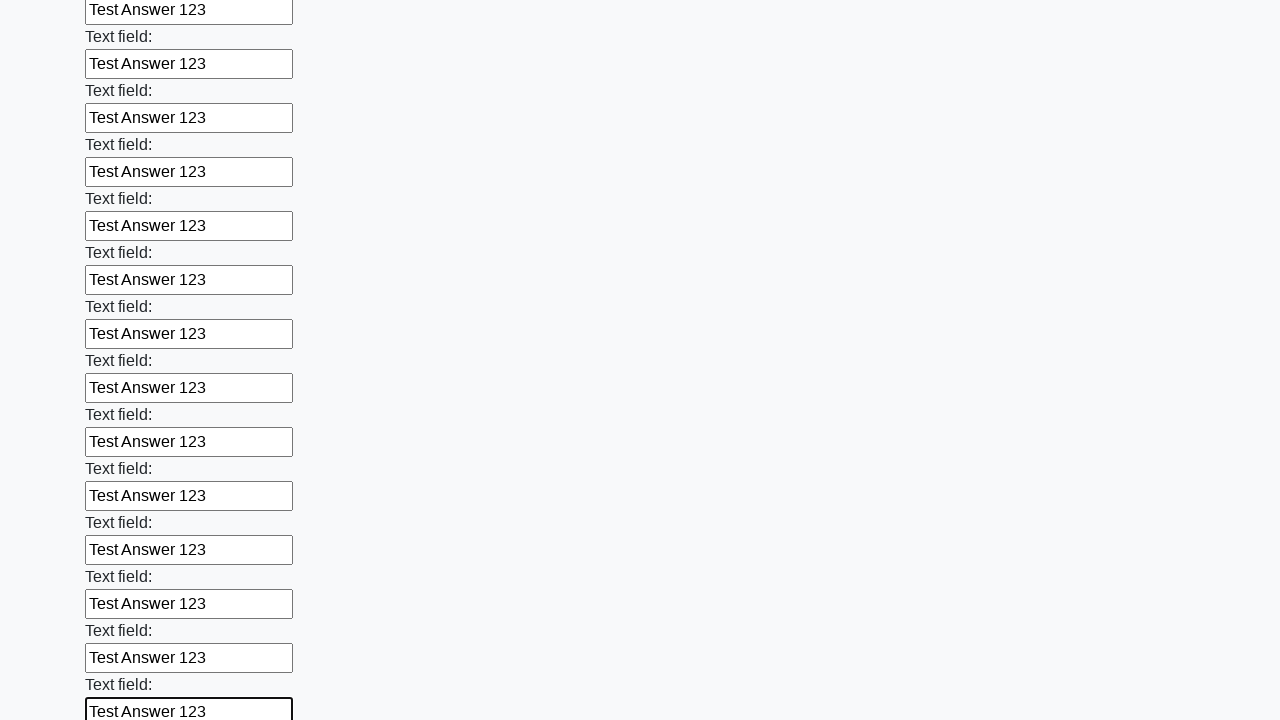

Filled text input field 85 of 100 with 'Test Answer 123' on input[type='text'] >> nth=84
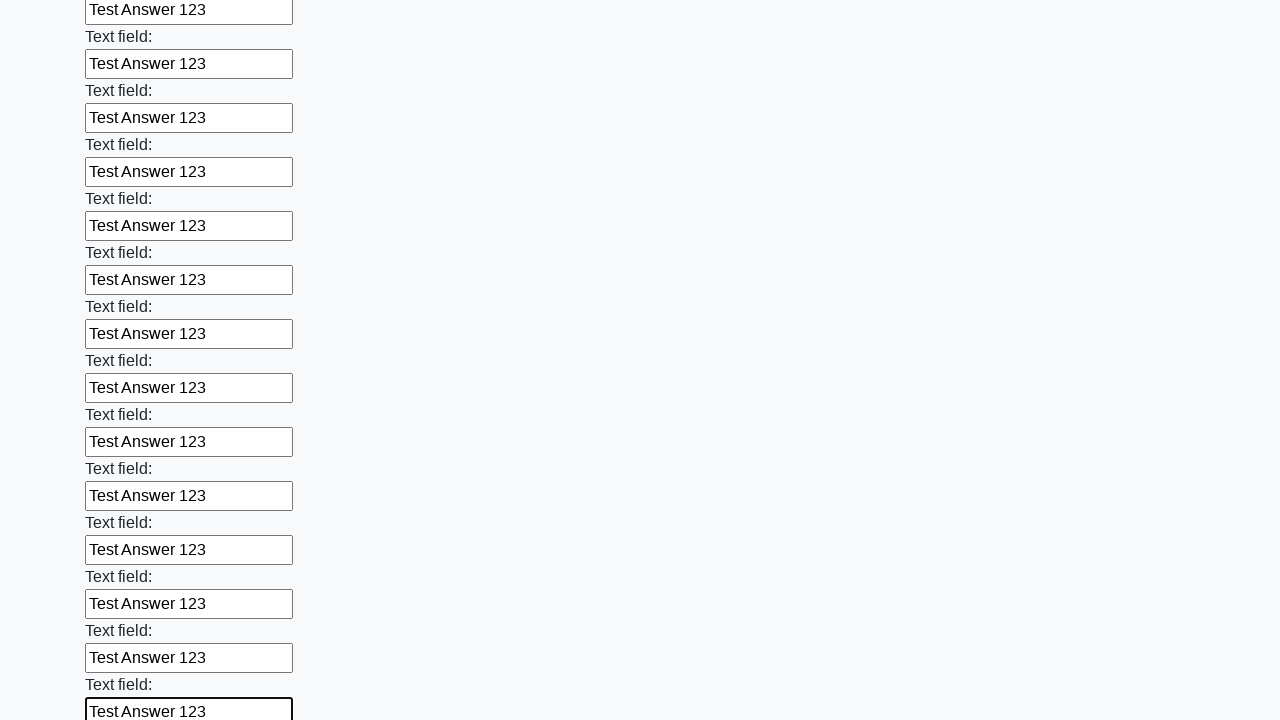

Filled text input field 86 of 100 with 'Test Answer 123' on input[type='text'] >> nth=85
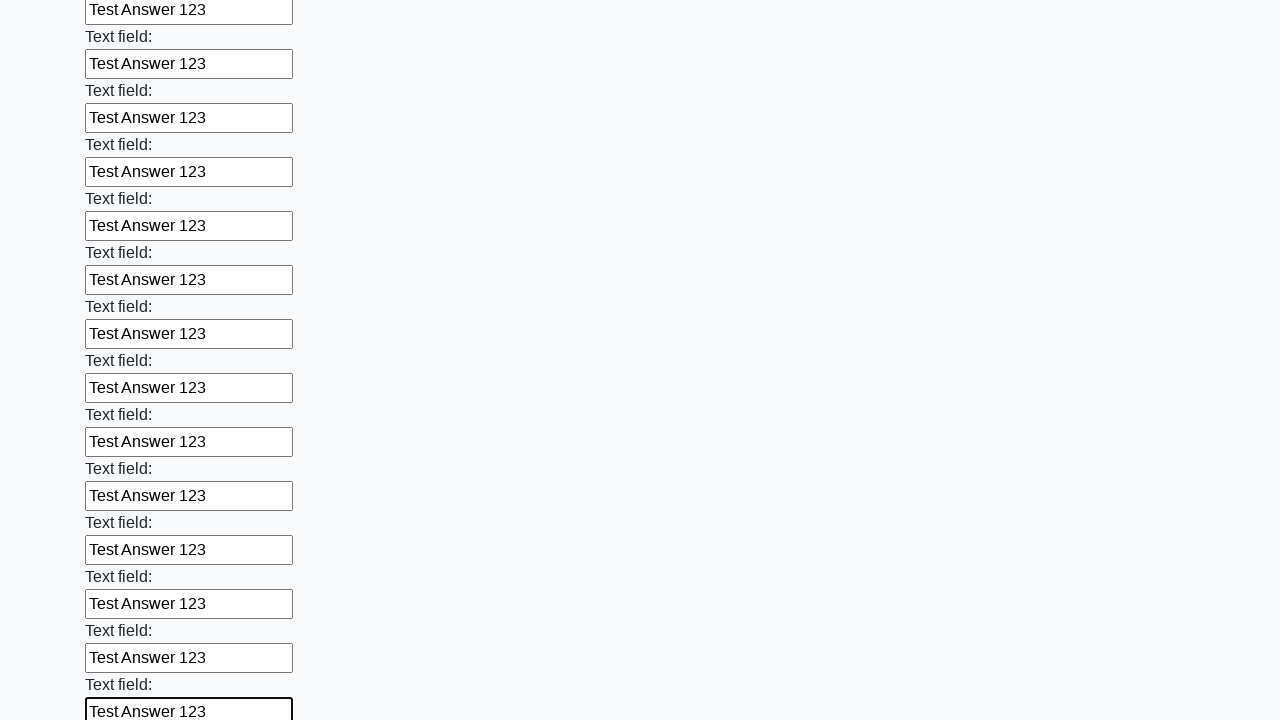

Filled text input field 87 of 100 with 'Test Answer 123' on input[type='text'] >> nth=86
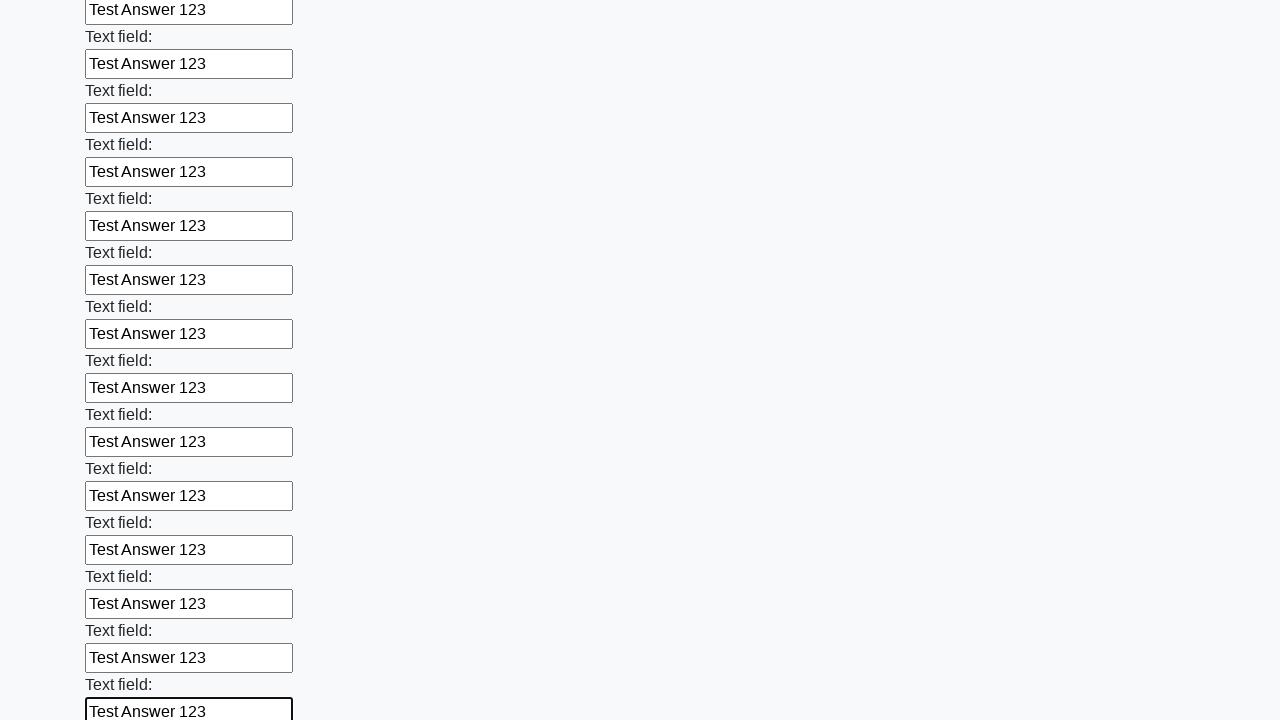

Filled text input field 88 of 100 with 'Test Answer 123' on input[type='text'] >> nth=87
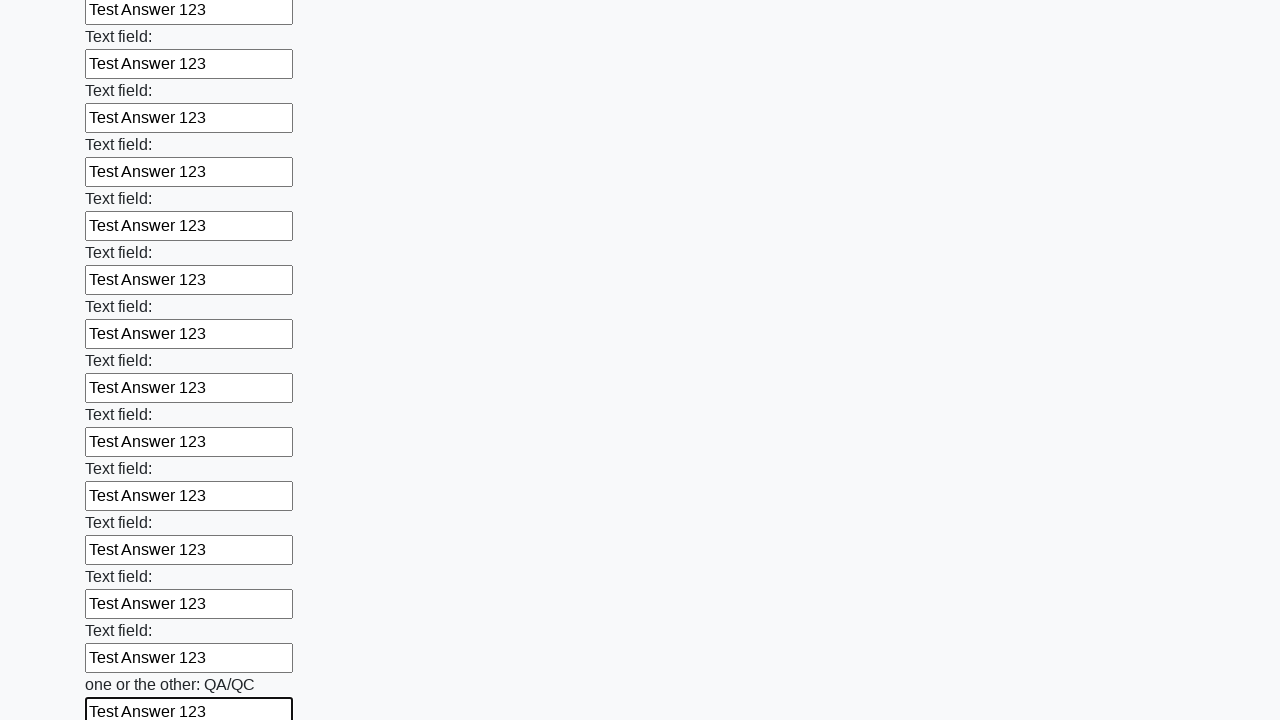

Filled text input field 89 of 100 with 'Test Answer 123' on input[type='text'] >> nth=88
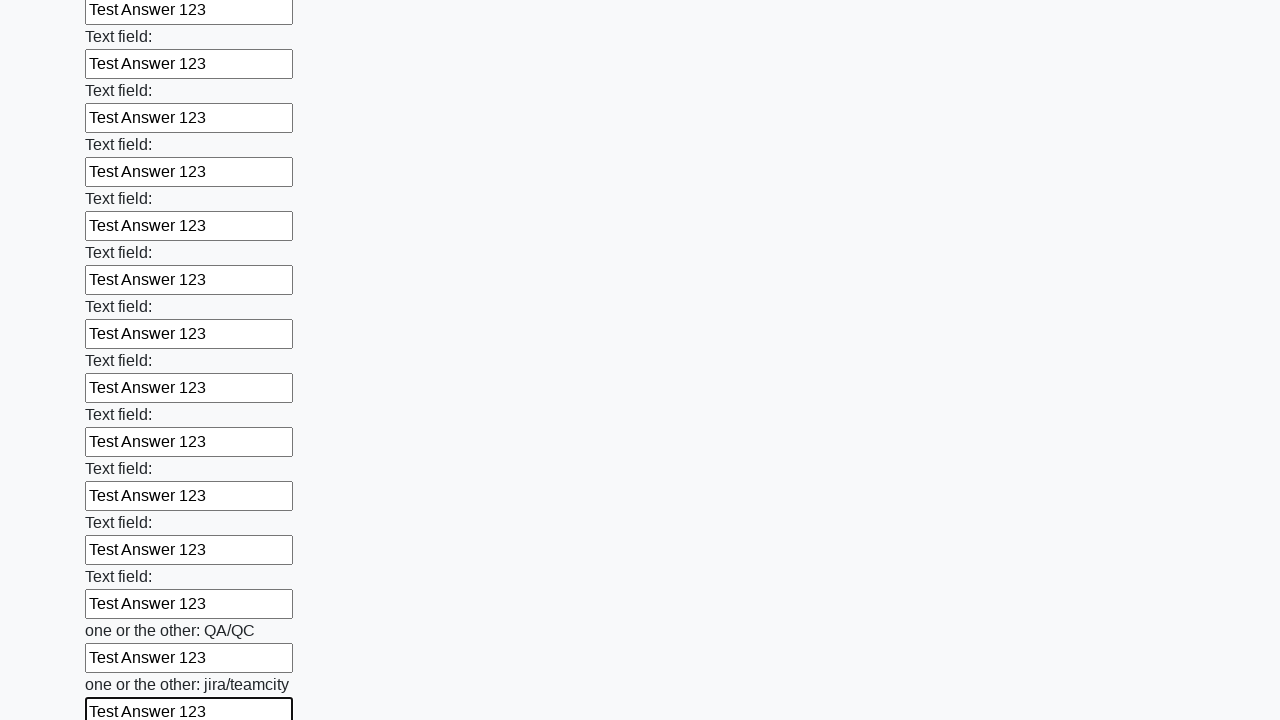

Filled text input field 90 of 100 with 'Test Answer 123' on input[type='text'] >> nth=89
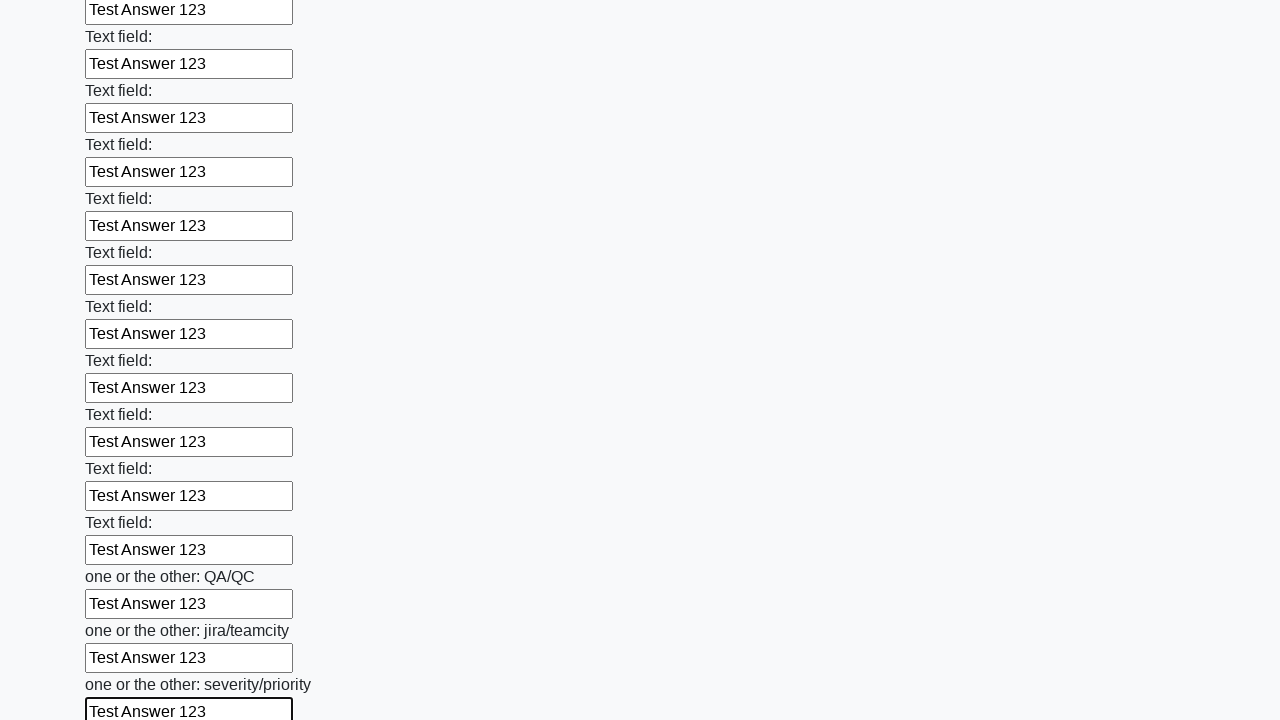

Filled text input field 91 of 100 with 'Test Answer 123' on input[type='text'] >> nth=90
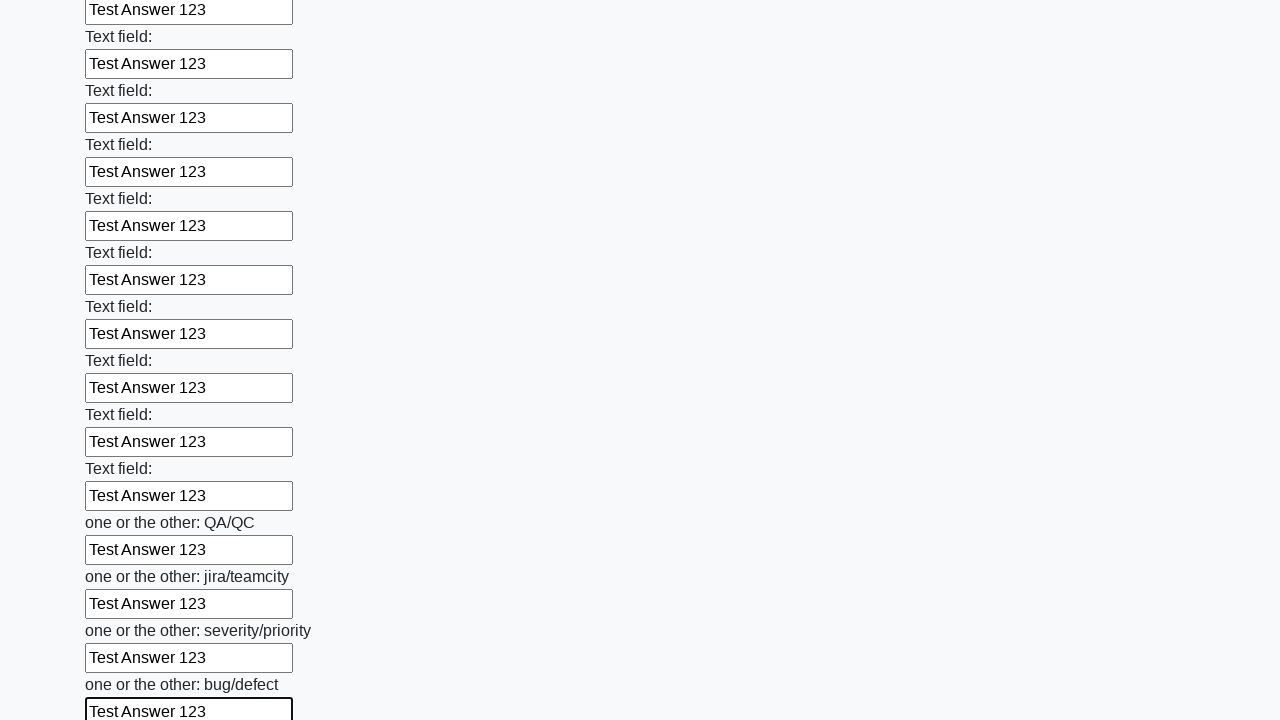

Filled text input field 92 of 100 with 'Test Answer 123' on input[type='text'] >> nth=91
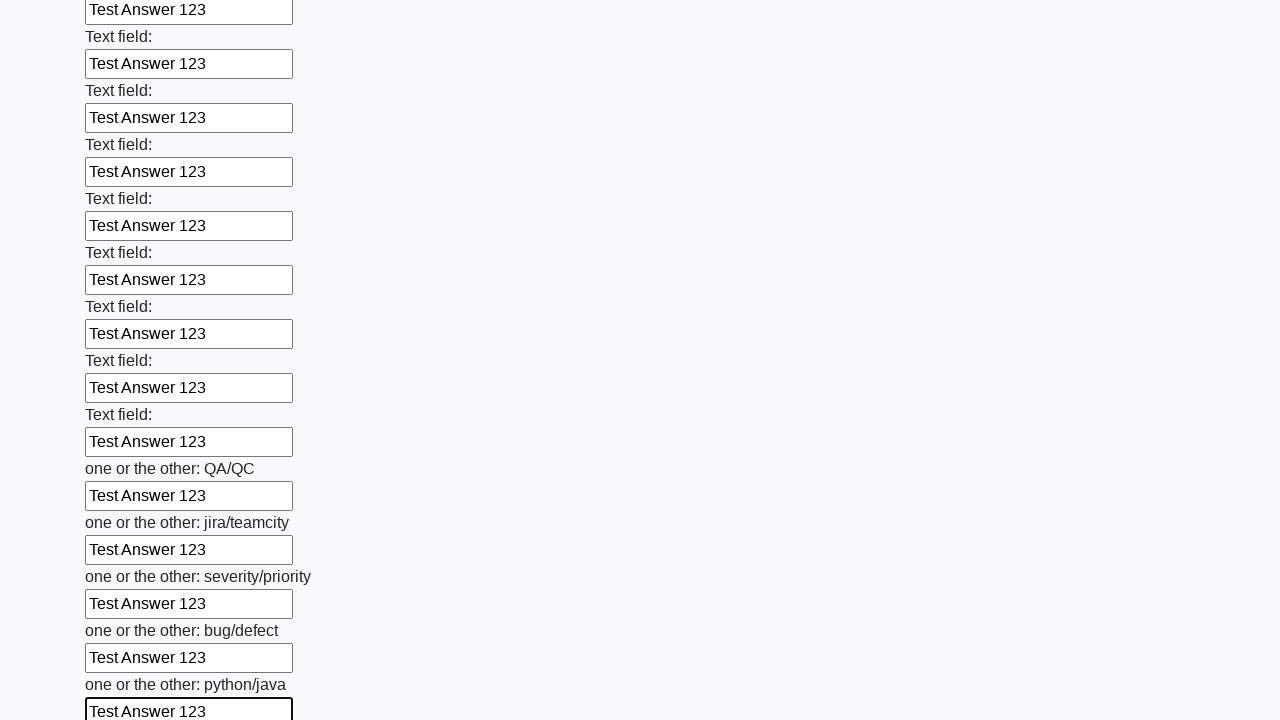

Filled text input field 93 of 100 with 'Test Answer 123' on input[type='text'] >> nth=92
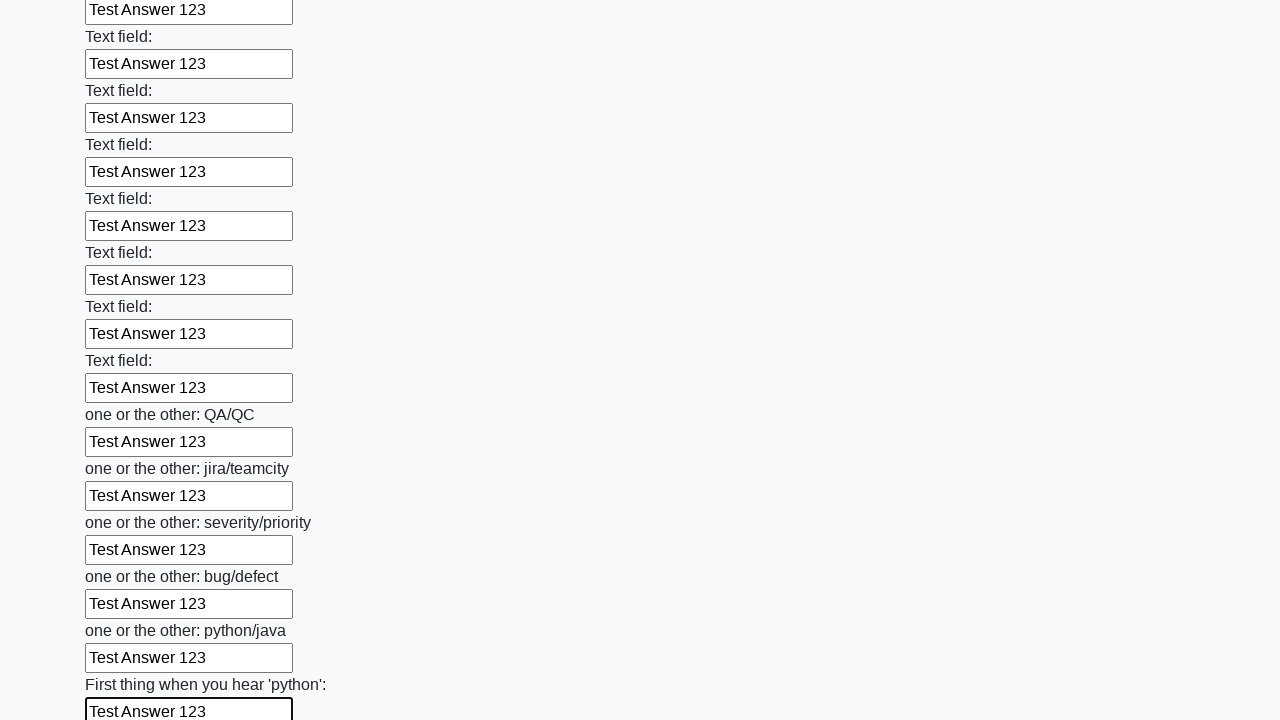

Filled text input field 94 of 100 with 'Test Answer 123' on input[type='text'] >> nth=93
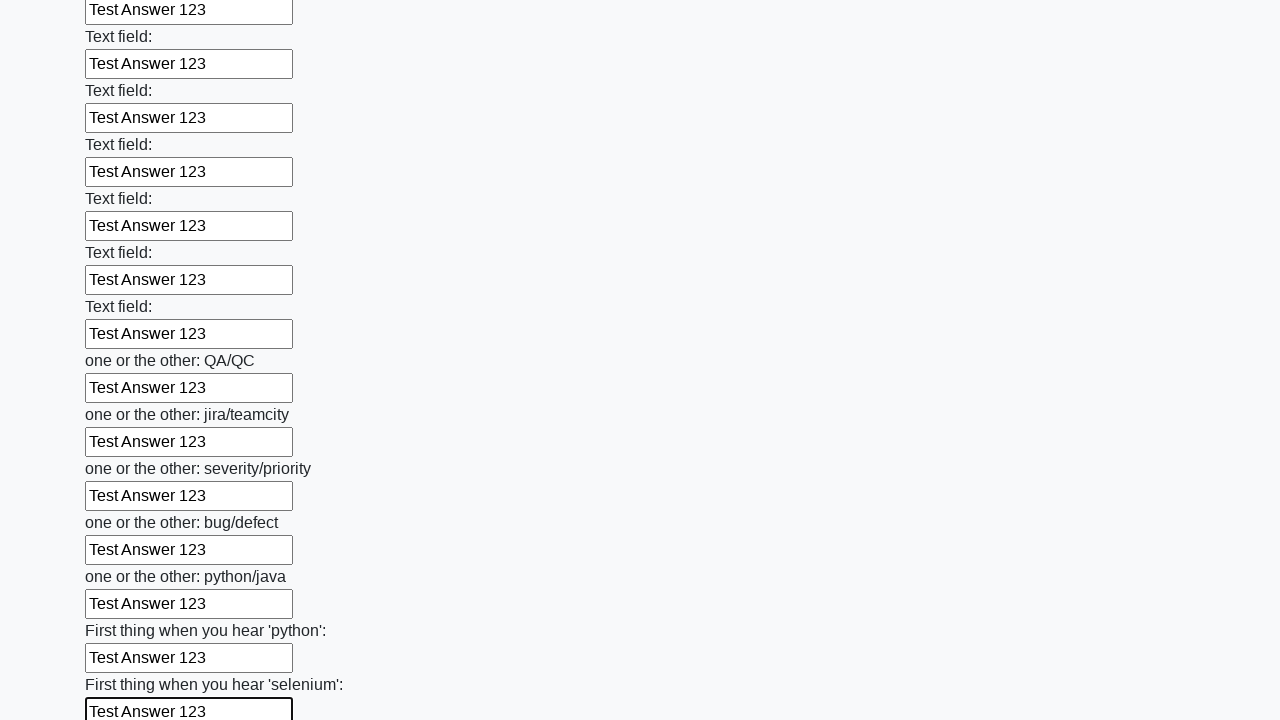

Filled text input field 95 of 100 with 'Test Answer 123' on input[type='text'] >> nth=94
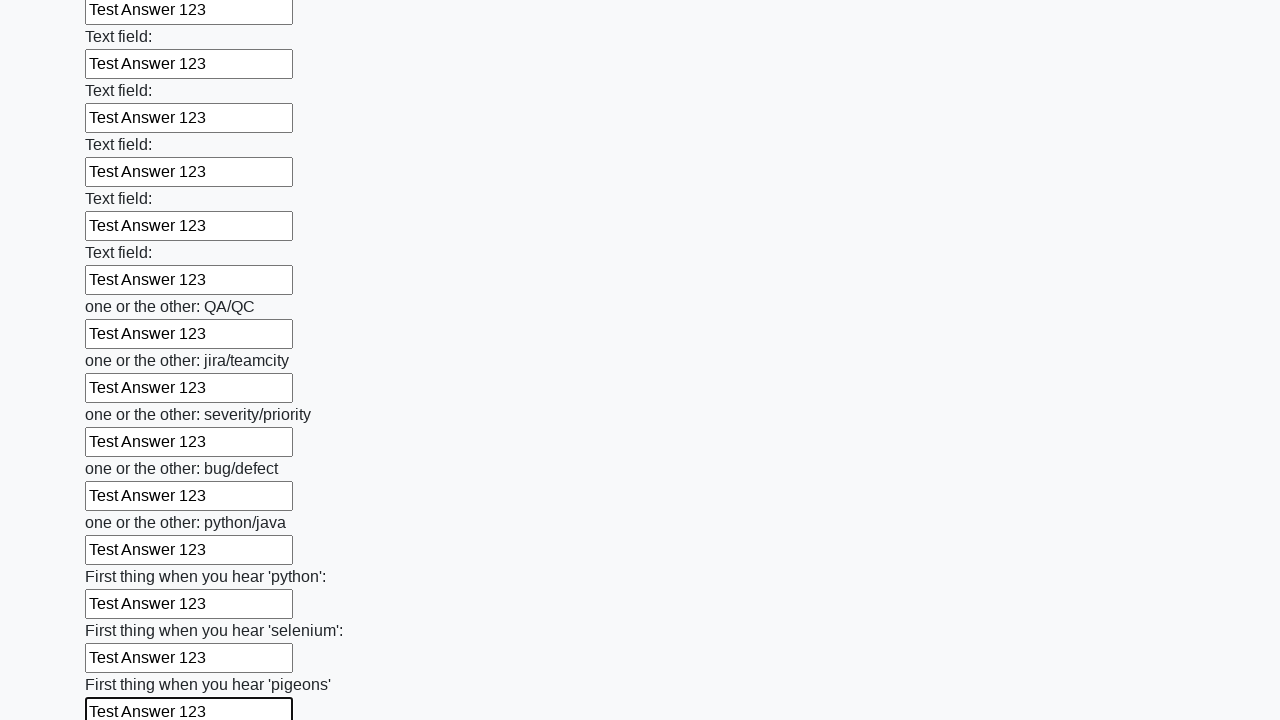

Filled text input field 96 of 100 with 'Test Answer 123' on input[type='text'] >> nth=95
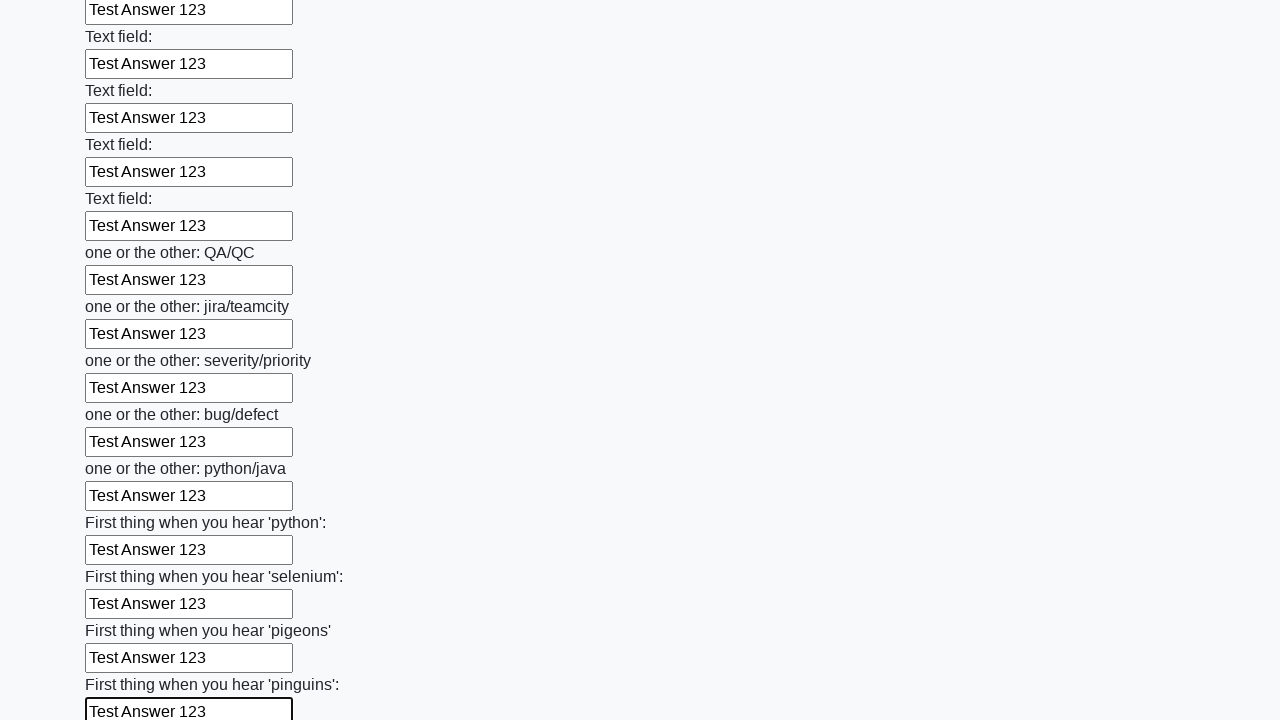

Filled text input field 97 of 100 with 'Test Answer 123' on input[type='text'] >> nth=96
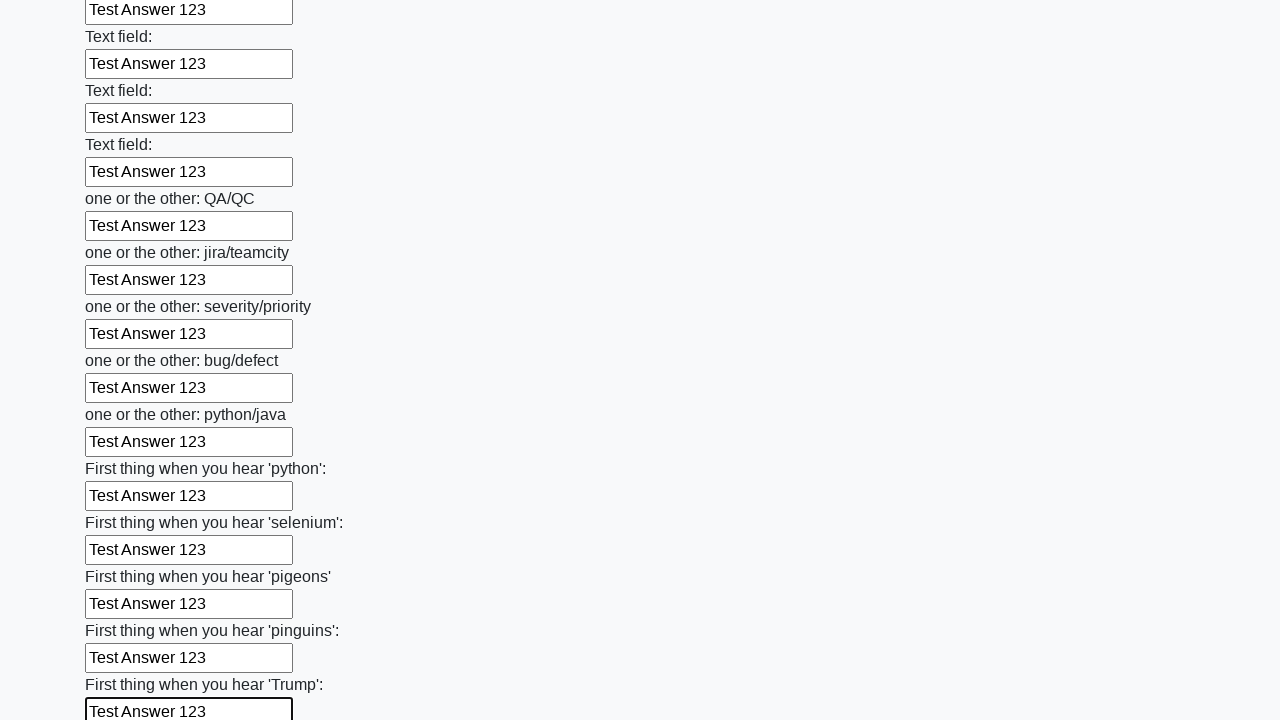

Filled text input field 98 of 100 with 'Test Answer 123' on input[type='text'] >> nth=97
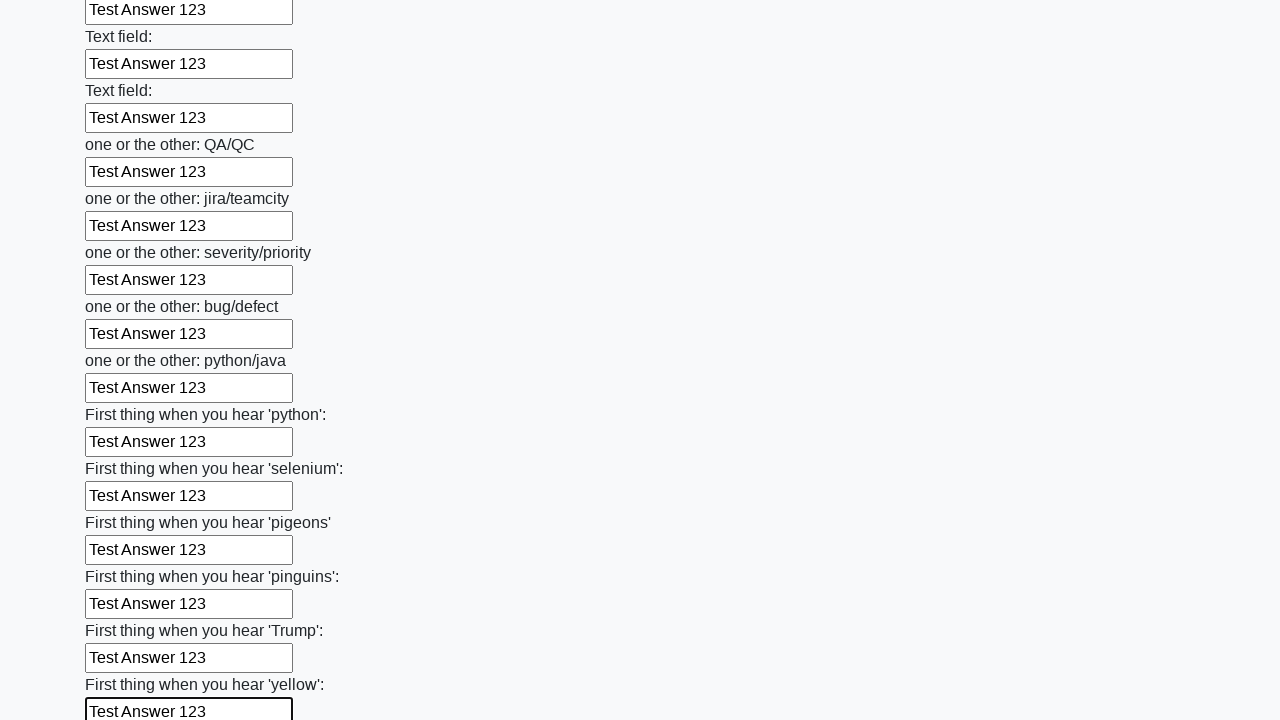

Filled text input field 99 of 100 with 'Test Answer 123' on input[type='text'] >> nth=98
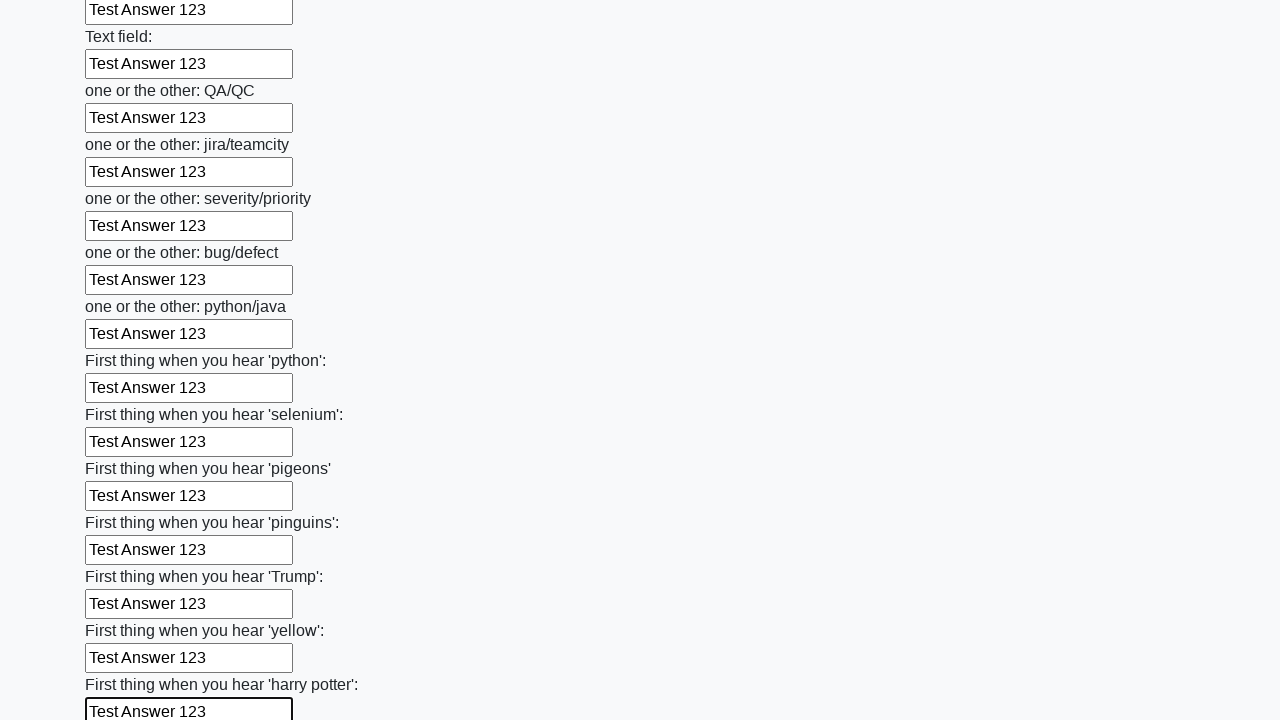

Filled text input field 100 of 100 with 'Test Answer 123' on input[type='text'] >> nth=99
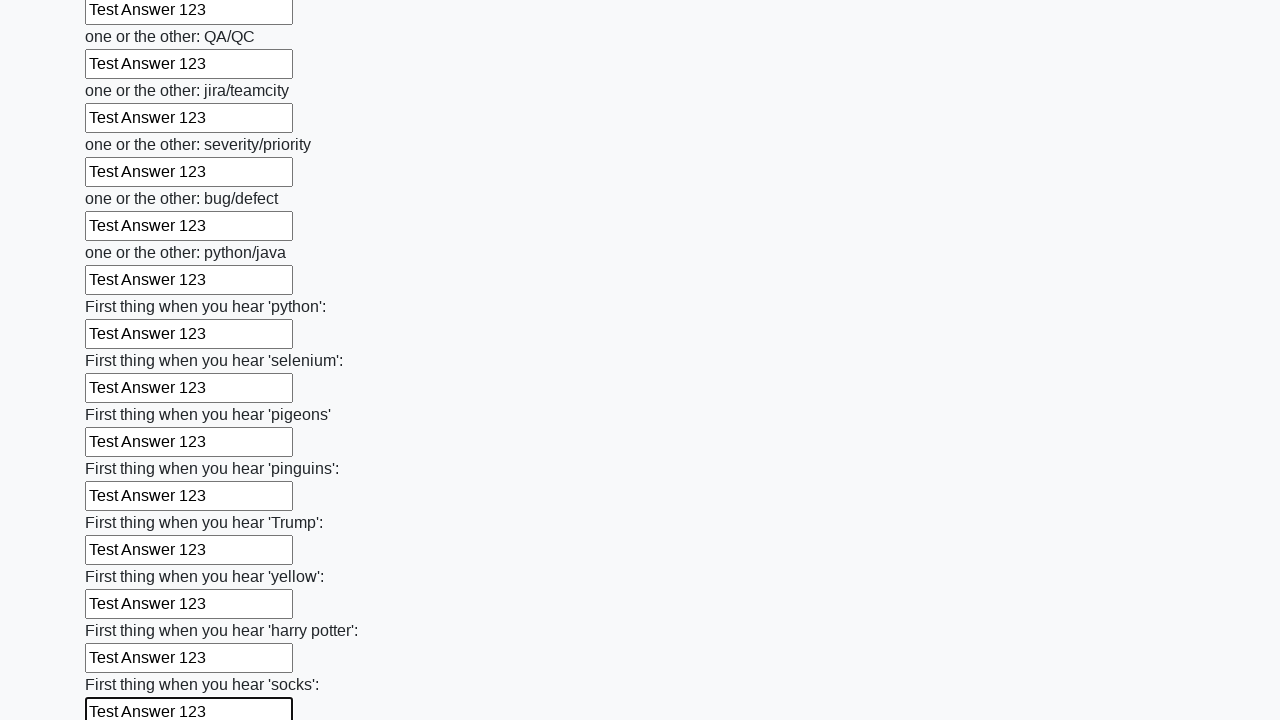

Clicked the submit button to submit the form at (123, 611) on button.btn
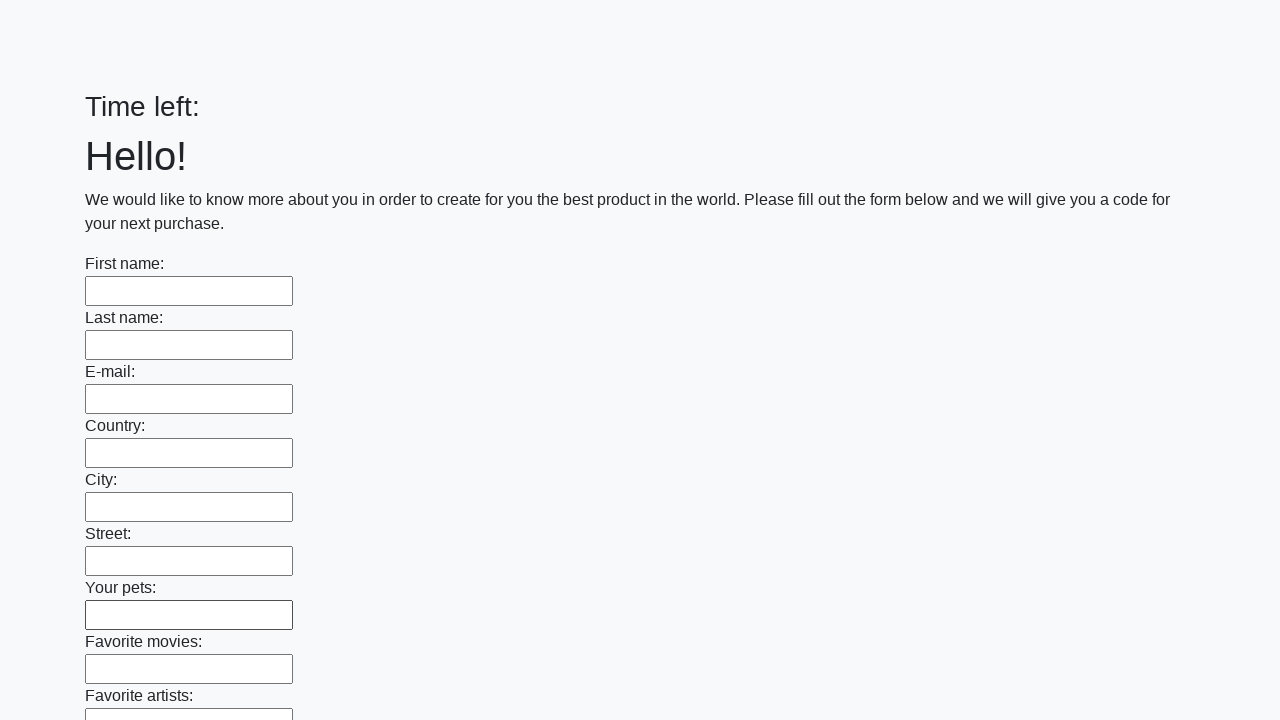

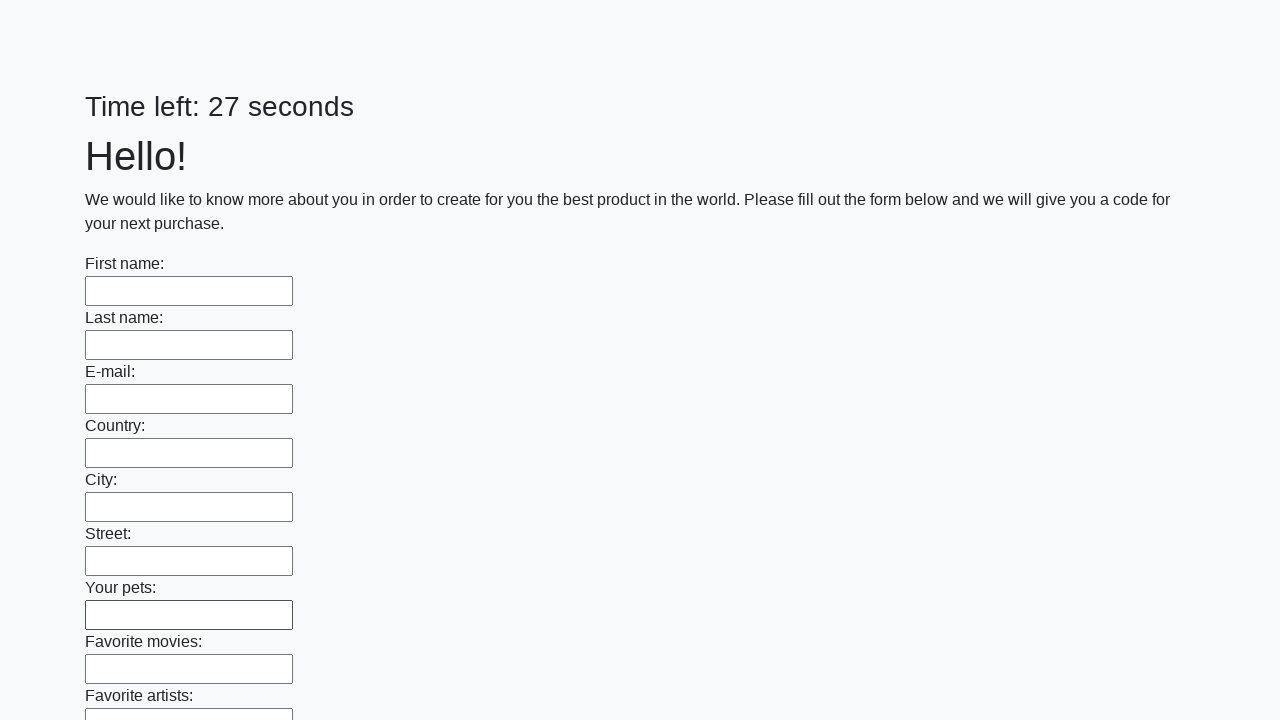